Tests filling a large form by entering text into all input fields and submitting the form with a button click

Starting URL: http://suninjuly.github.io/huge_form.html

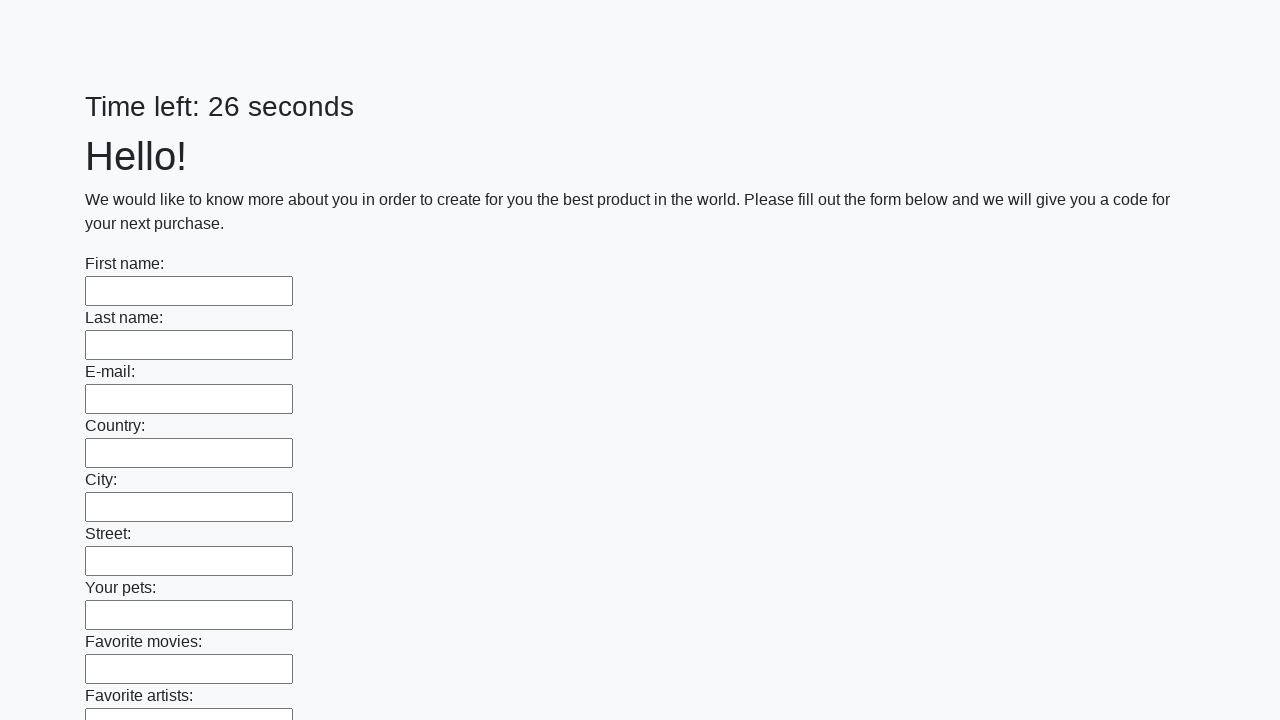

Located all input fields on the huge form
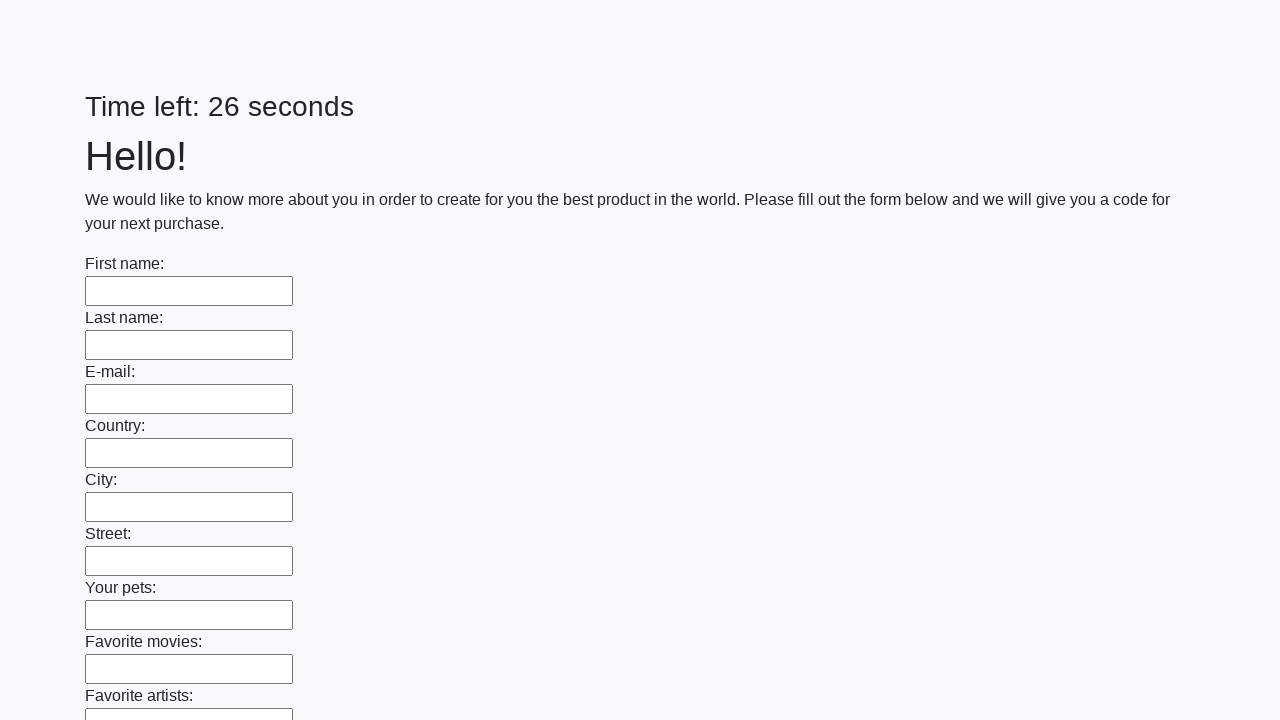

Filled input field with 'Python' on input >> nth=0
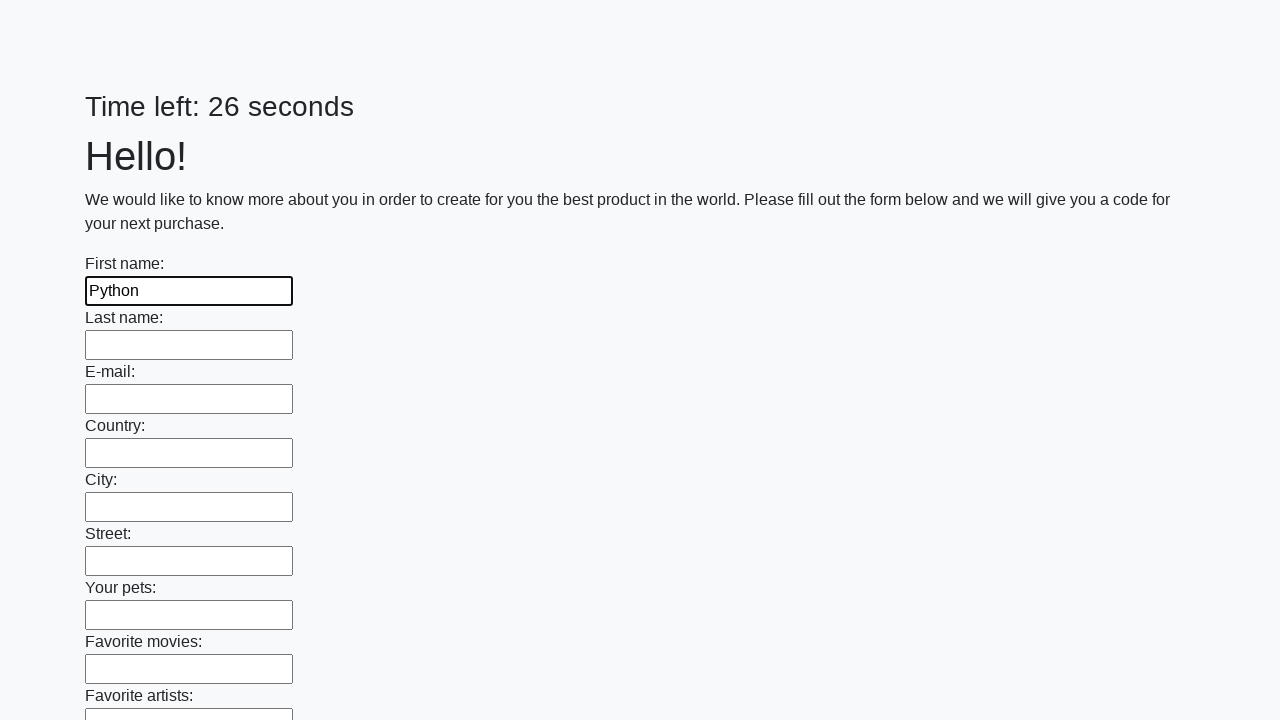

Filled input field with 'Python' on input >> nth=1
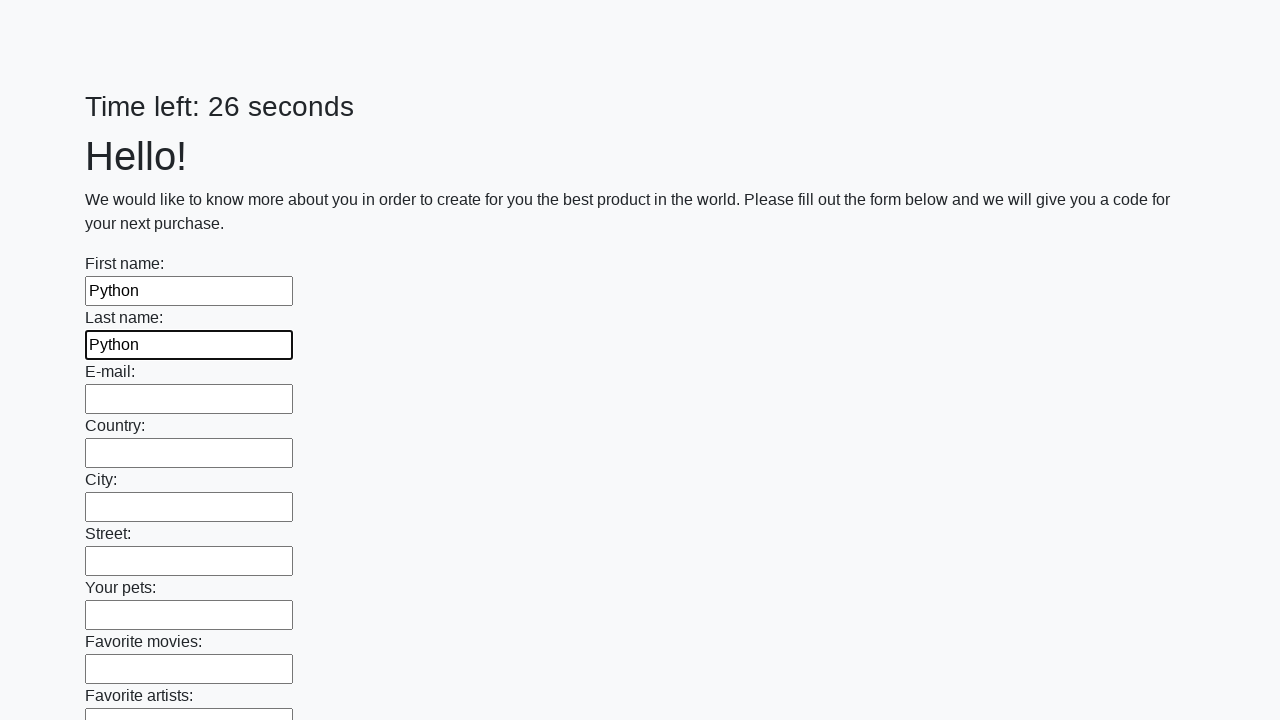

Filled input field with 'Python' on input >> nth=2
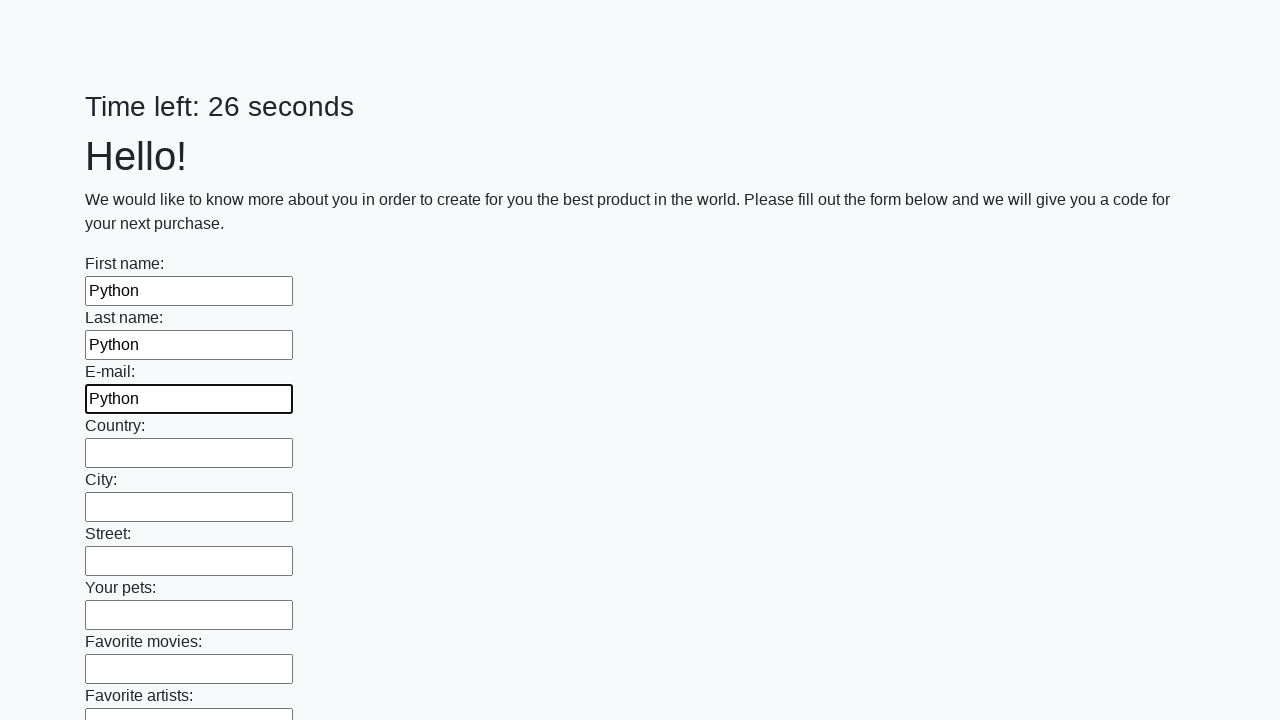

Filled input field with 'Python' on input >> nth=3
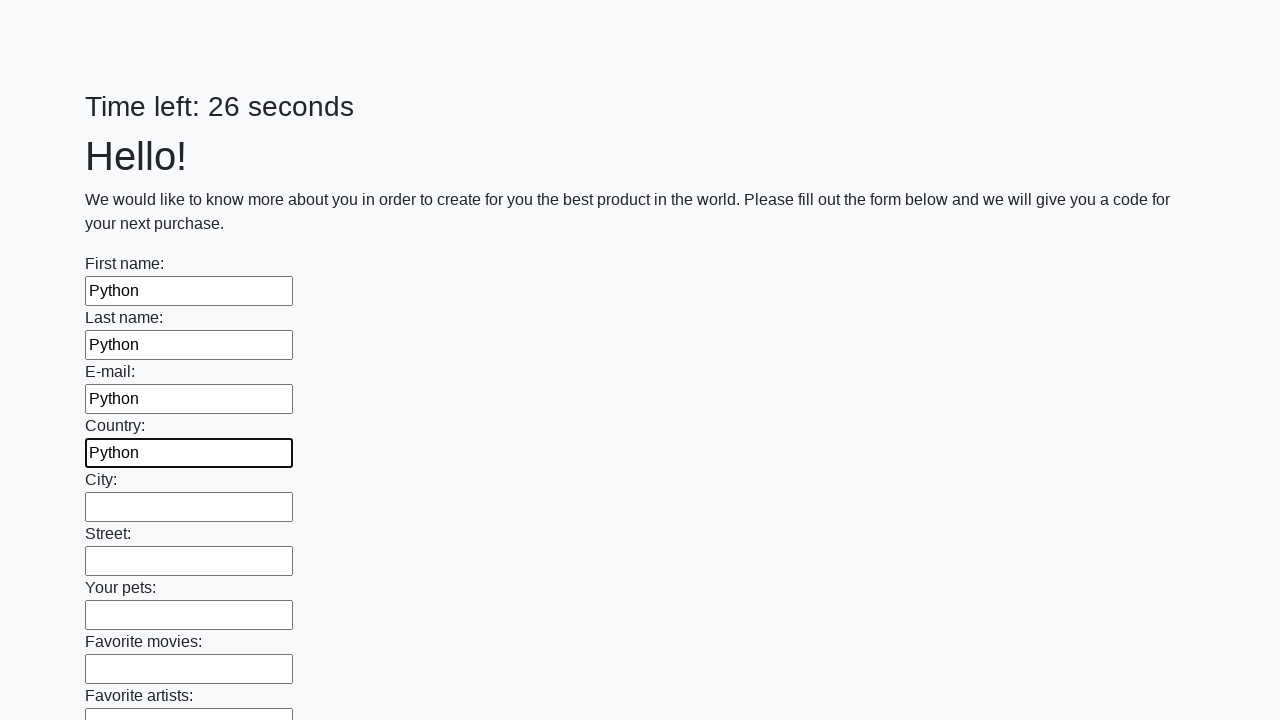

Filled input field with 'Python' on input >> nth=4
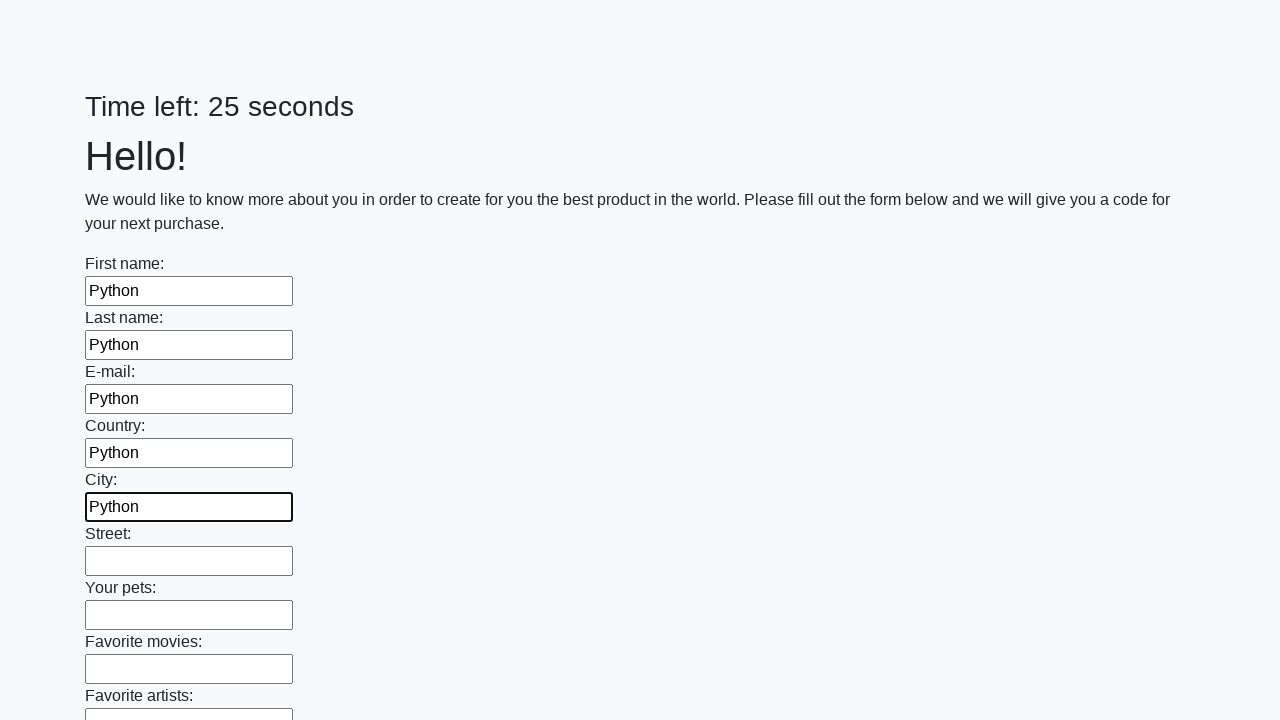

Filled input field with 'Python' on input >> nth=5
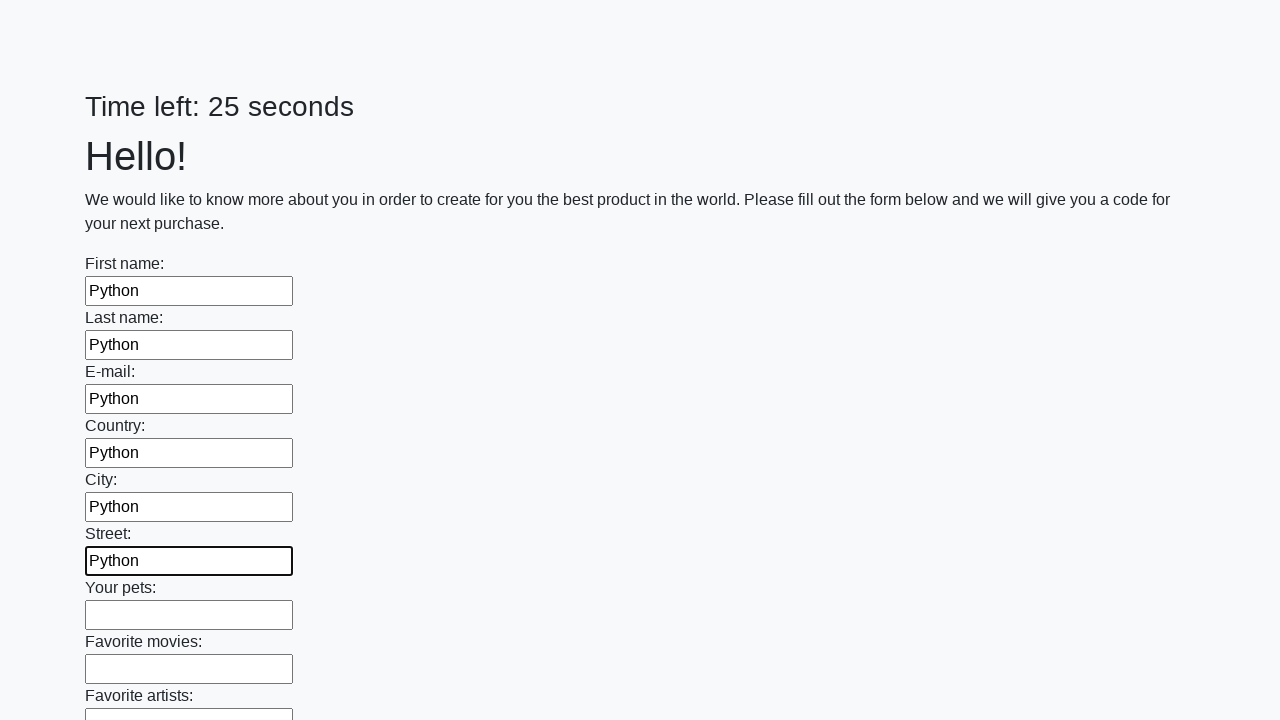

Filled input field with 'Python' on input >> nth=6
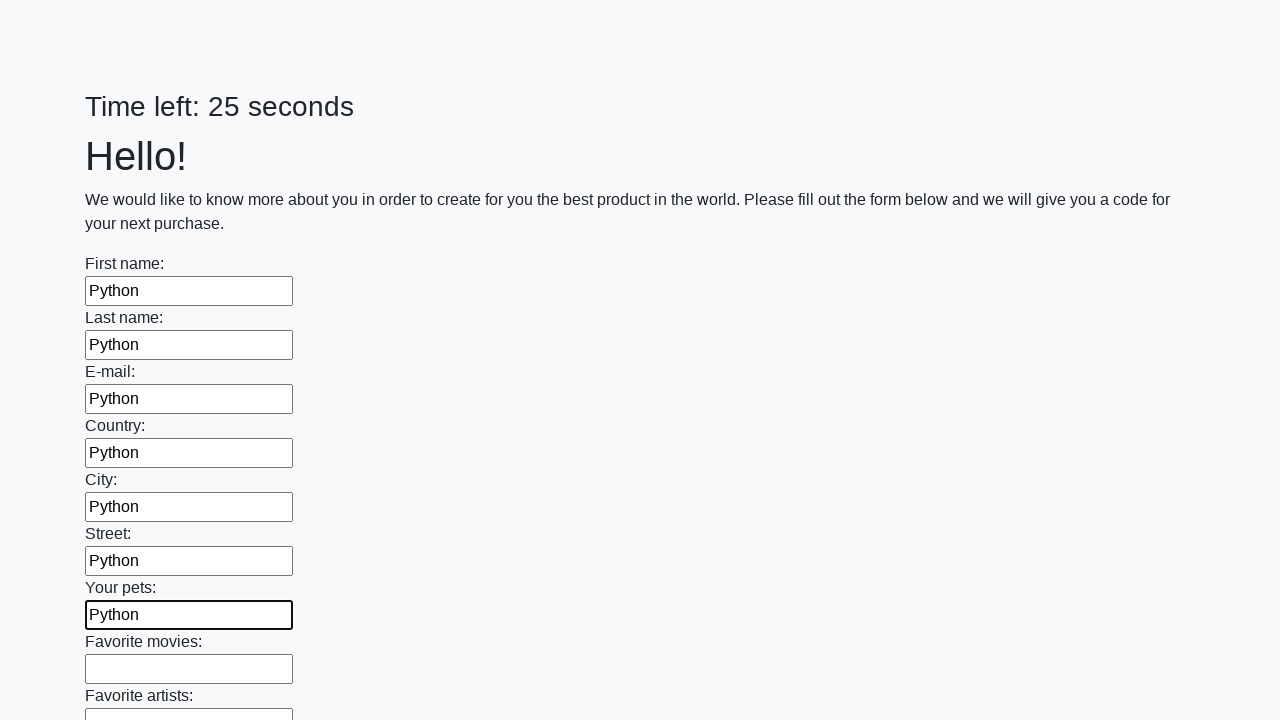

Filled input field with 'Python' on input >> nth=7
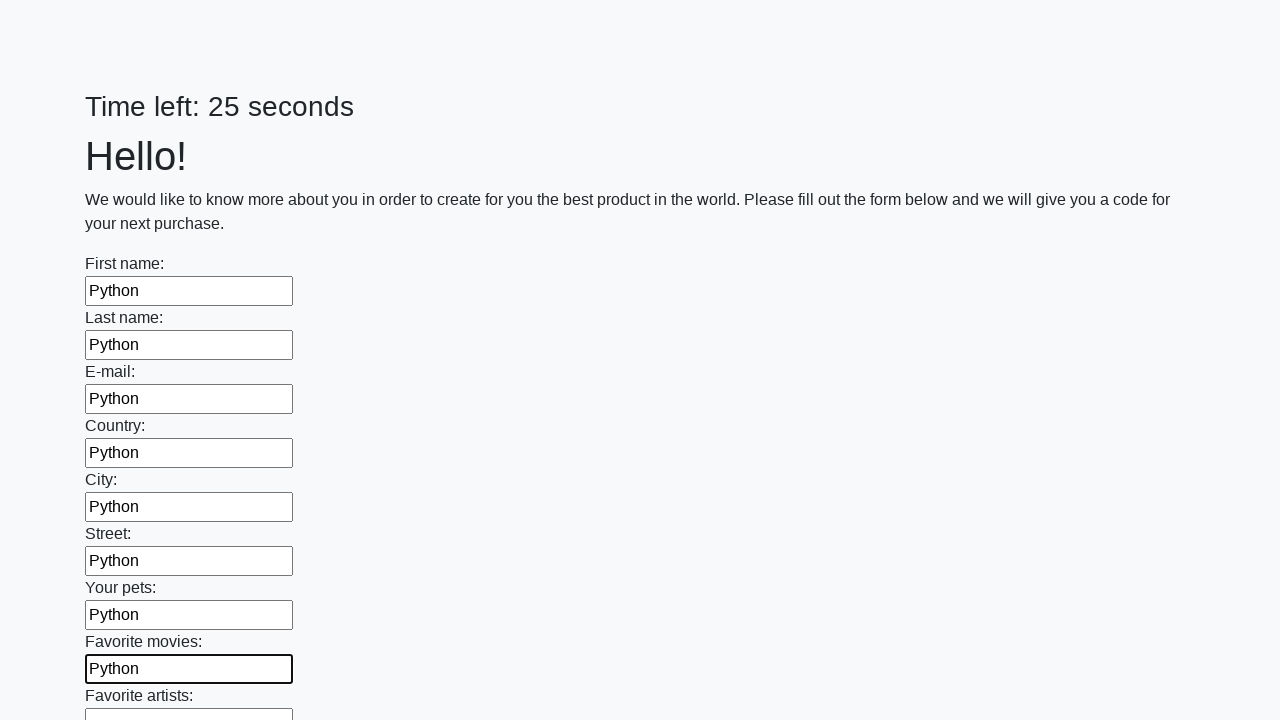

Filled input field with 'Python' on input >> nth=8
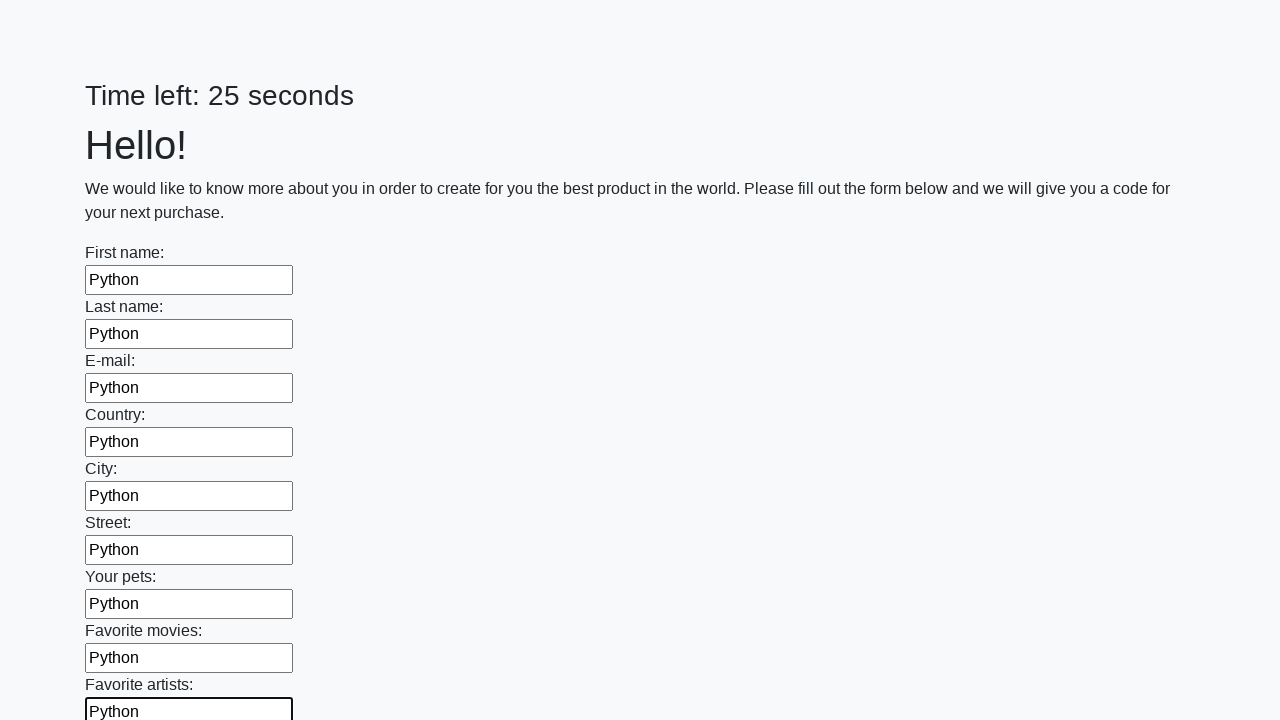

Filled input field with 'Python' on input >> nth=9
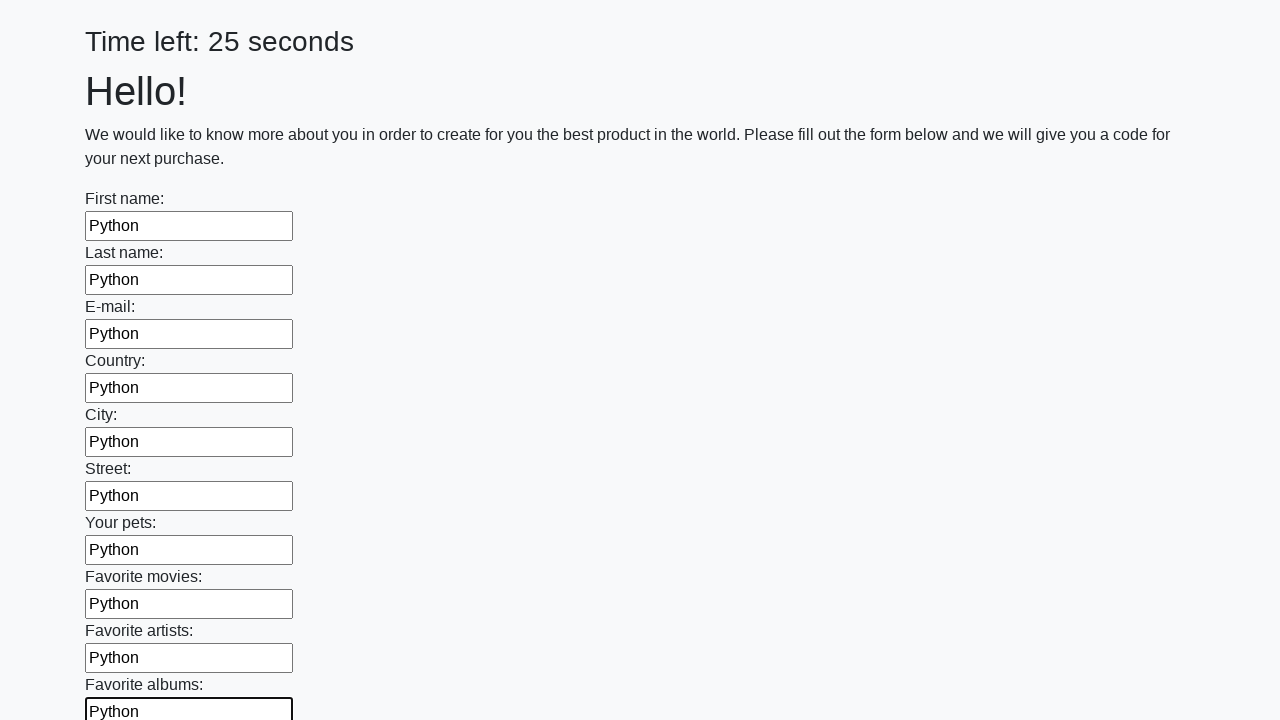

Filled input field with 'Python' on input >> nth=10
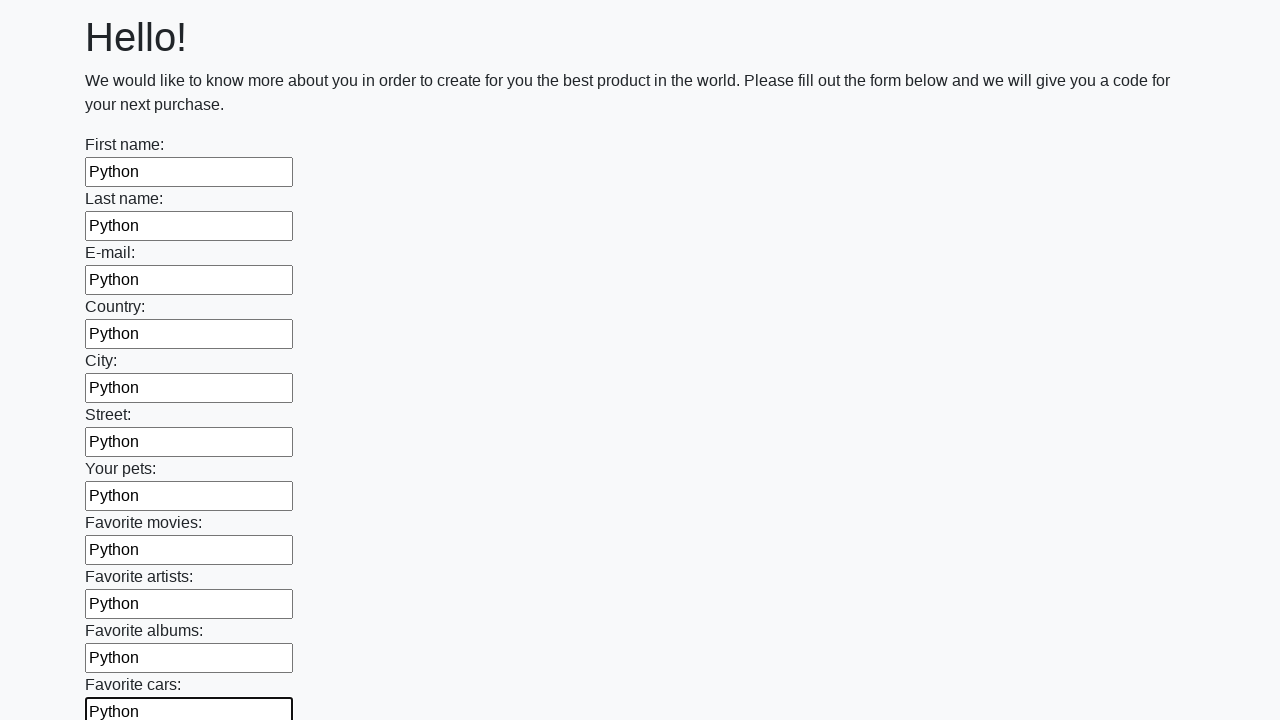

Filled input field with 'Python' on input >> nth=11
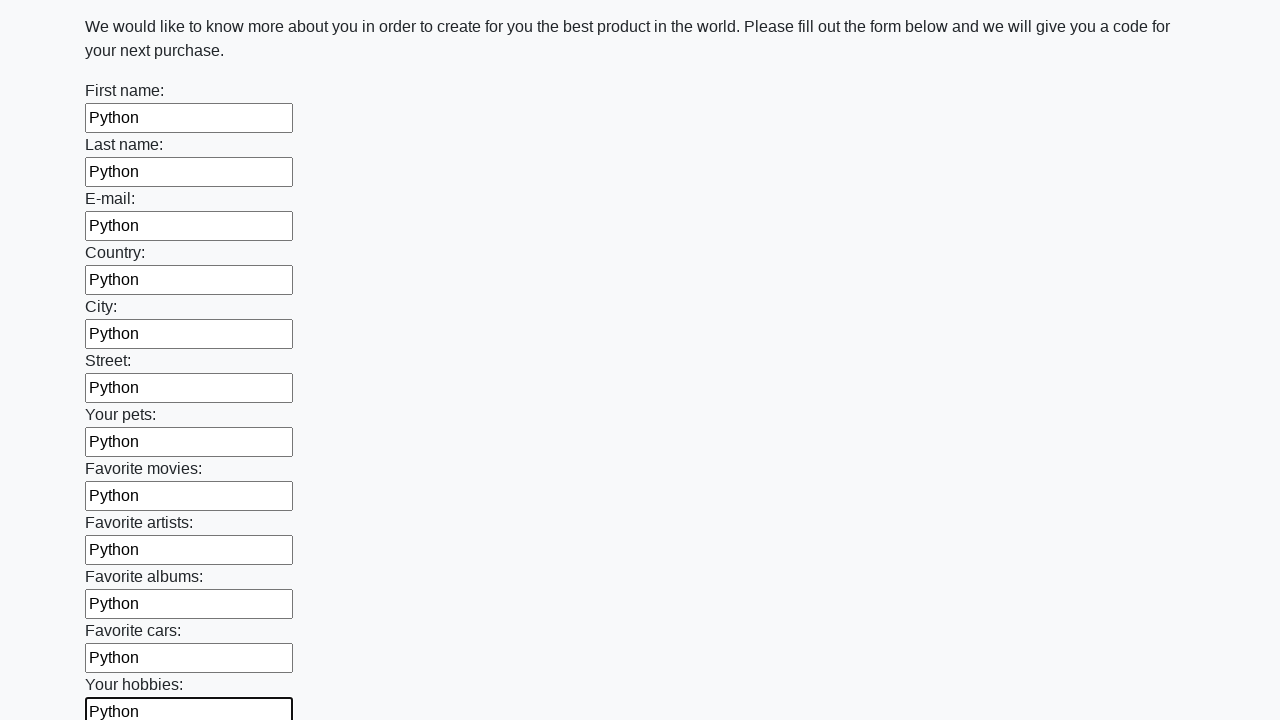

Filled input field with 'Python' on input >> nth=12
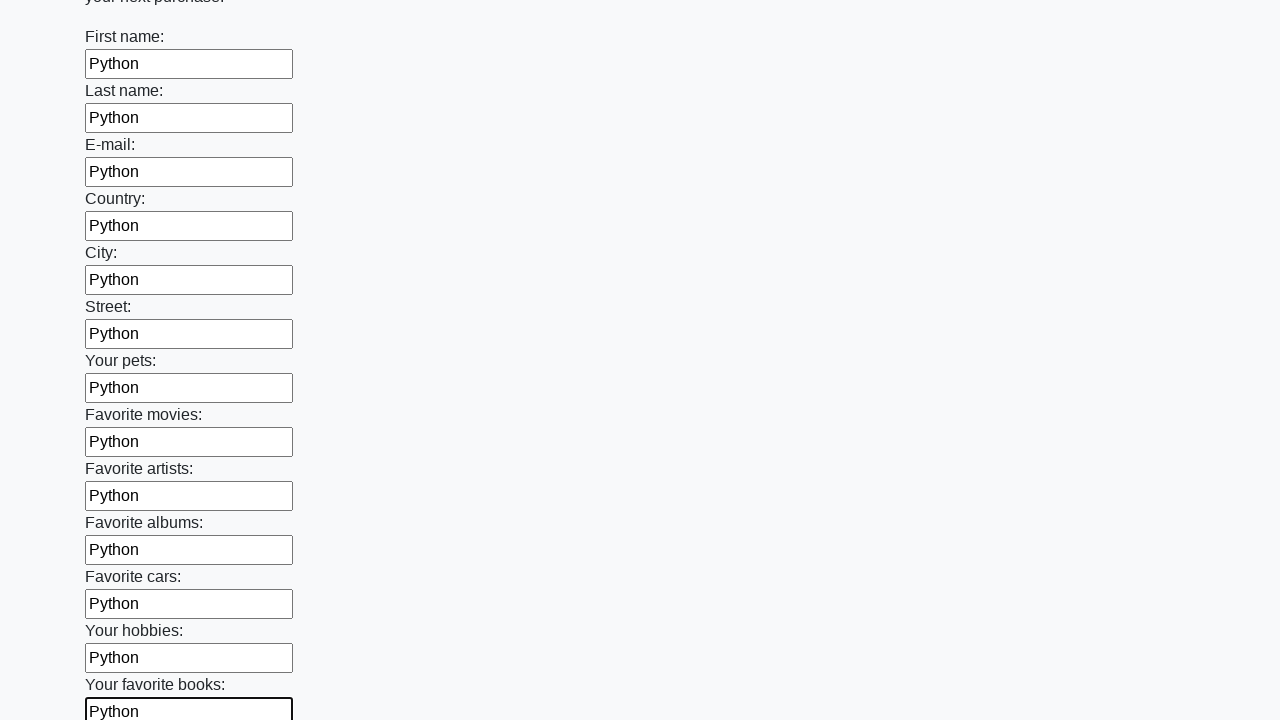

Filled input field with 'Python' on input >> nth=13
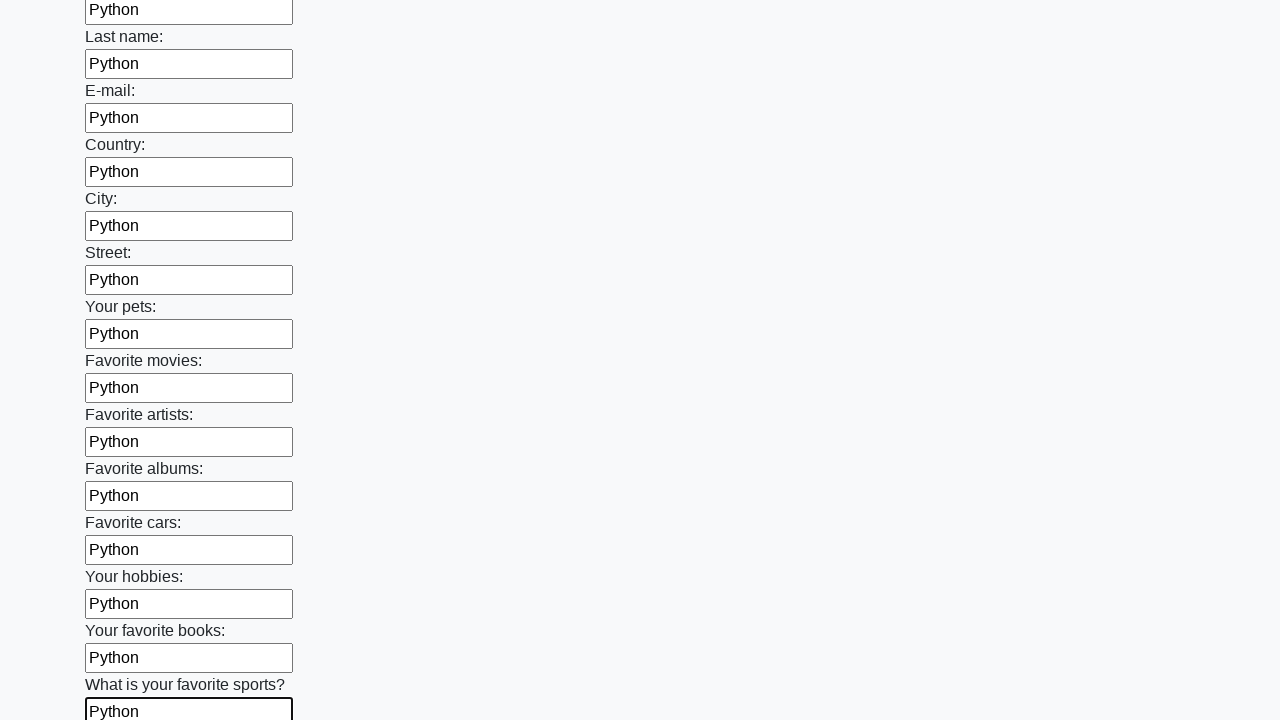

Filled input field with 'Python' on input >> nth=14
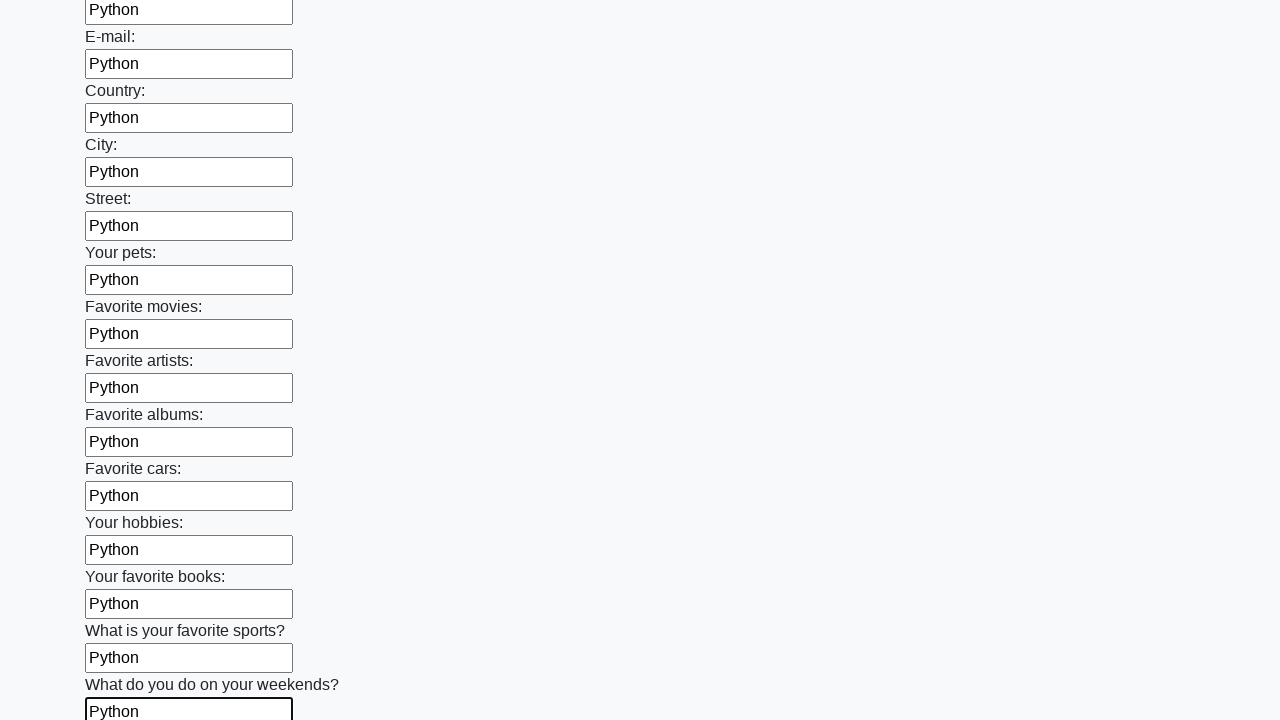

Filled input field with 'Python' on input >> nth=15
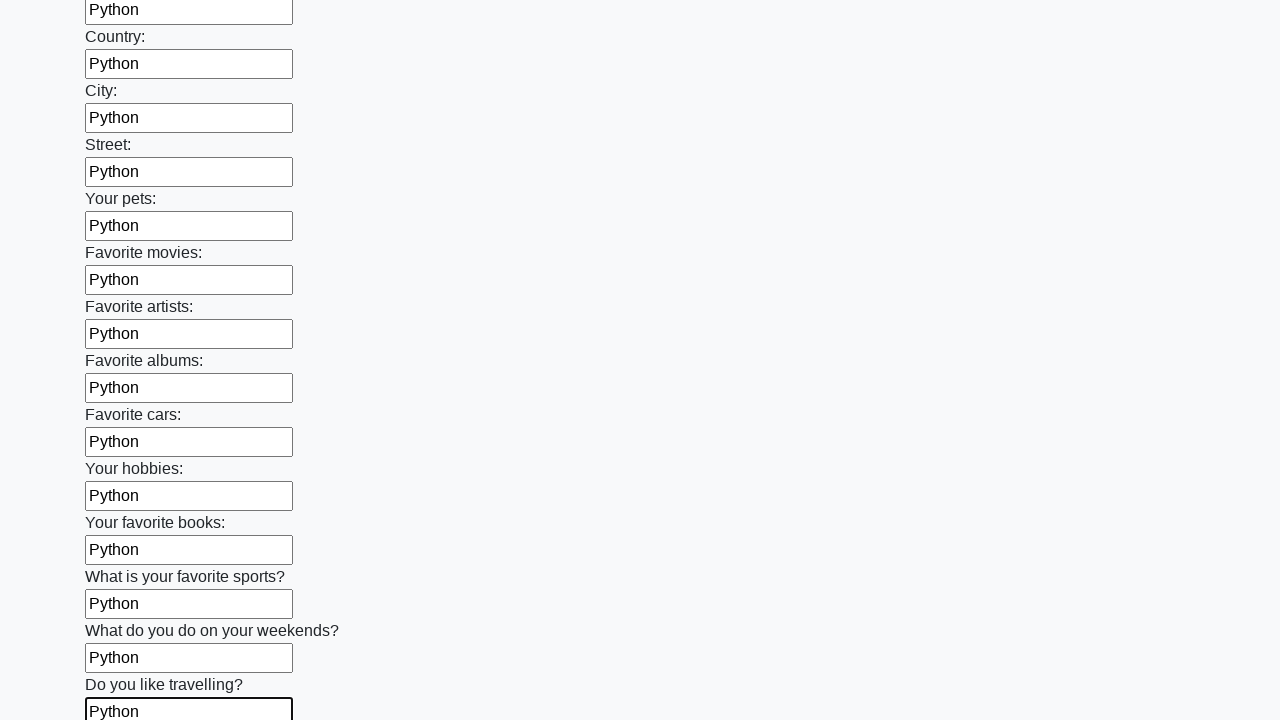

Filled input field with 'Python' on input >> nth=16
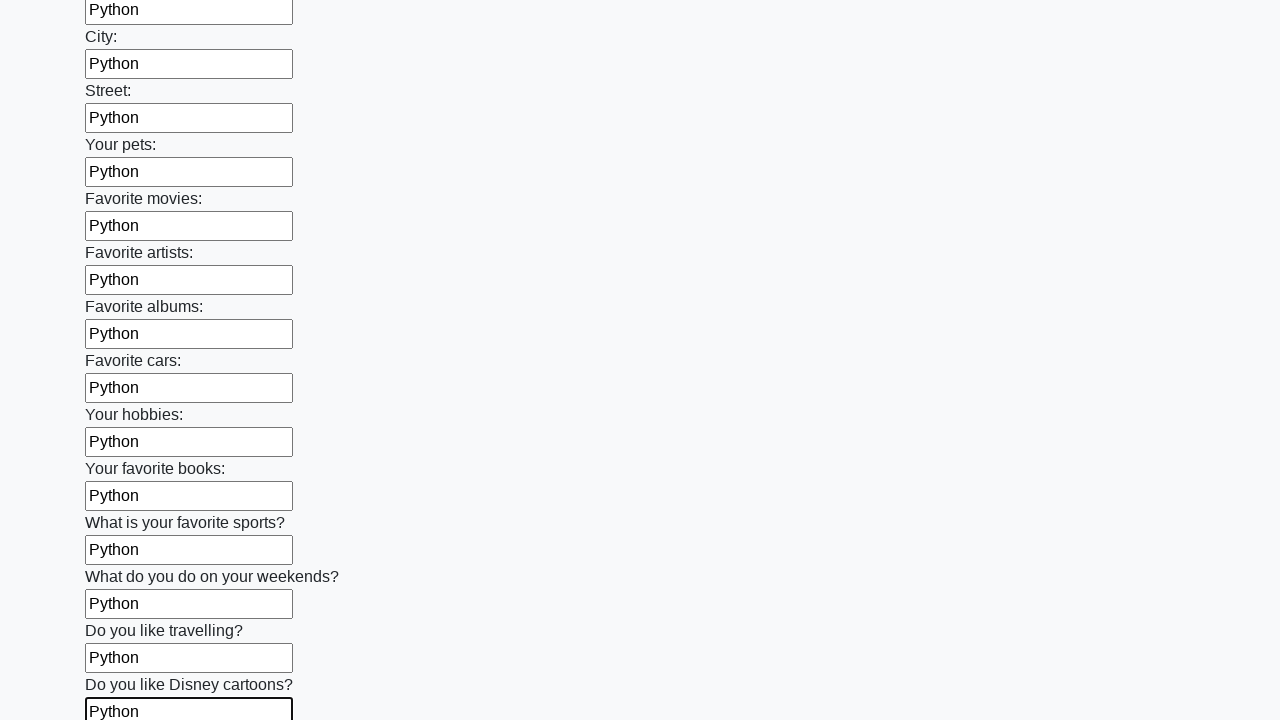

Filled input field with 'Python' on input >> nth=17
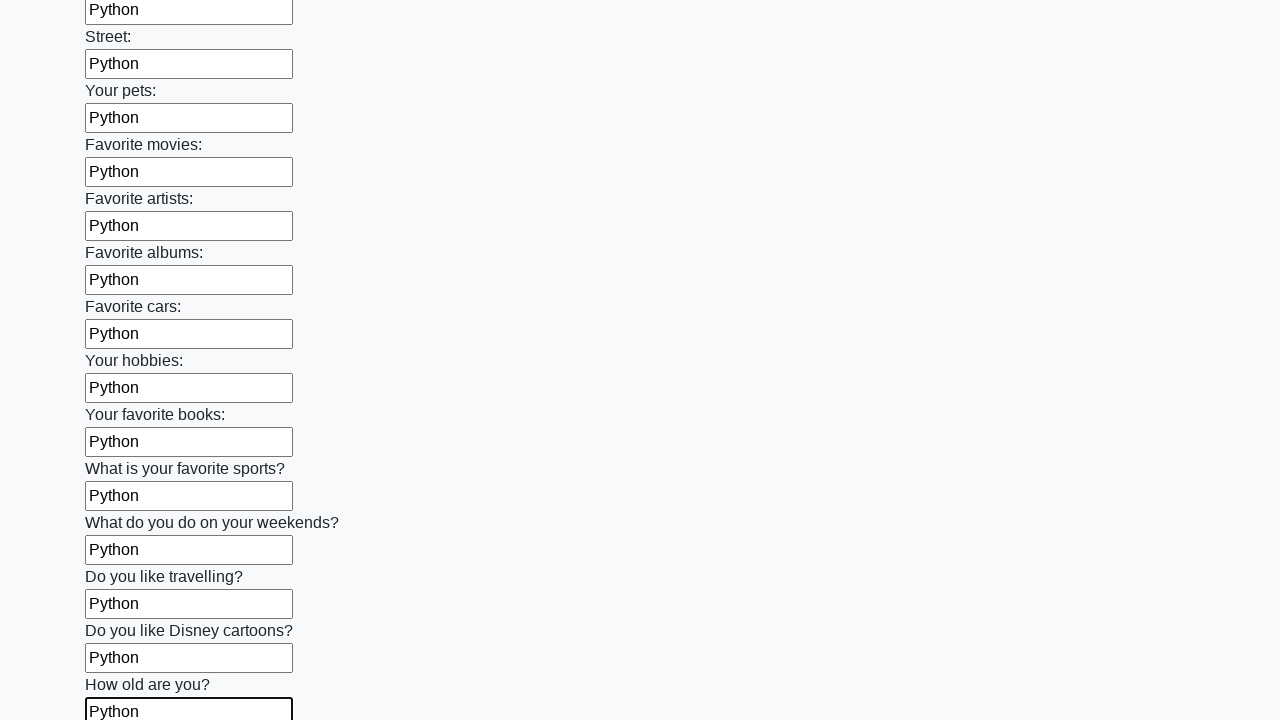

Filled input field with 'Python' on input >> nth=18
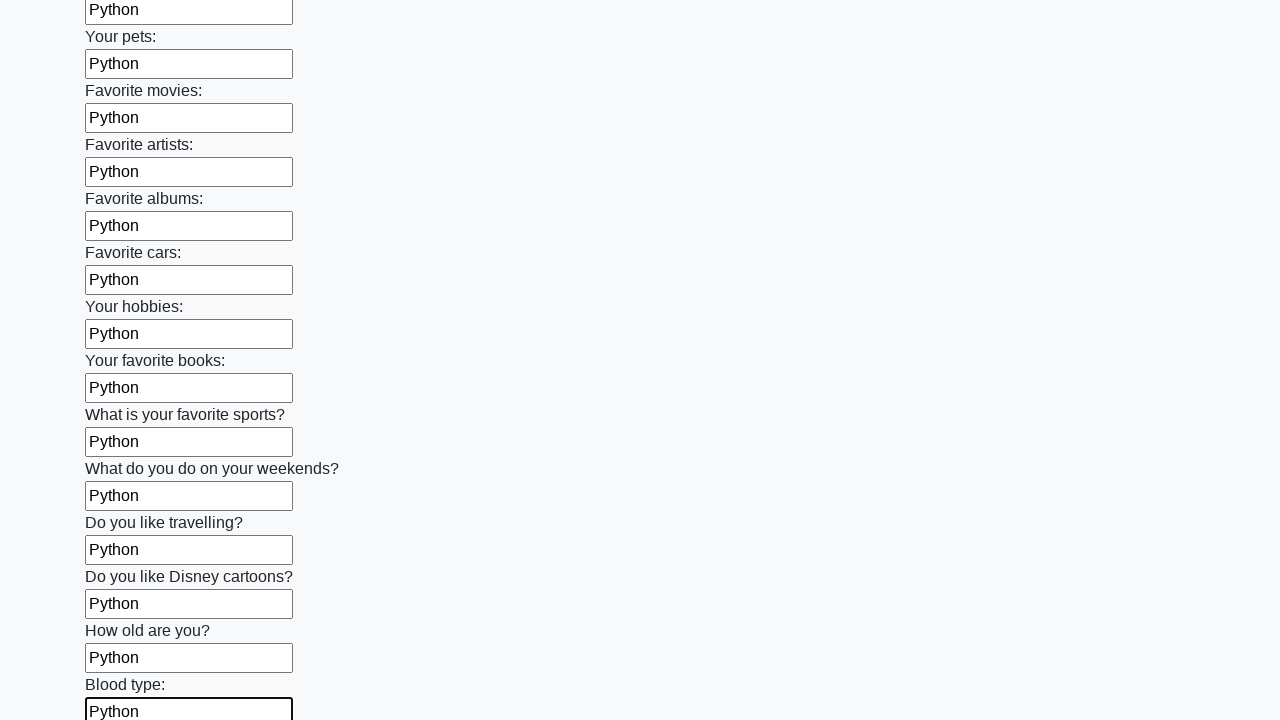

Filled input field with 'Python' on input >> nth=19
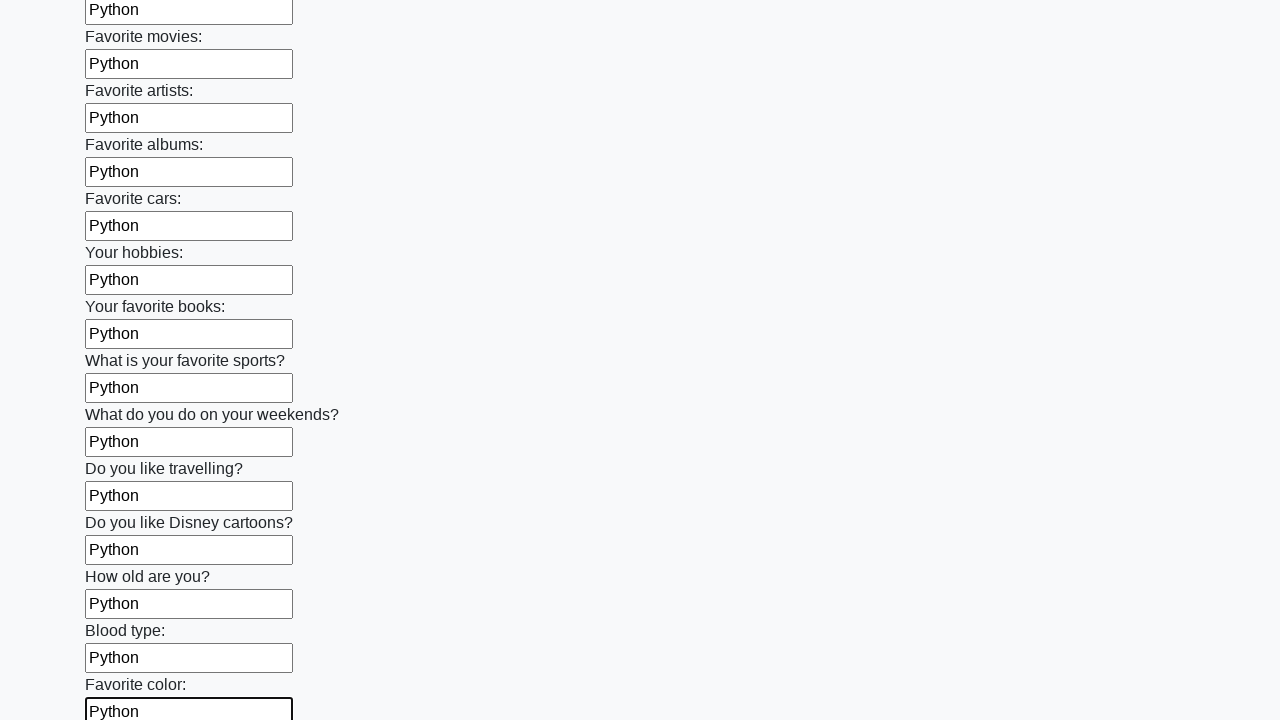

Filled input field with 'Python' on input >> nth=20
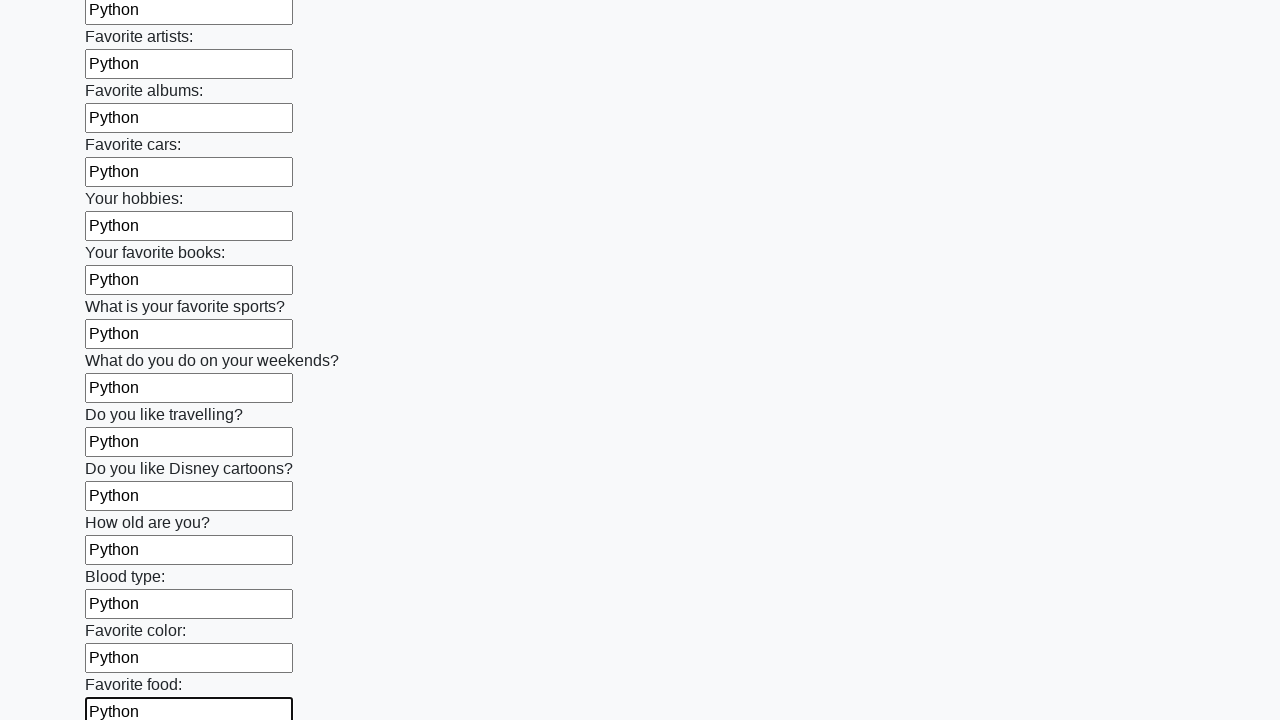

Filled input field with 'Python' on input >> nth=21
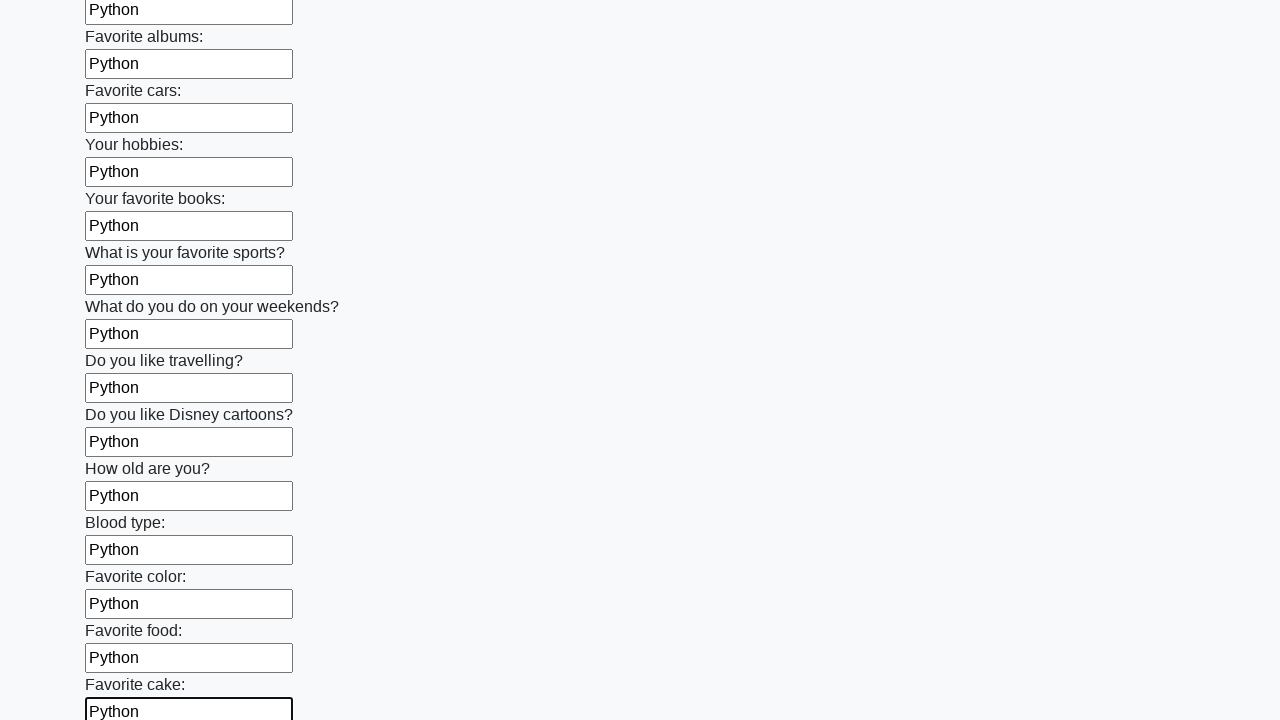

Filled input field with 'Python' on input >> nth=22
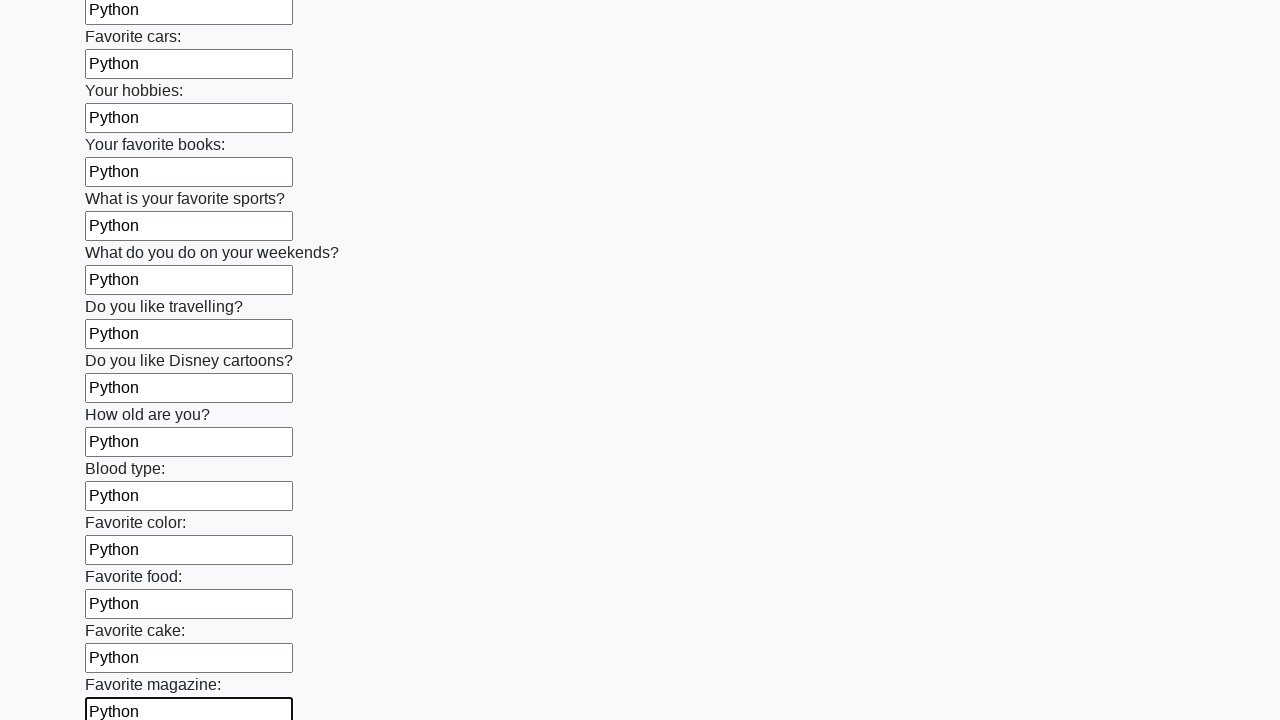

Filled input field with 'Python' on input >> nth=23
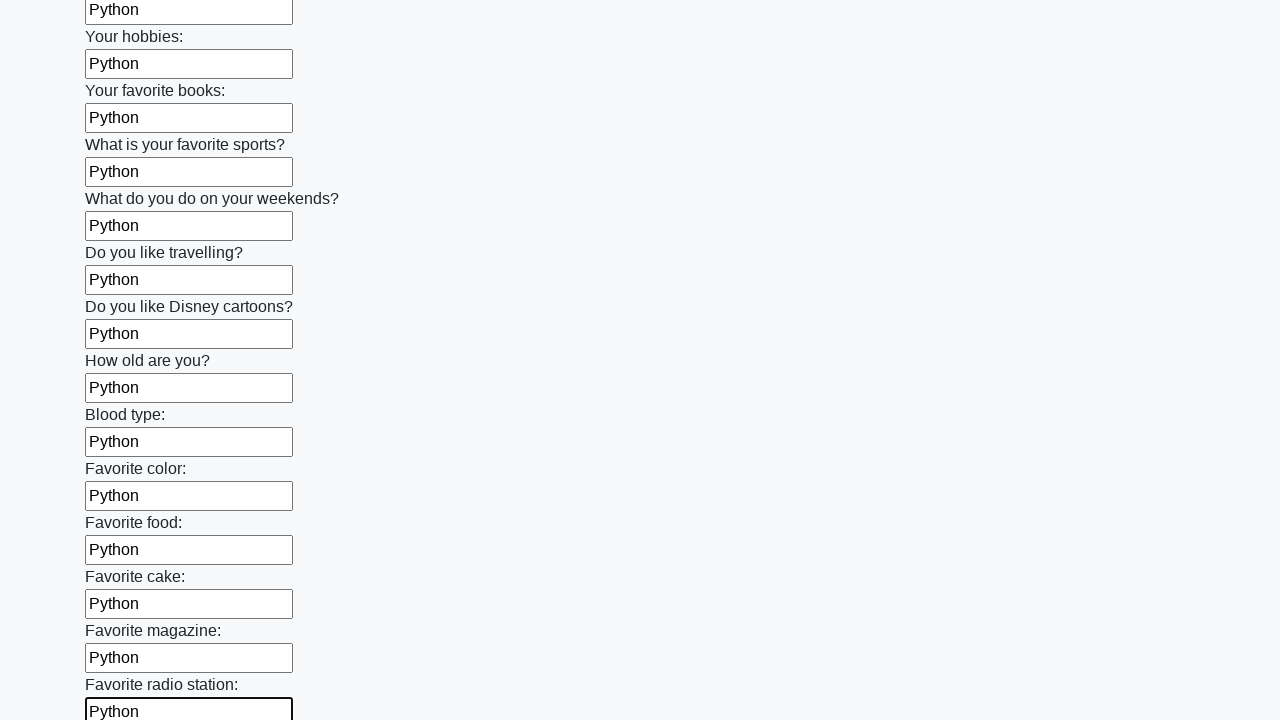

Filled input field with 'Python' on input >> nth=24
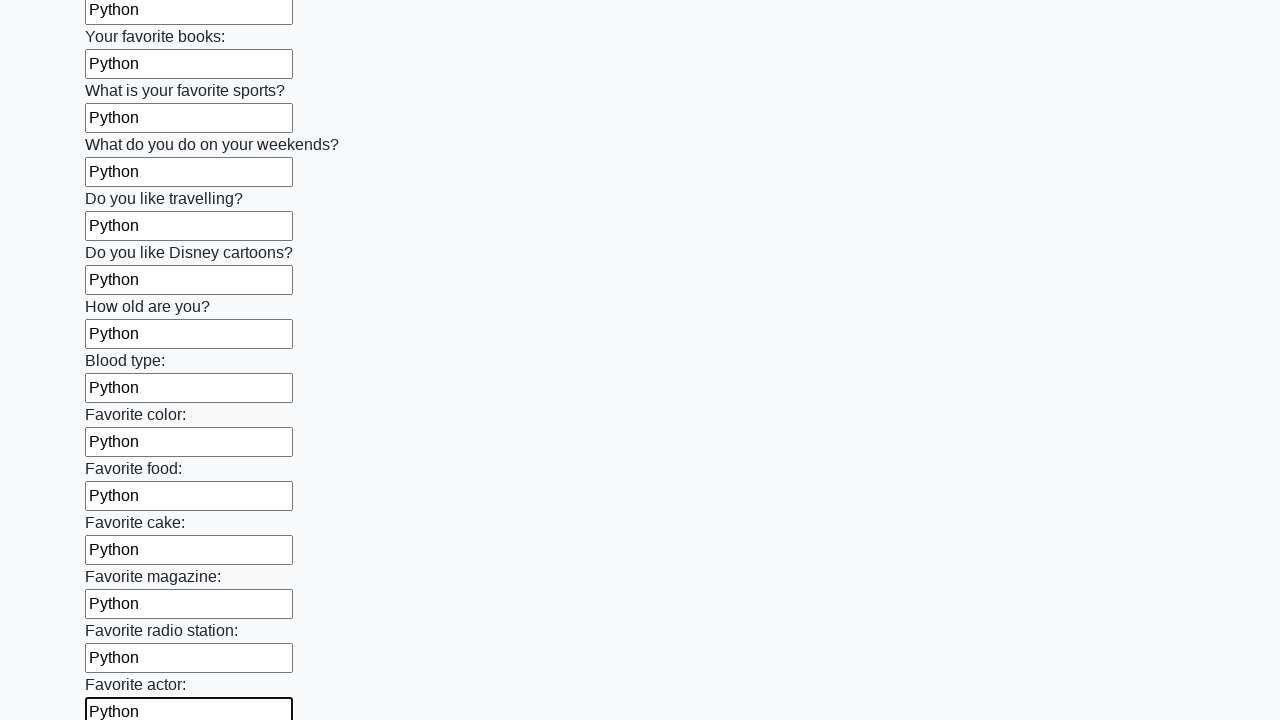

Filled input field with 'Python' on input >> nth=25
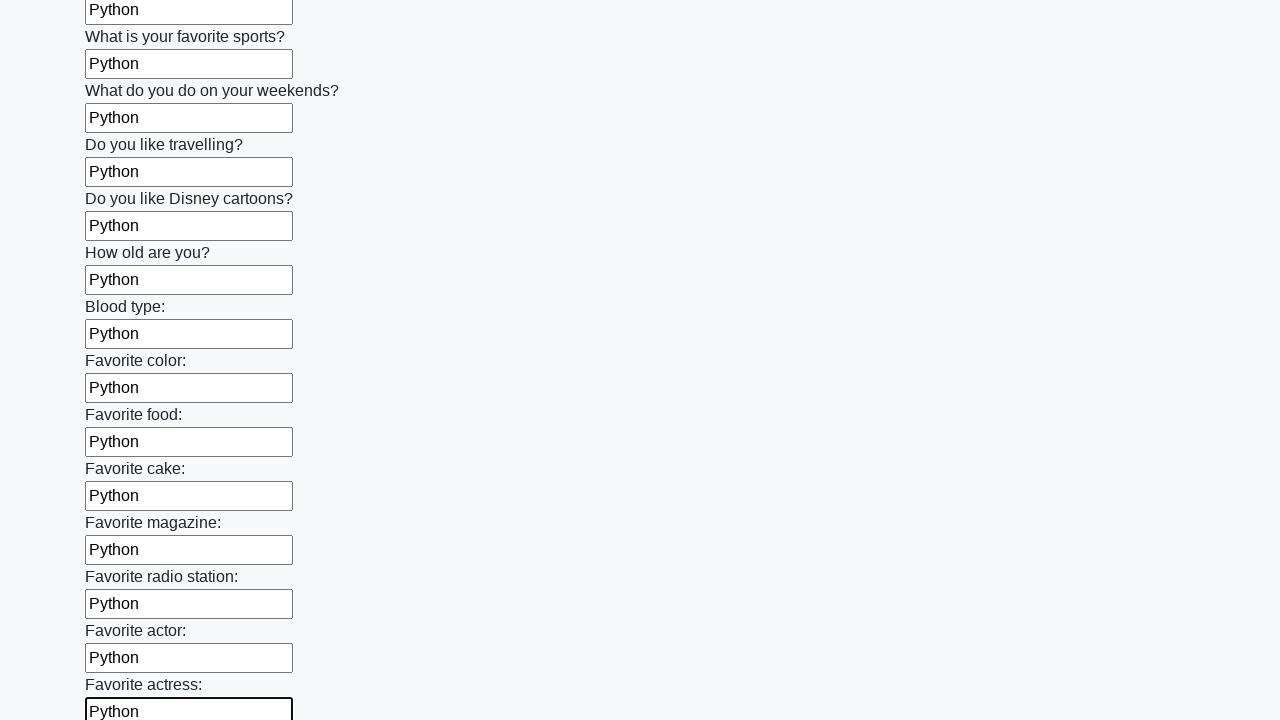

Filled input field with 'Python' on input >> nth=26
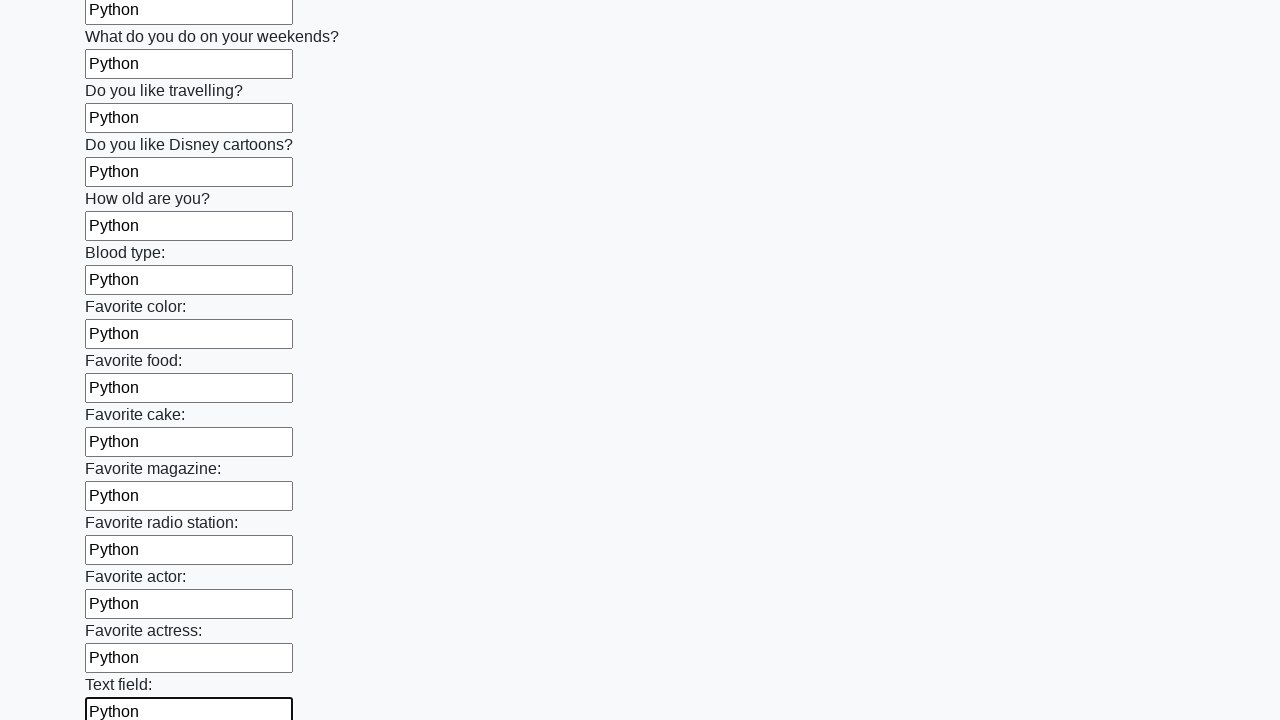

Filled input field with 'Python' on input >> nth=27
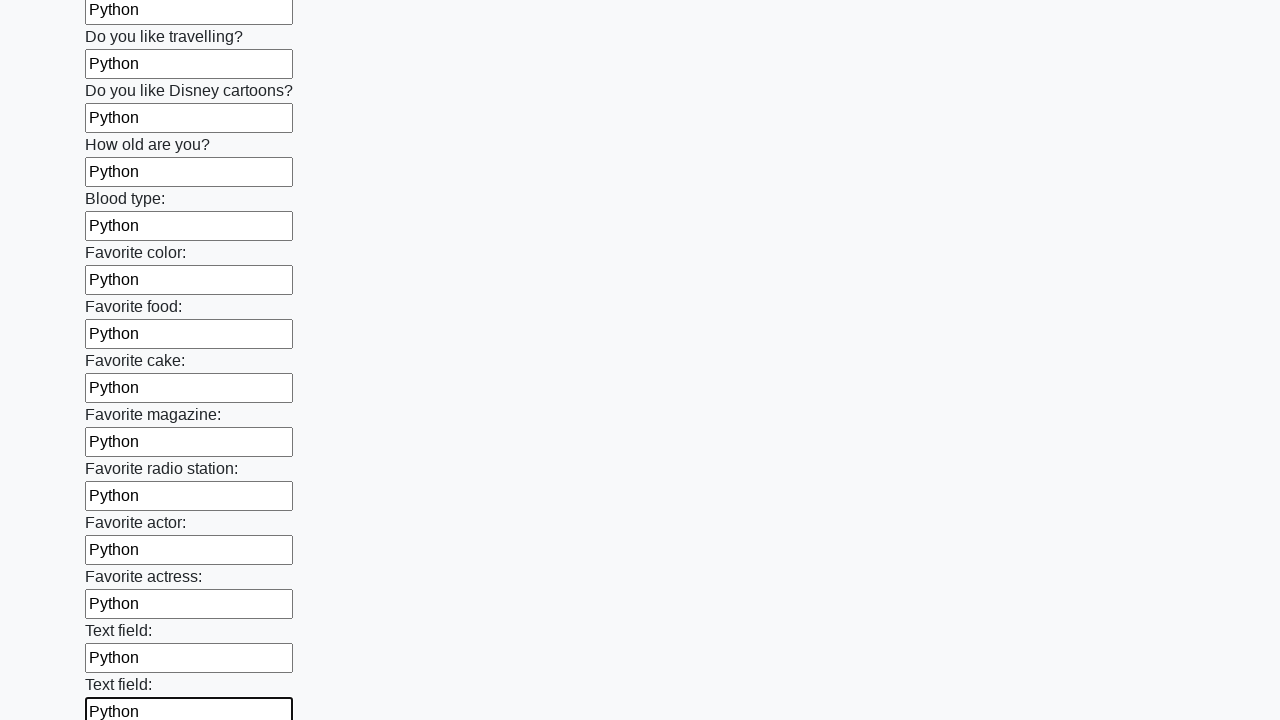

Filled input field with 'Python' on input >> nth=28
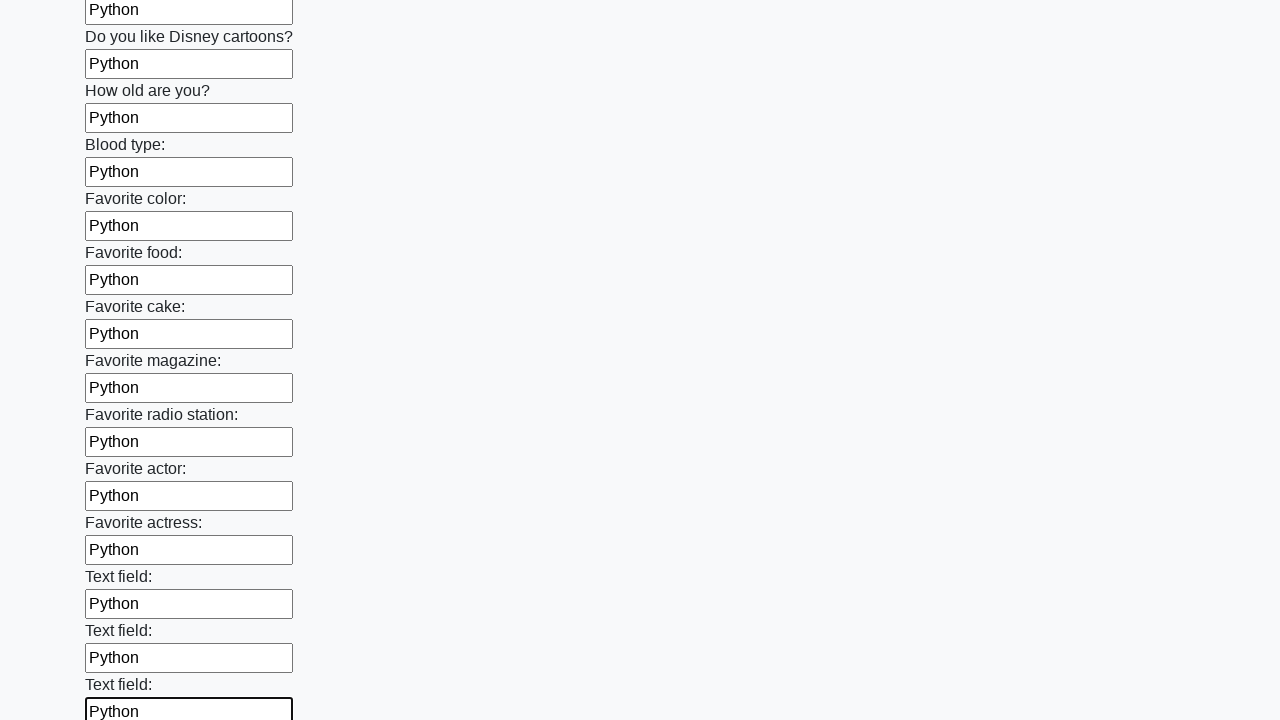

Filled input field with 'Python' on input >> nth=29
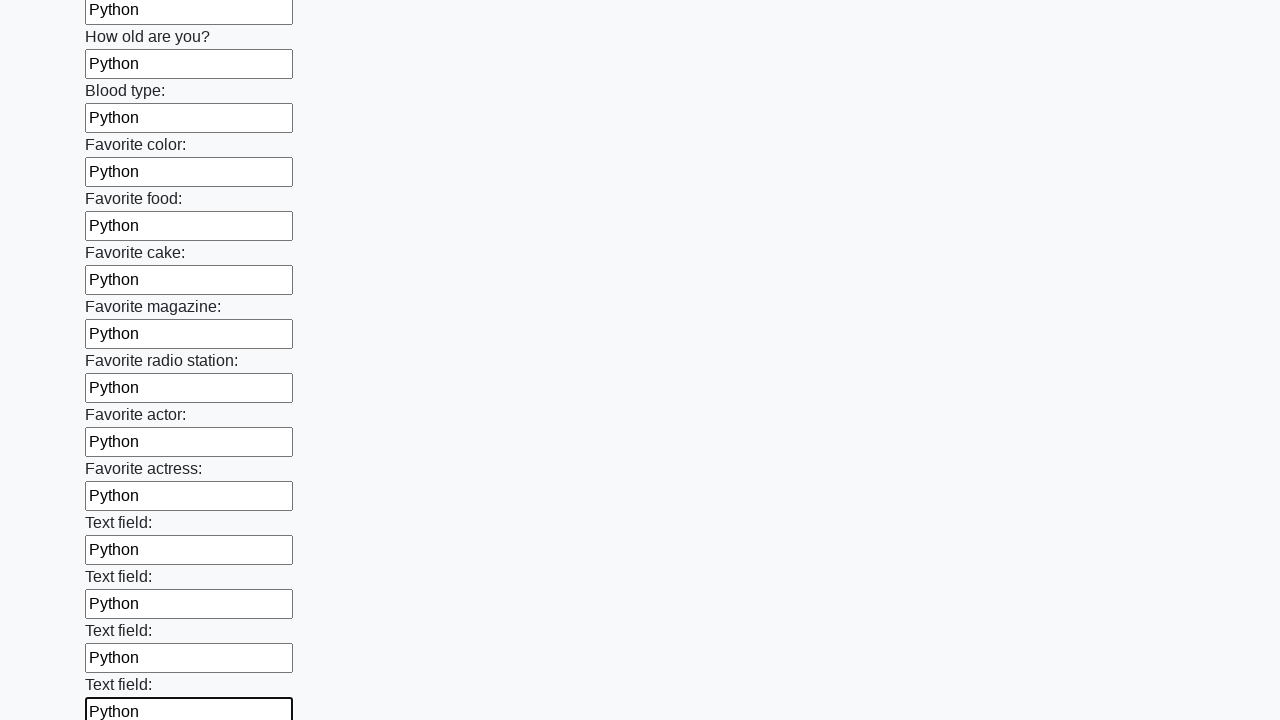

Filled input field with 'Python' on input >> nth=30
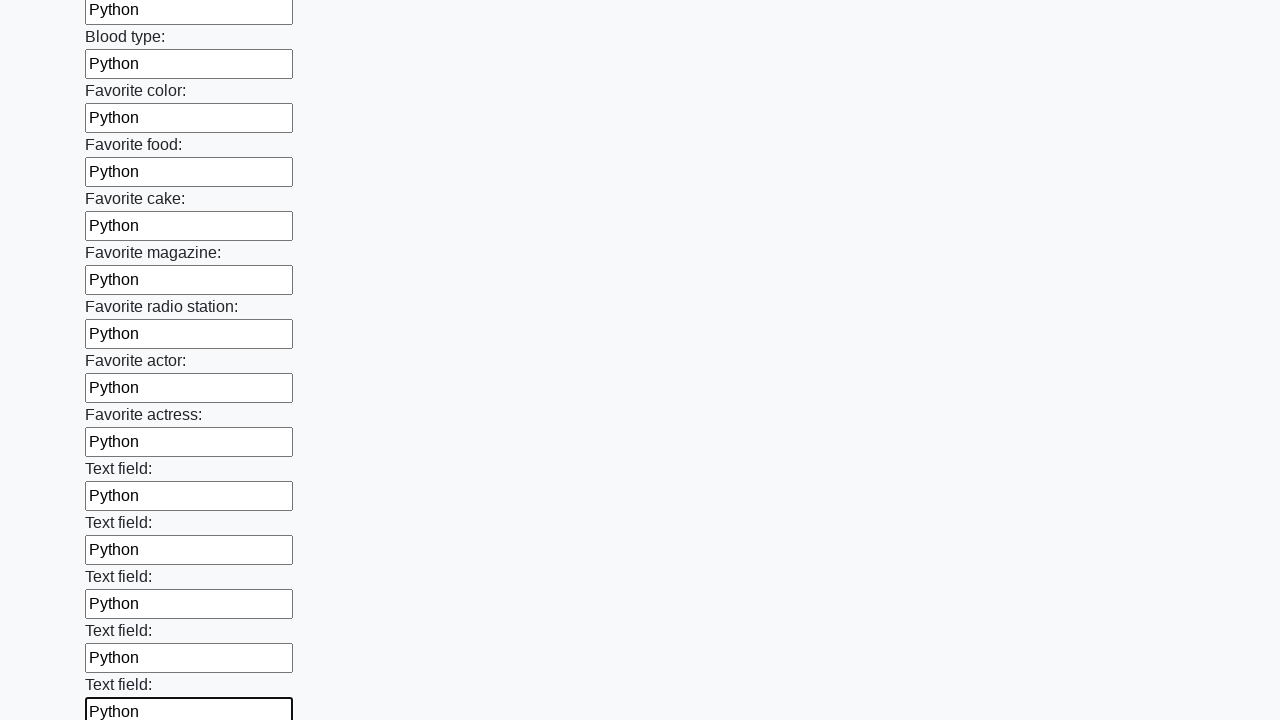

Filled input field with 'Python' on input >> nth=31
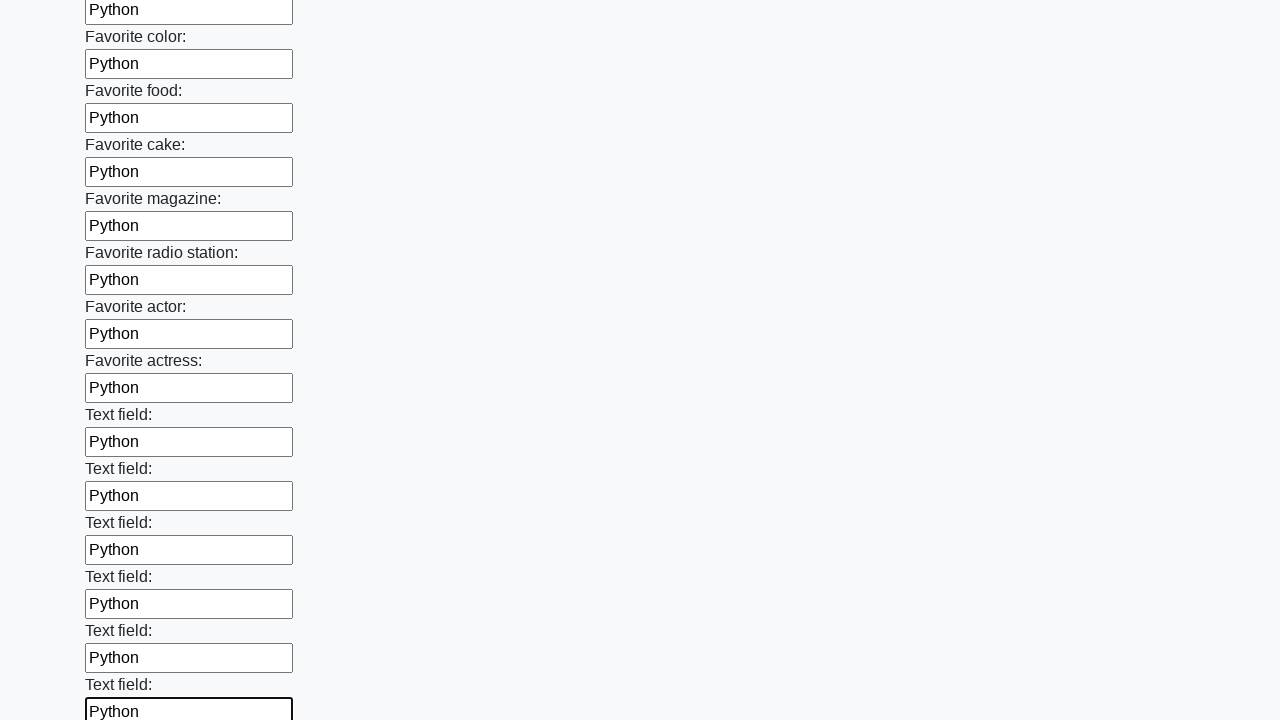

Filled input field with 'Python' on input >> nth=32
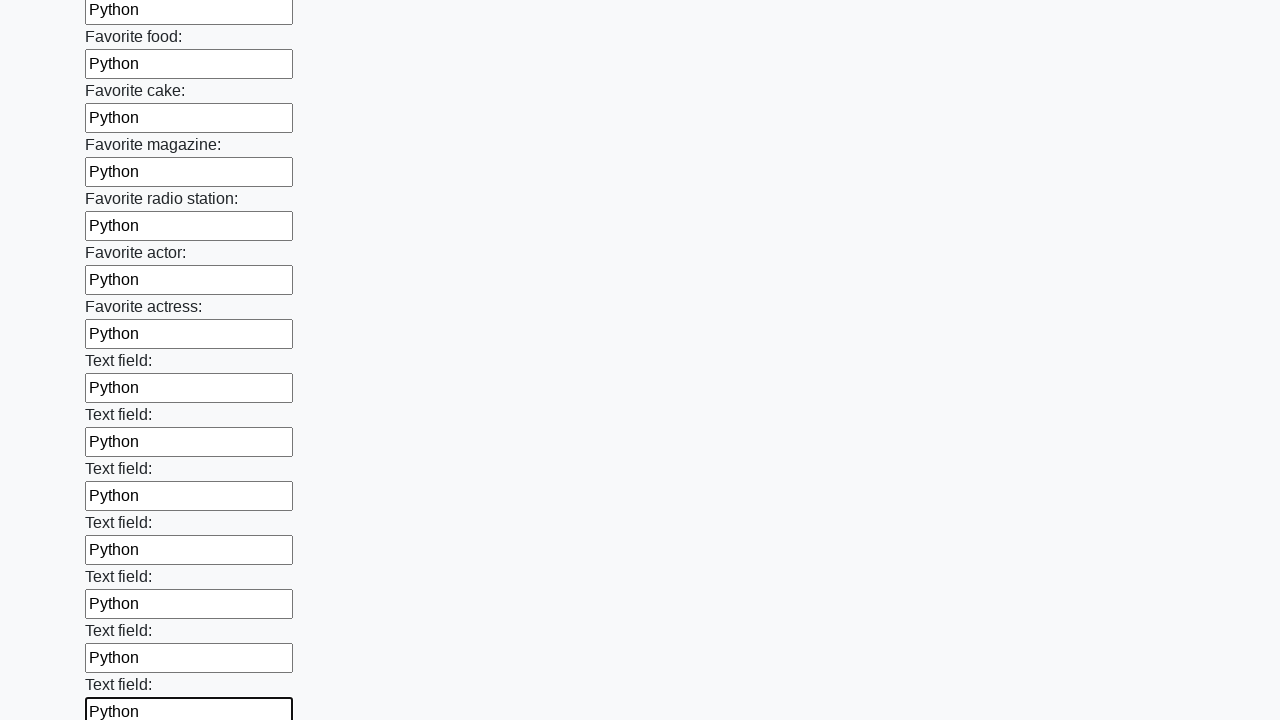

Filled input field with 'Python' on input >> nth=33
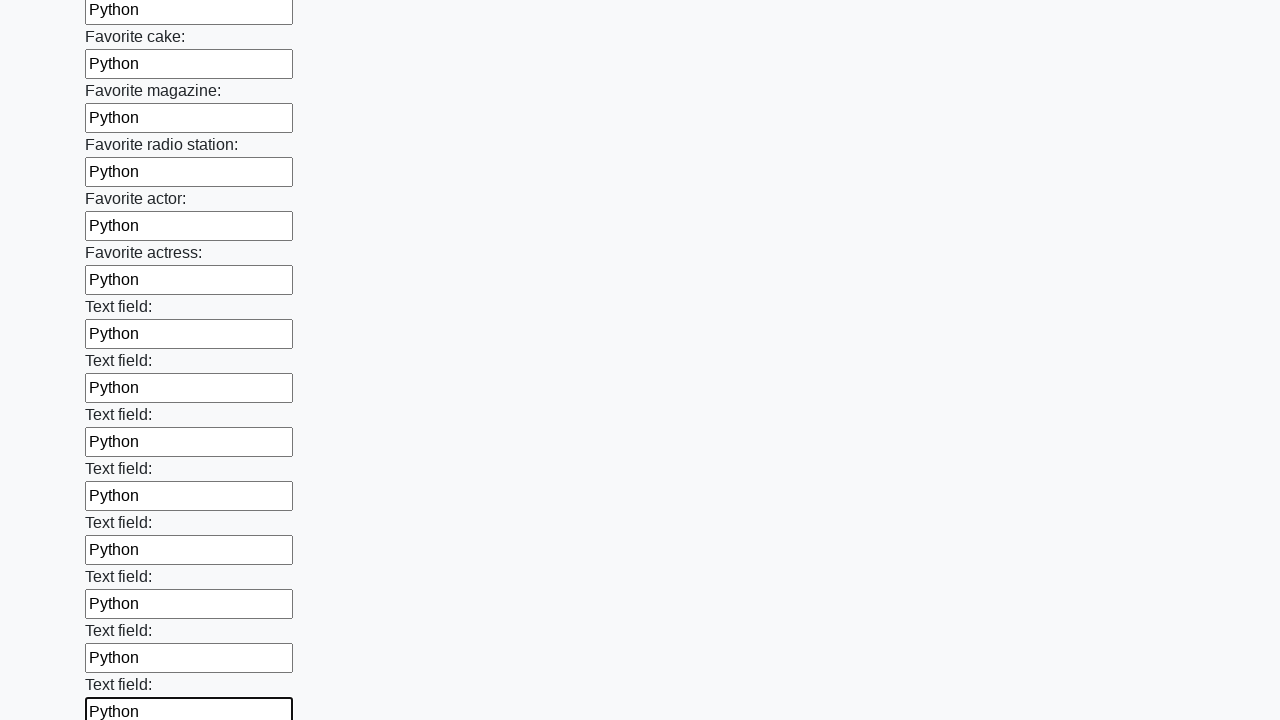

Filled input field with 'Python' on input >> nth=34
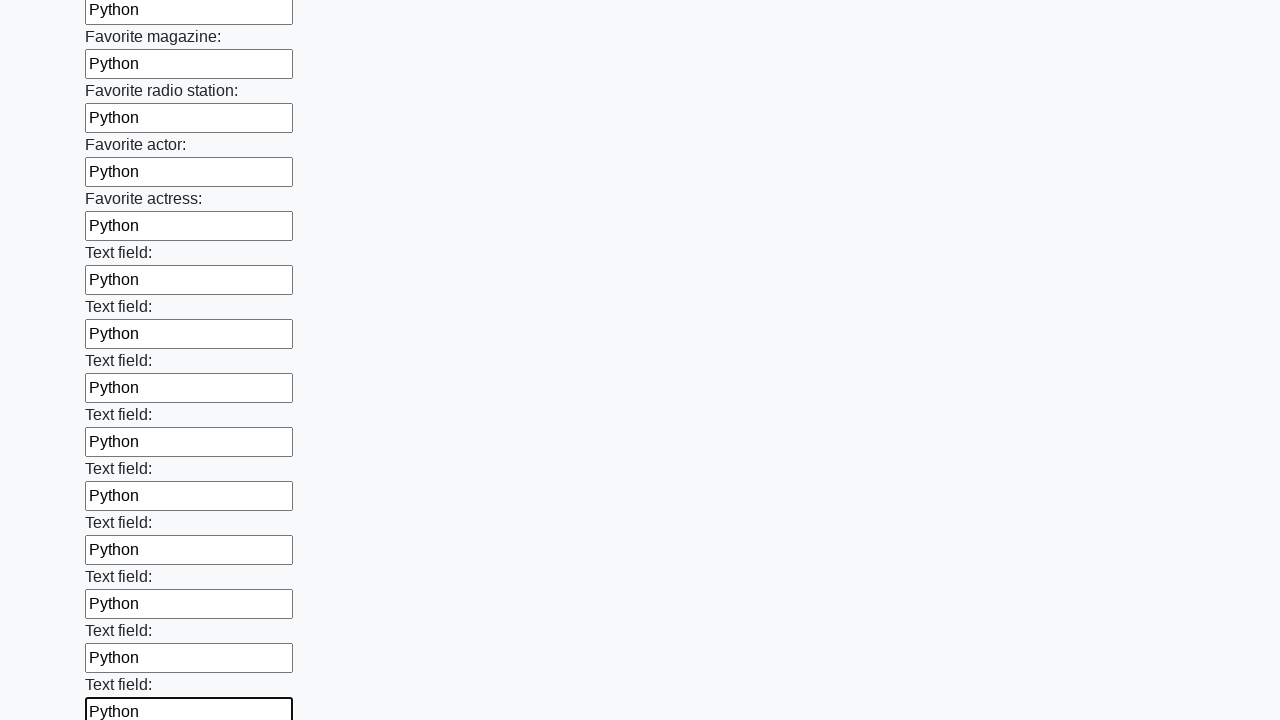

Filled input field with 'Python' on input >> nth=35
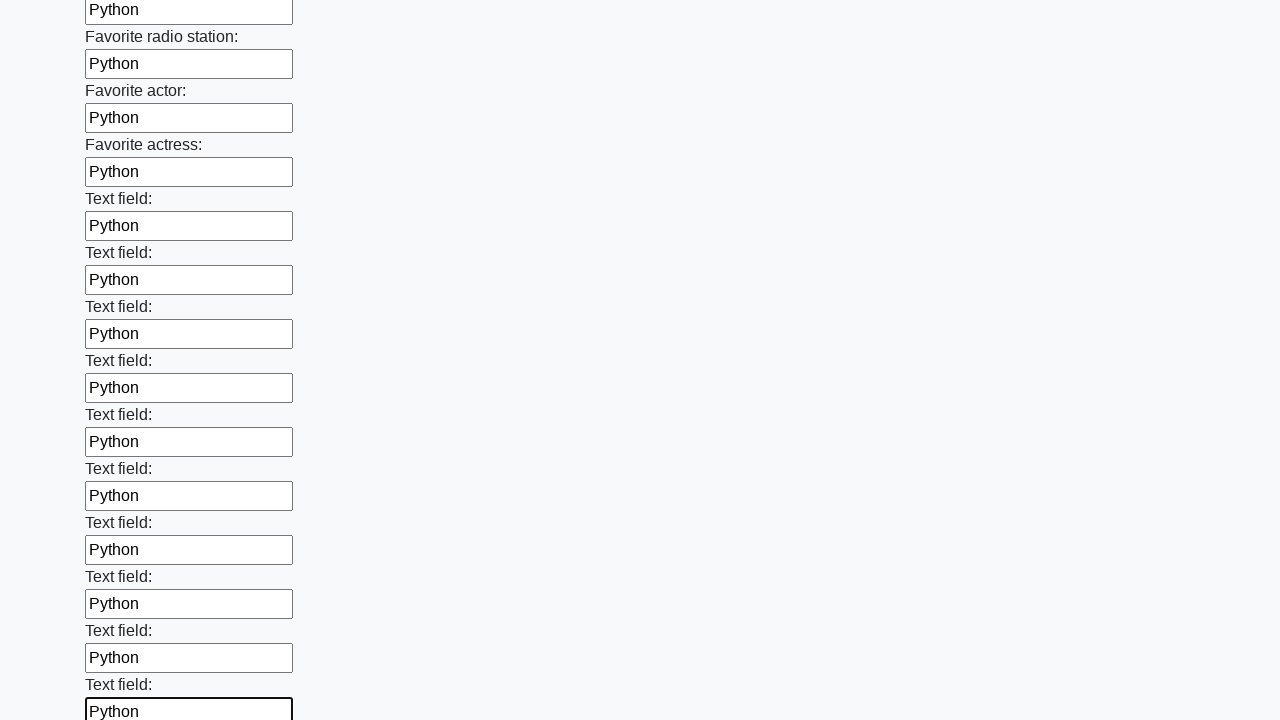

Filled input field with 'Python' on input >> nth=36
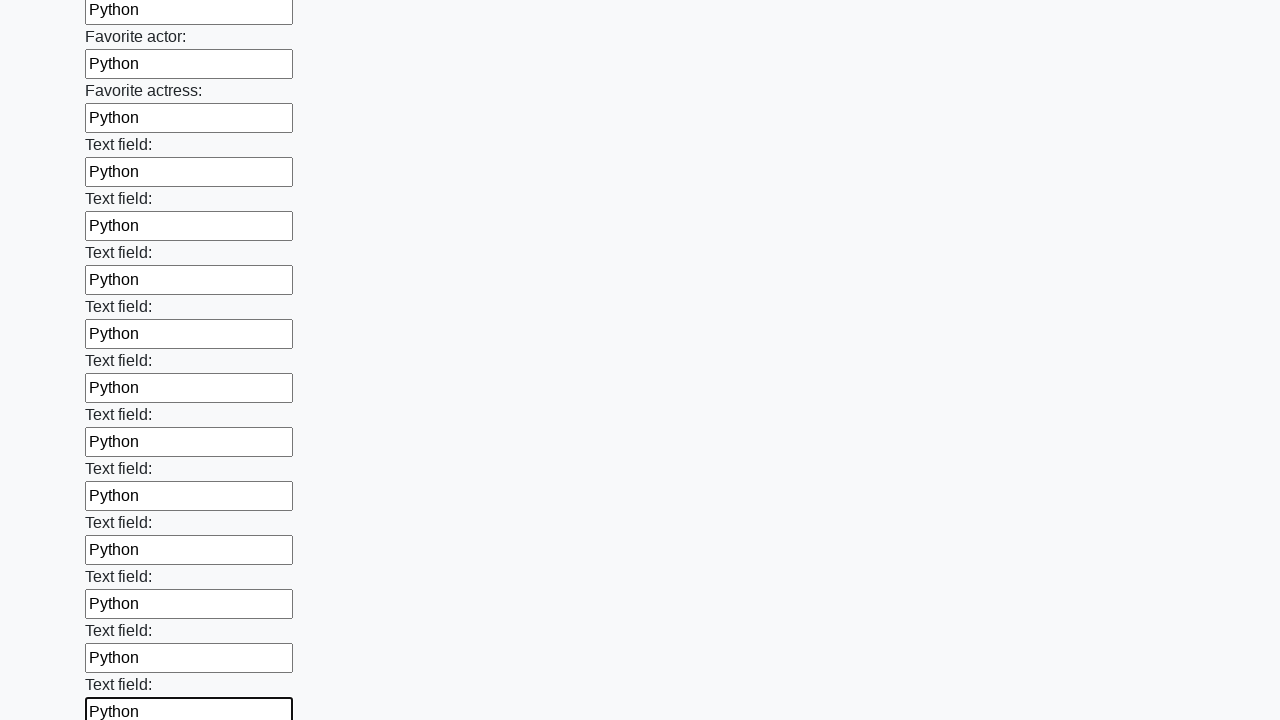

Filled input field with 'Python' on input >> nth=37
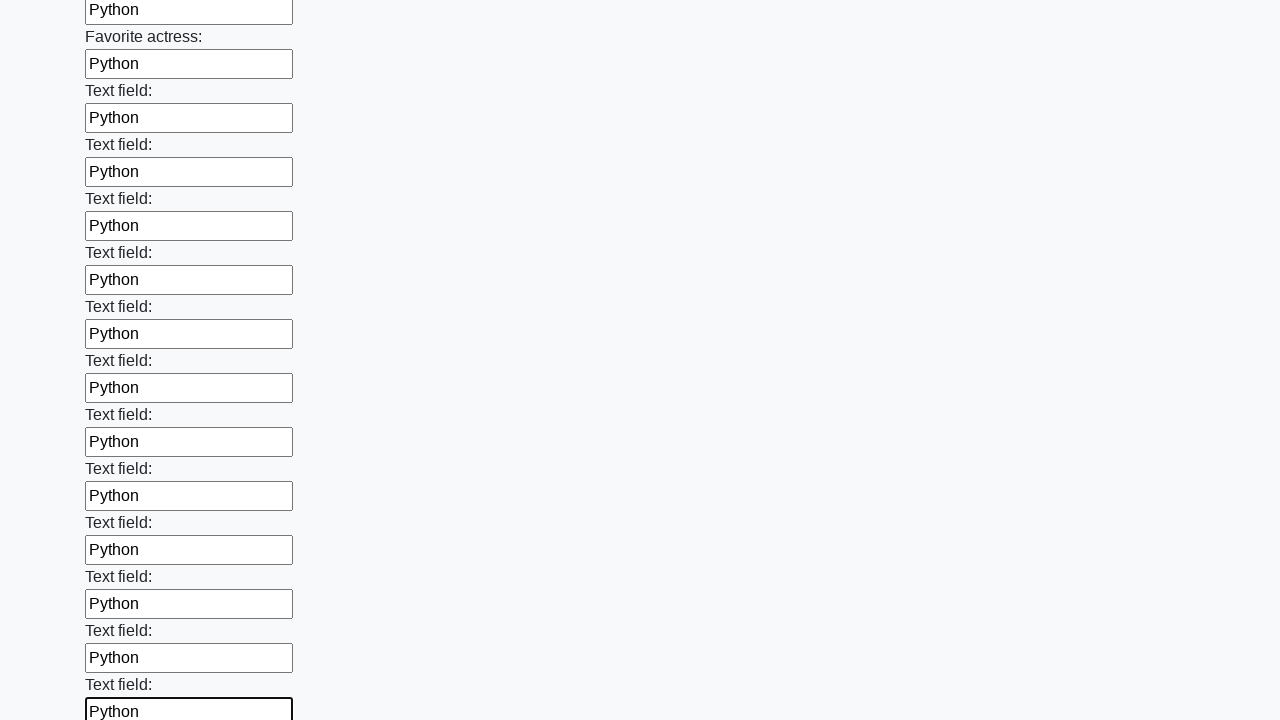

Filled input field with 'Python' on input >> nth=38
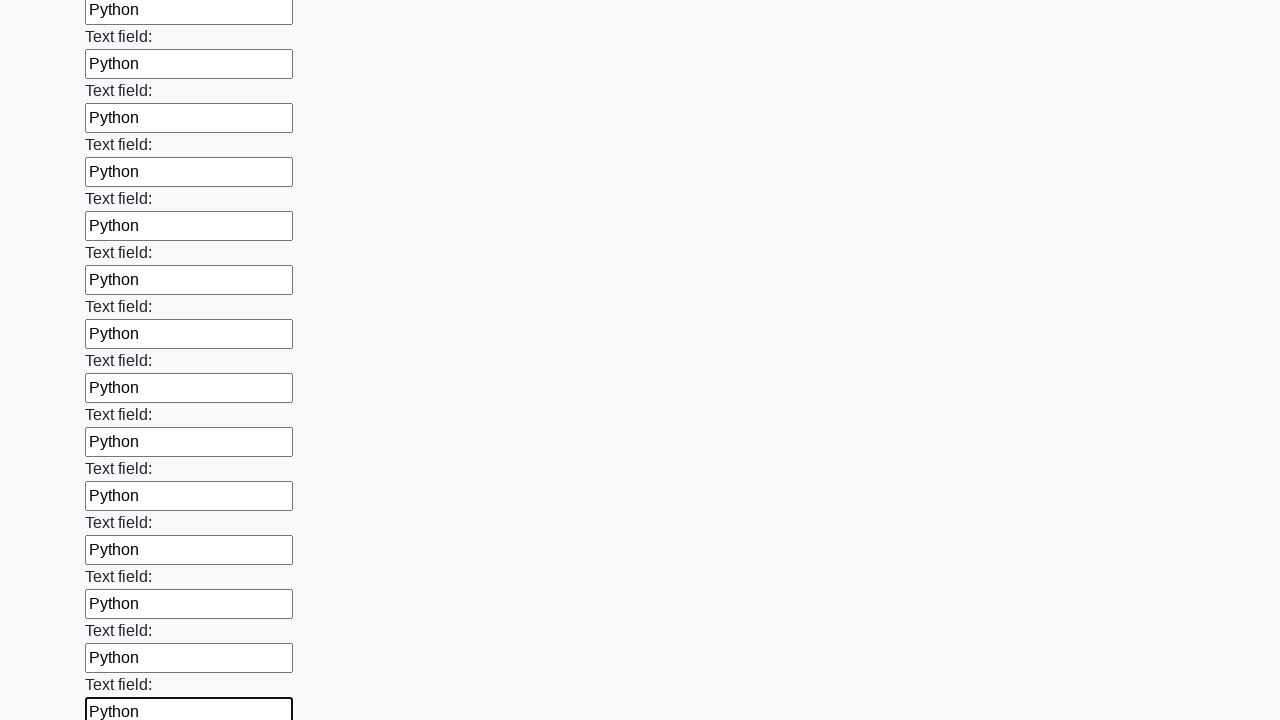

Filled input field with 'Python' on input >> nth=39
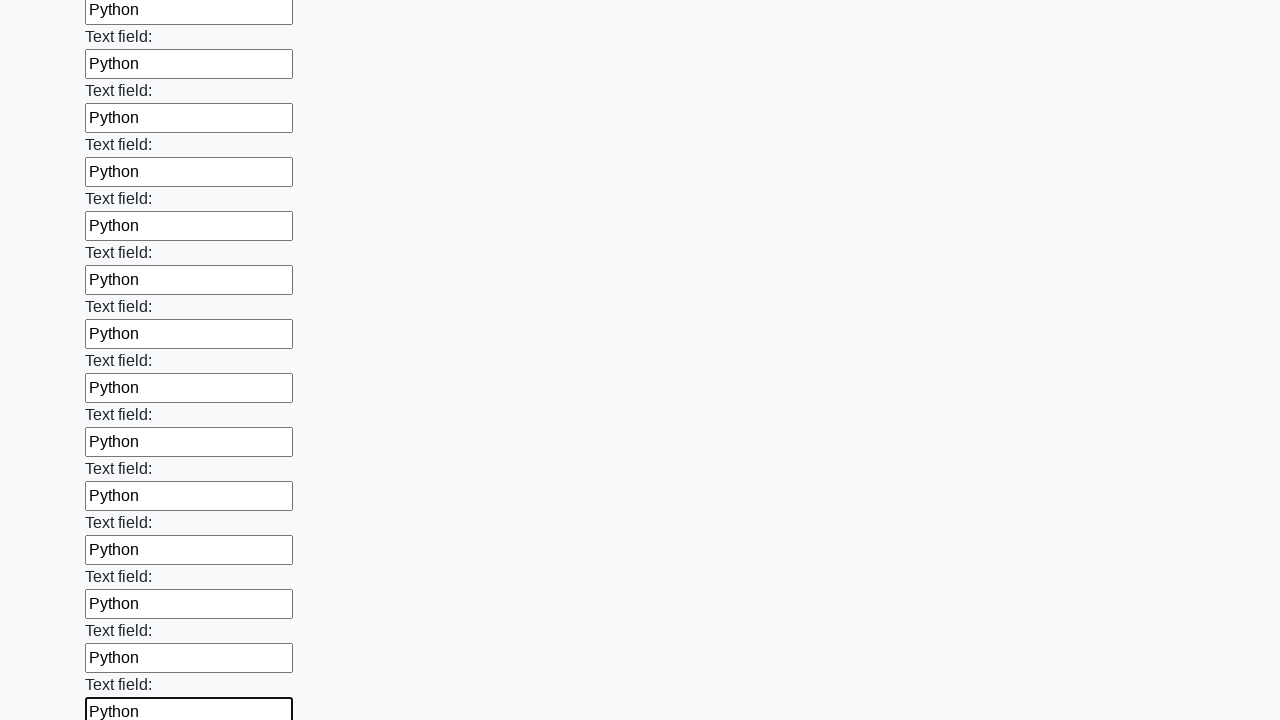

Filled input field with 'Python' on input >> nth=40
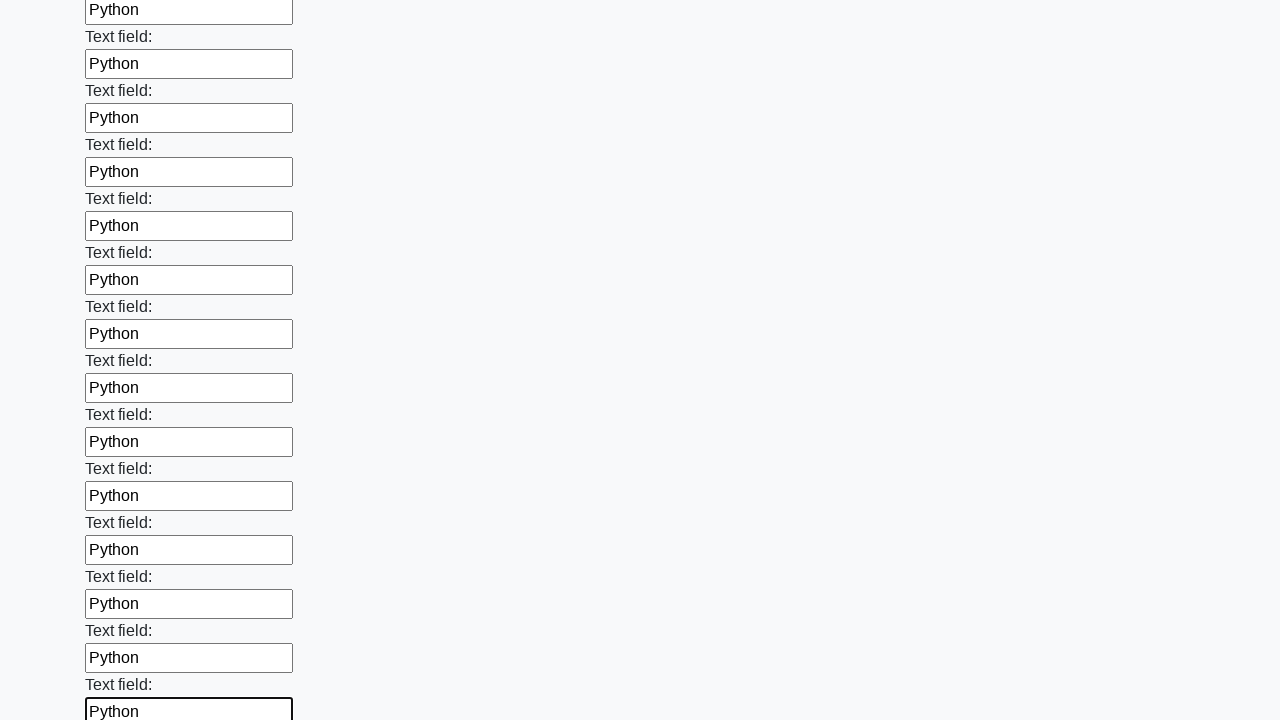

Filled input field with 'Python' on input >> nth=41
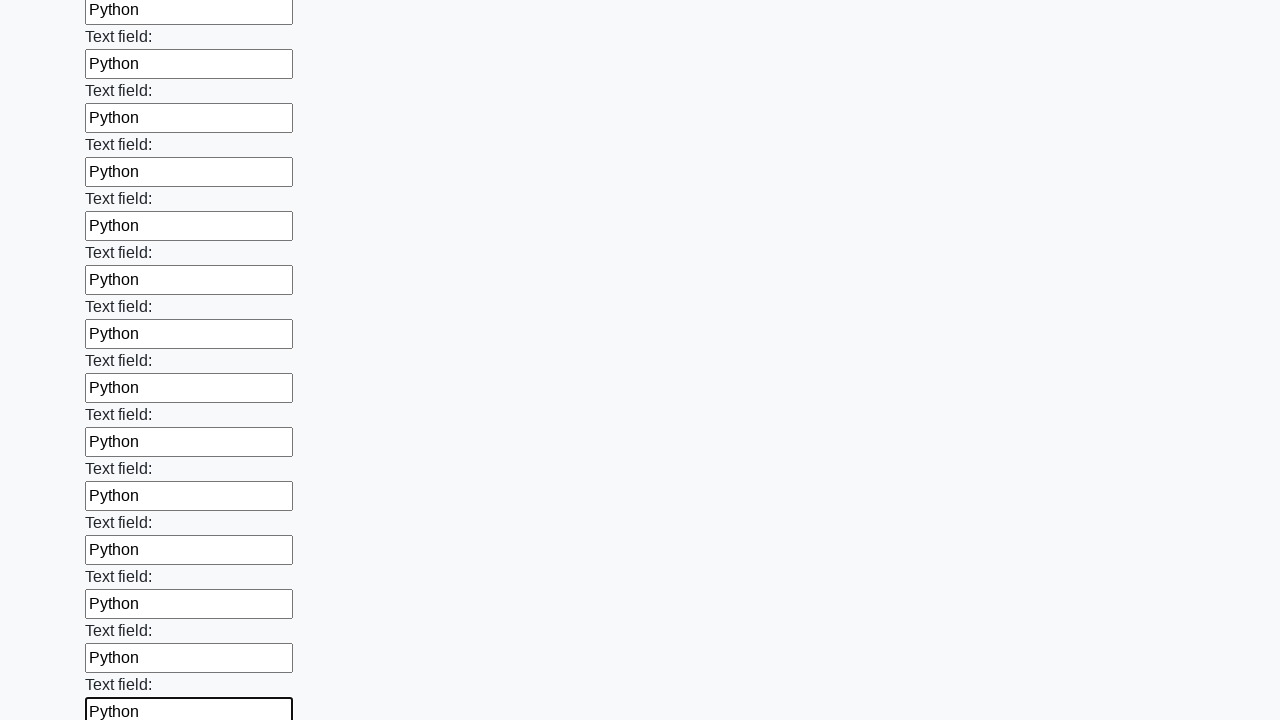

Filled input field with 'Python' on input >> nth=42
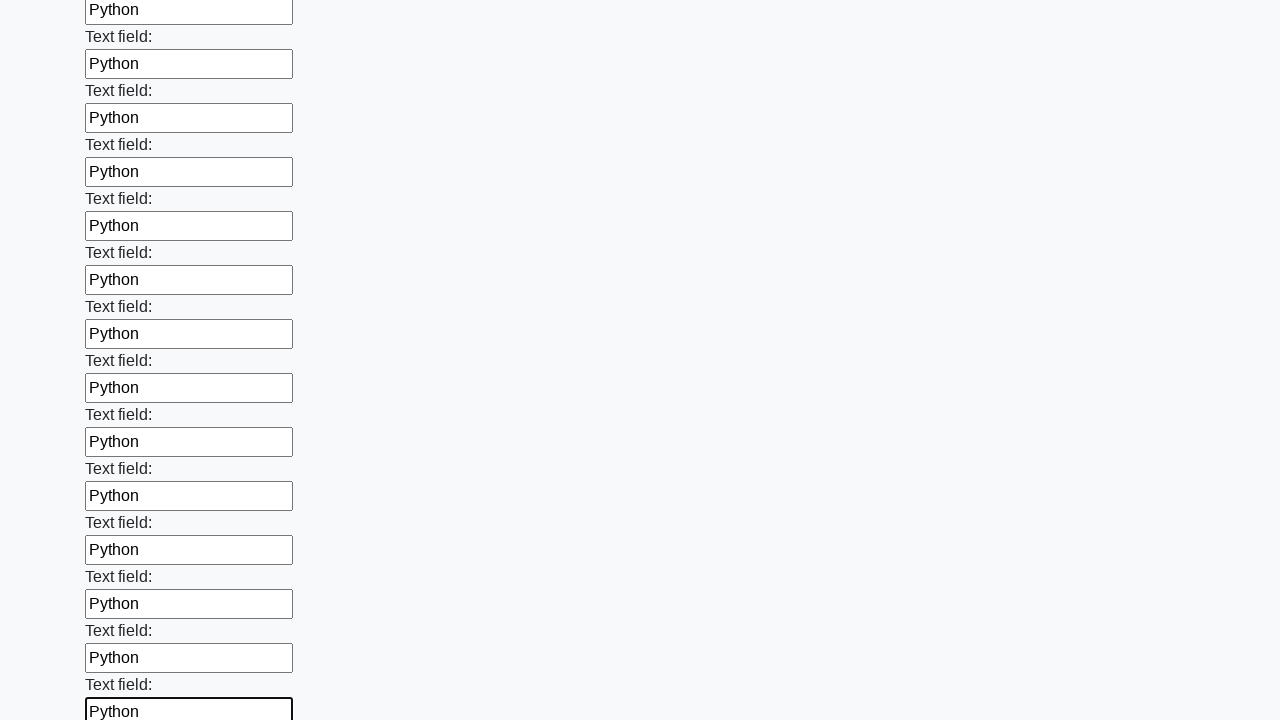

Filled input field with 'Python' on input >> nth=43
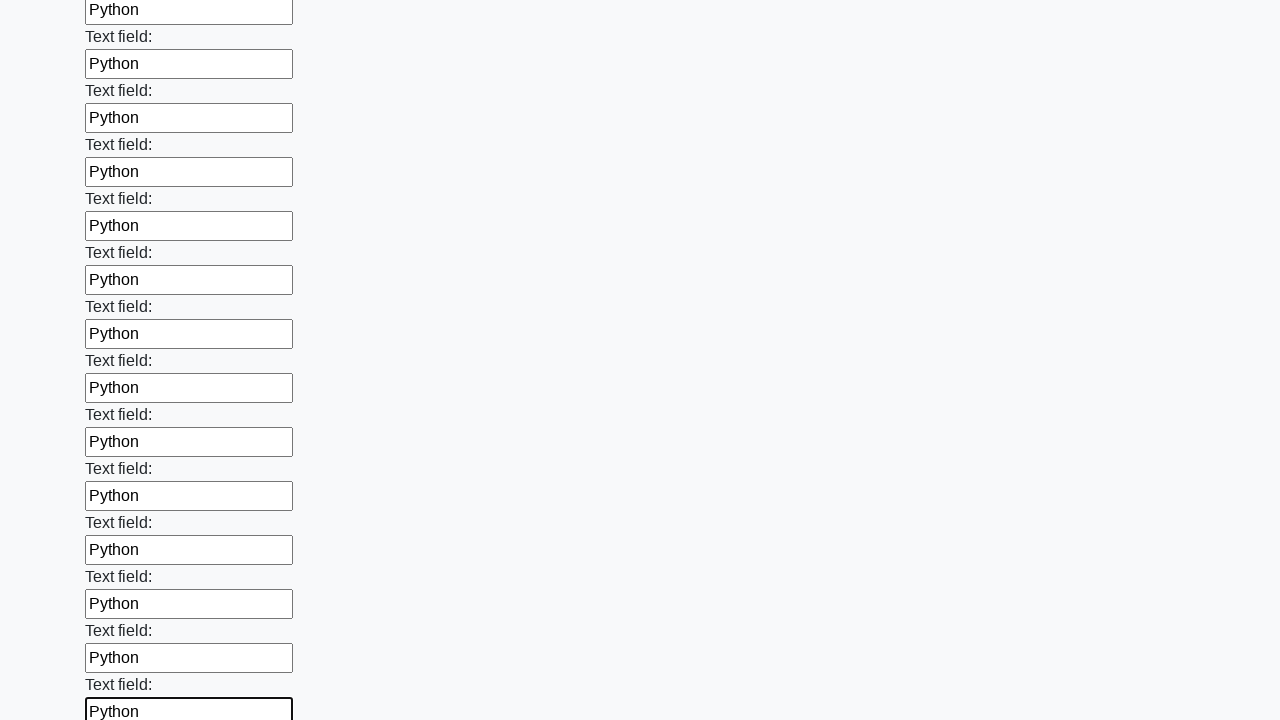

Filled input field with 'Python' on input >> nth=44
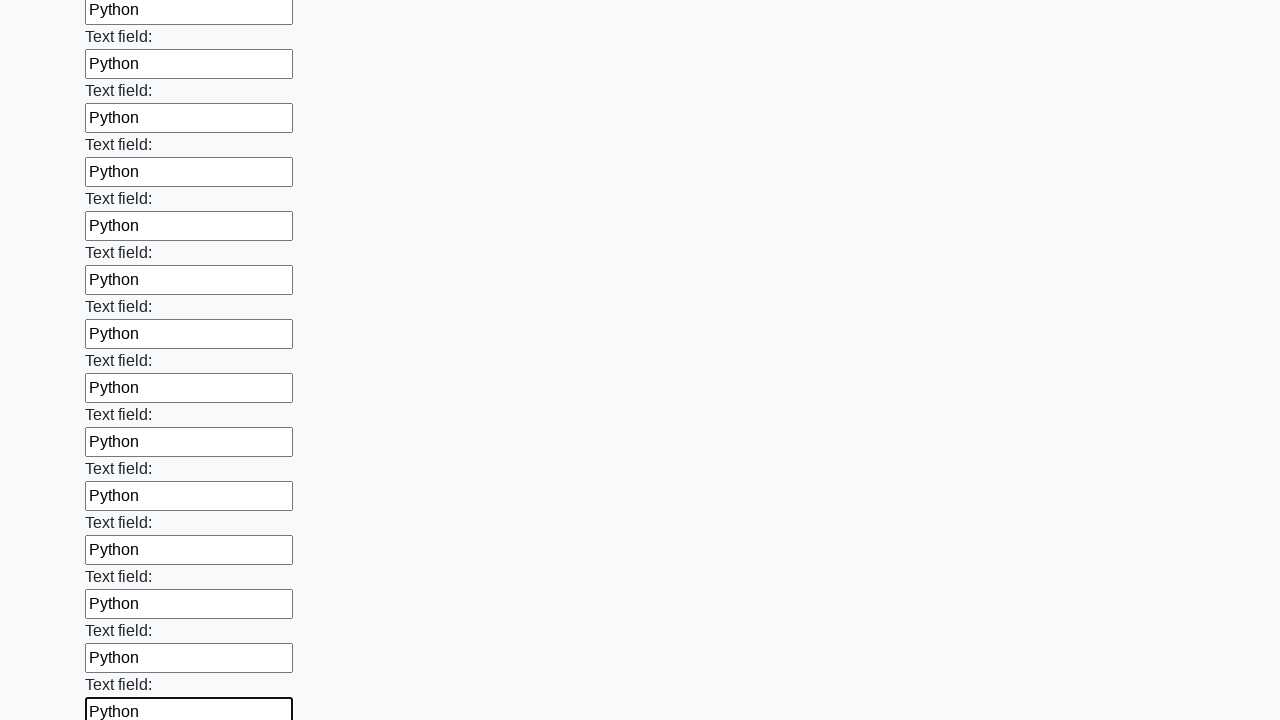

Filled input field with 'Python' on input >> nth=45
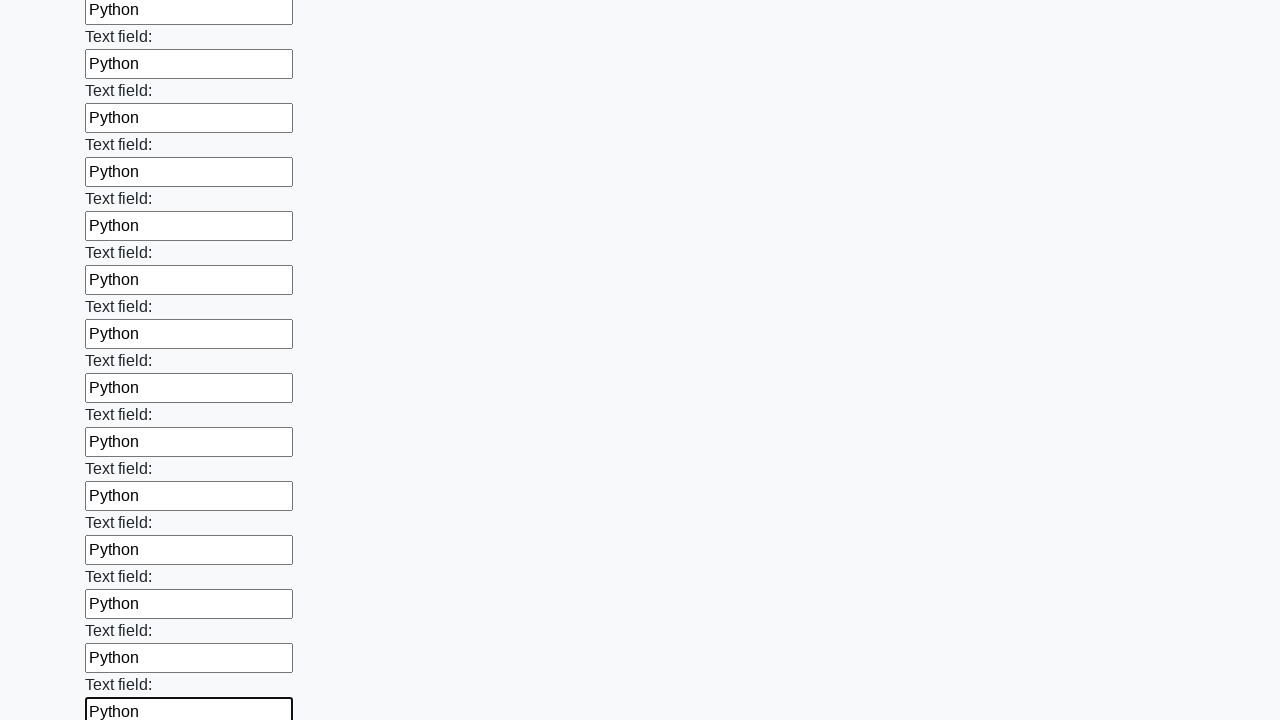

Filled input field with 'Python' on input >> nth=46
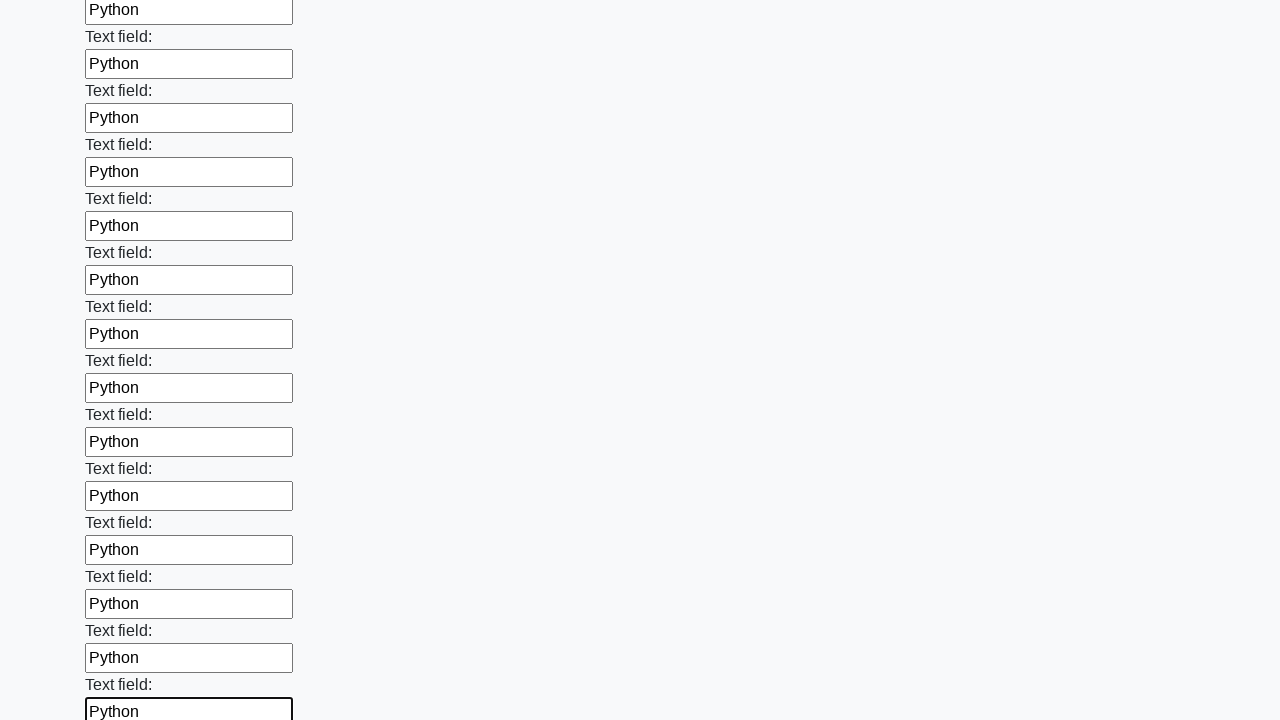

Filled input field with 'Python' on input >> nth=47
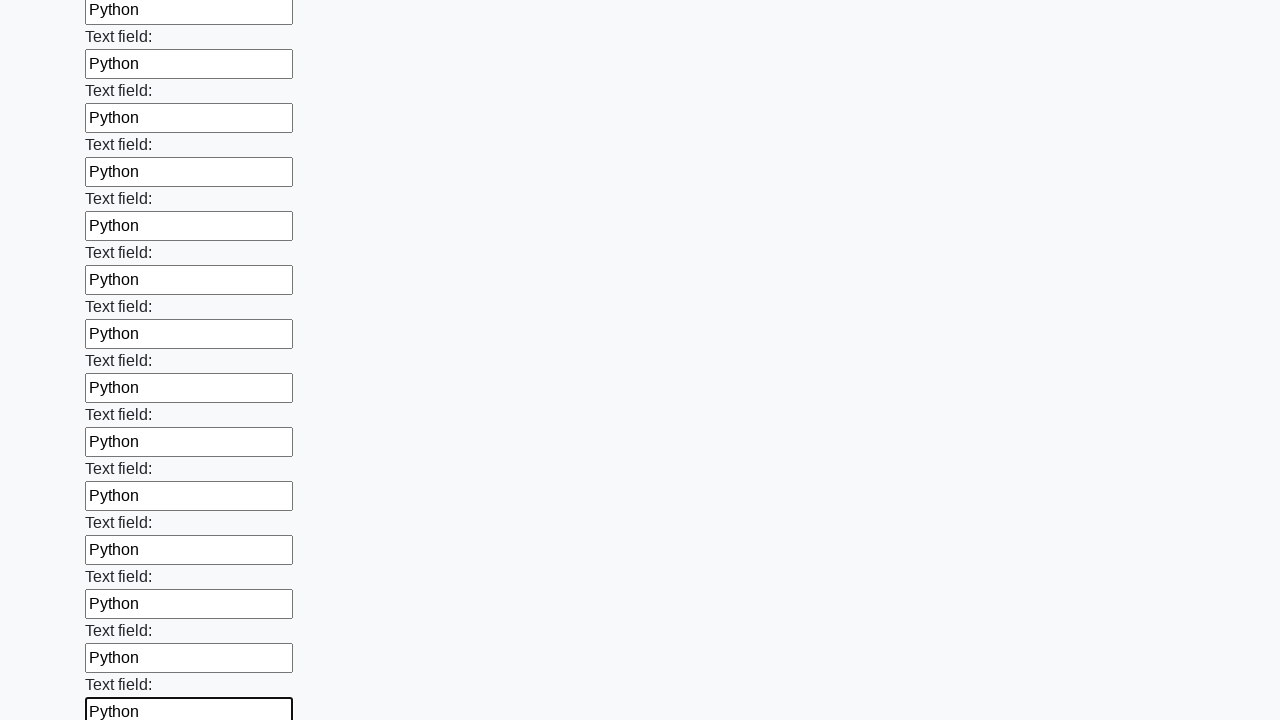

Filled input field with 'Python' on input >> nth=48
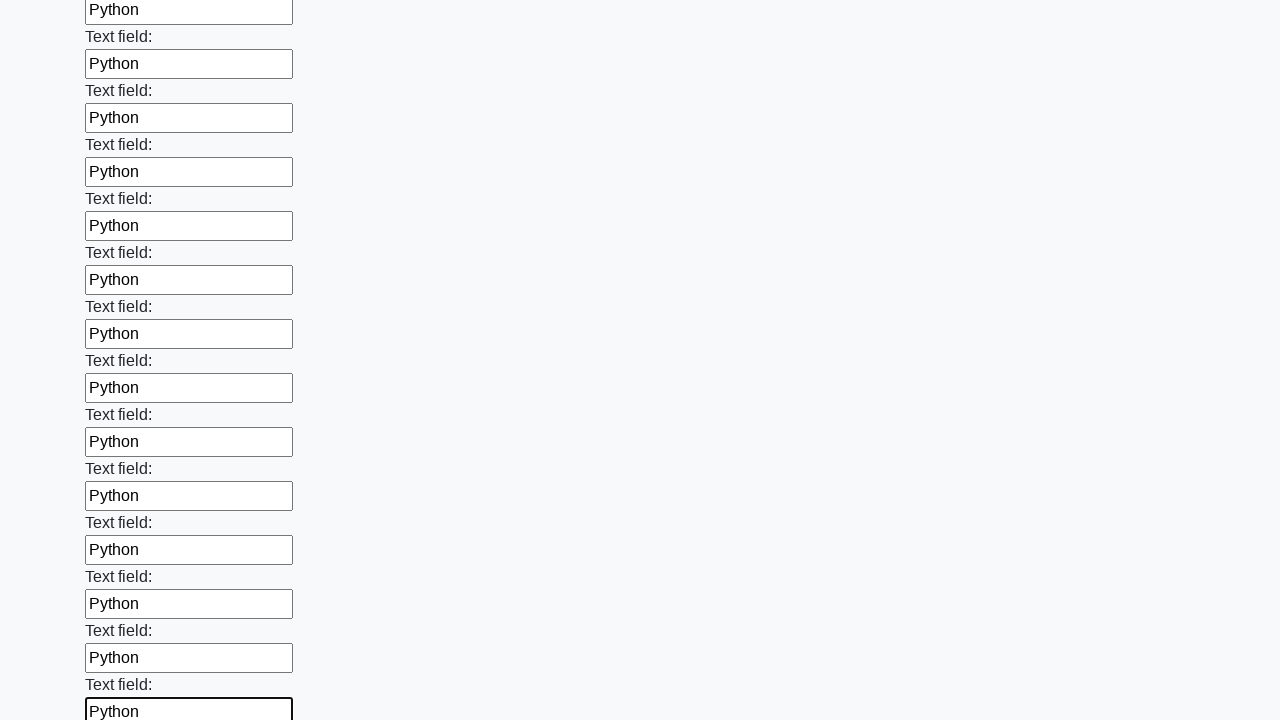

Filled input field with 'Python' on input >> nth=49
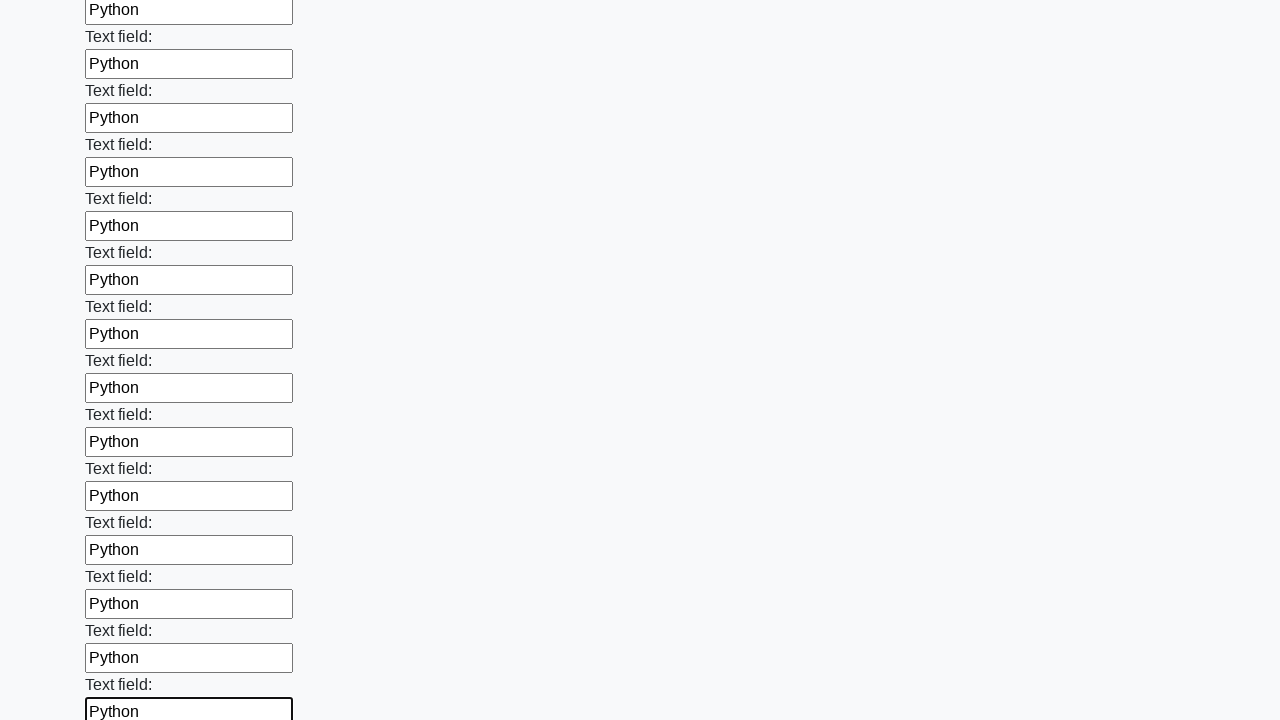

Filled input field with 'Python' on input >> nth=50
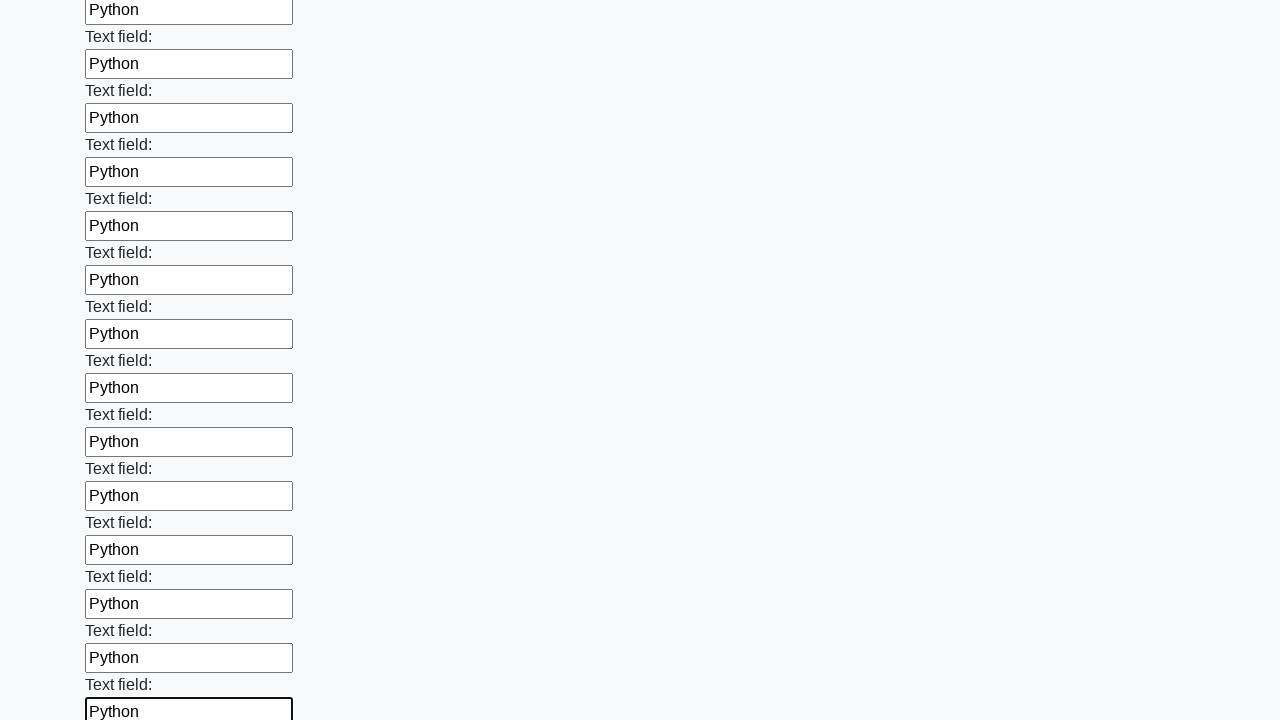

Filled input field with 'Python' on input >> nth=51
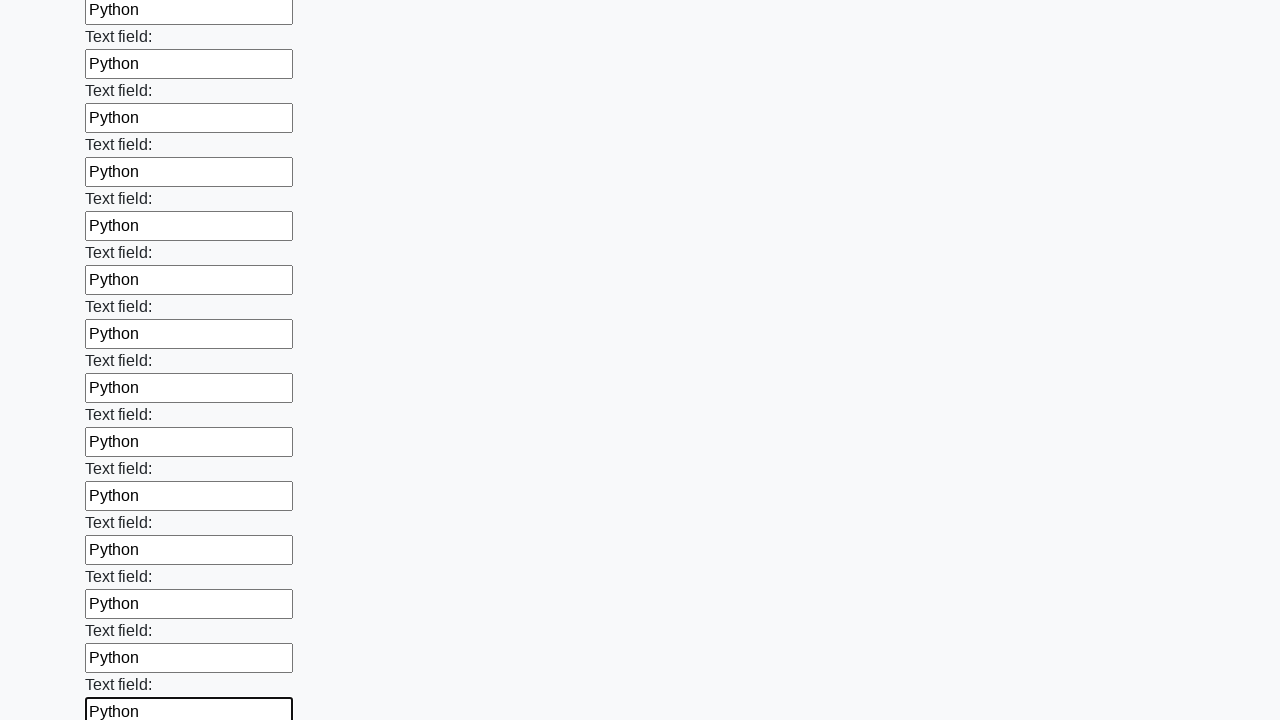

Filled input field with 'Python' on input >> nth=52
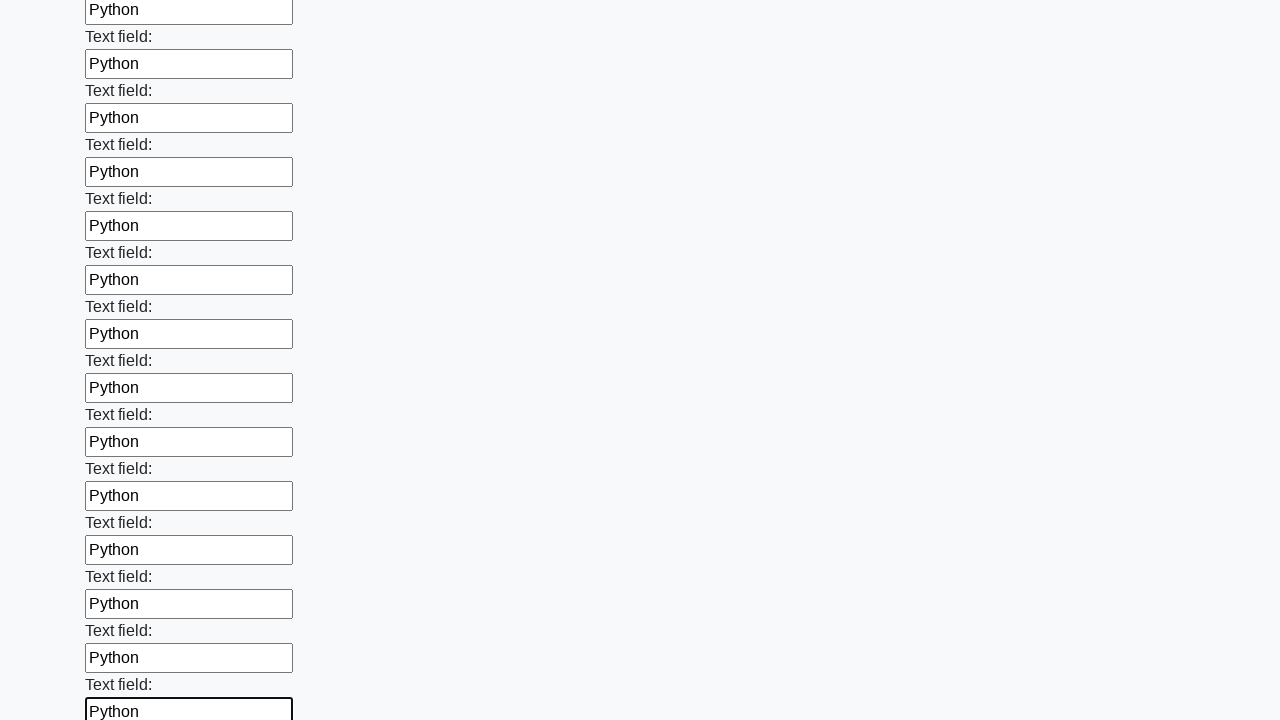

Filled input field with 'Python' on input >> nth=53
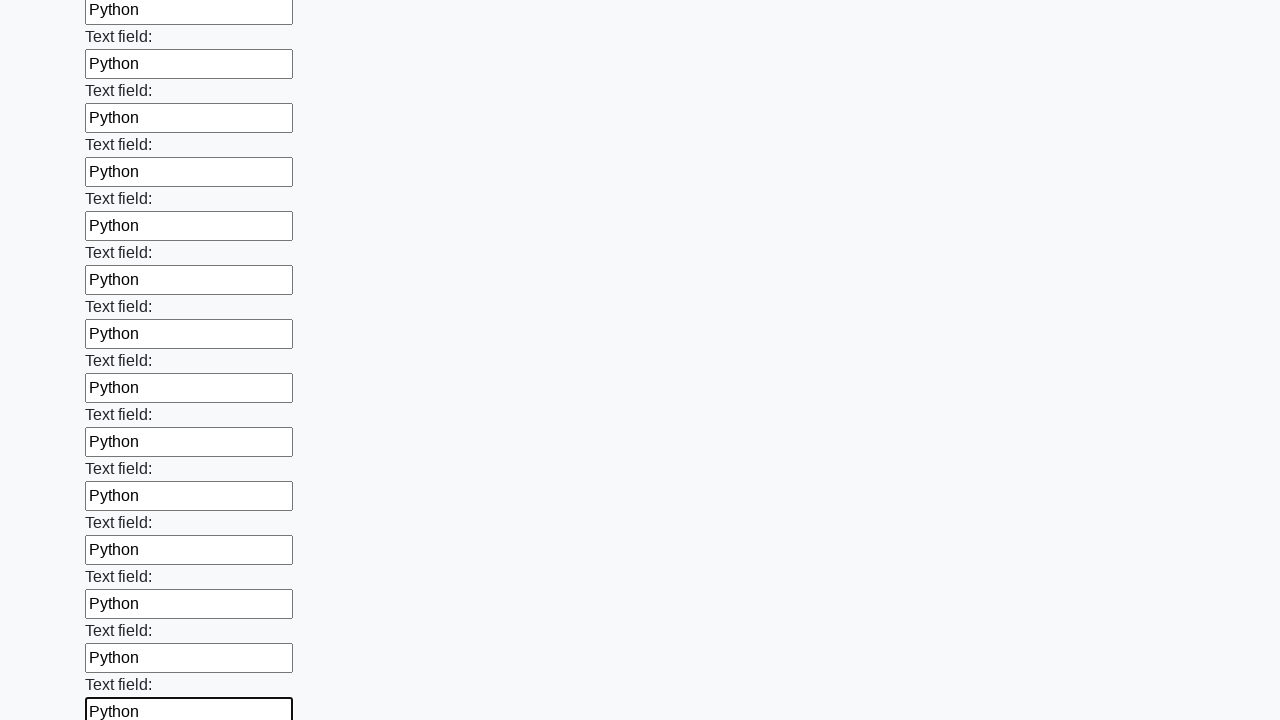

Filled input field with 'Python' on input >> nth=54
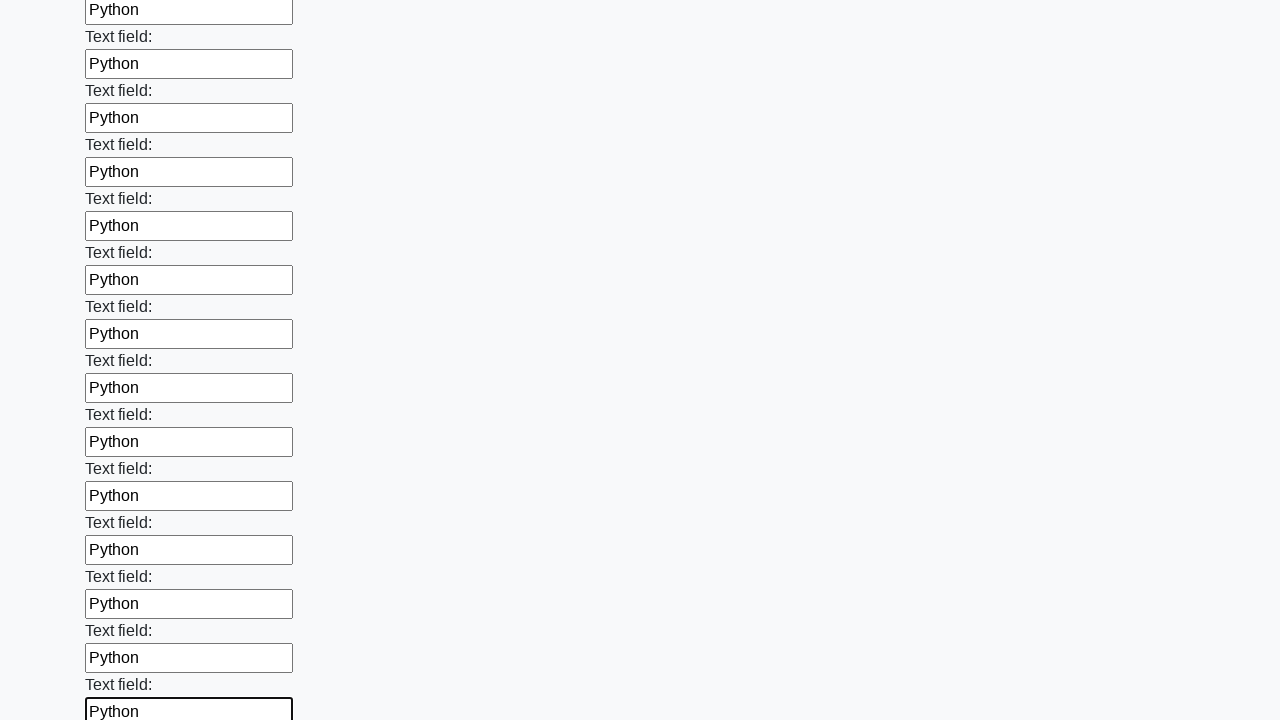

Filled input field with 'Python' on input >> nth=55
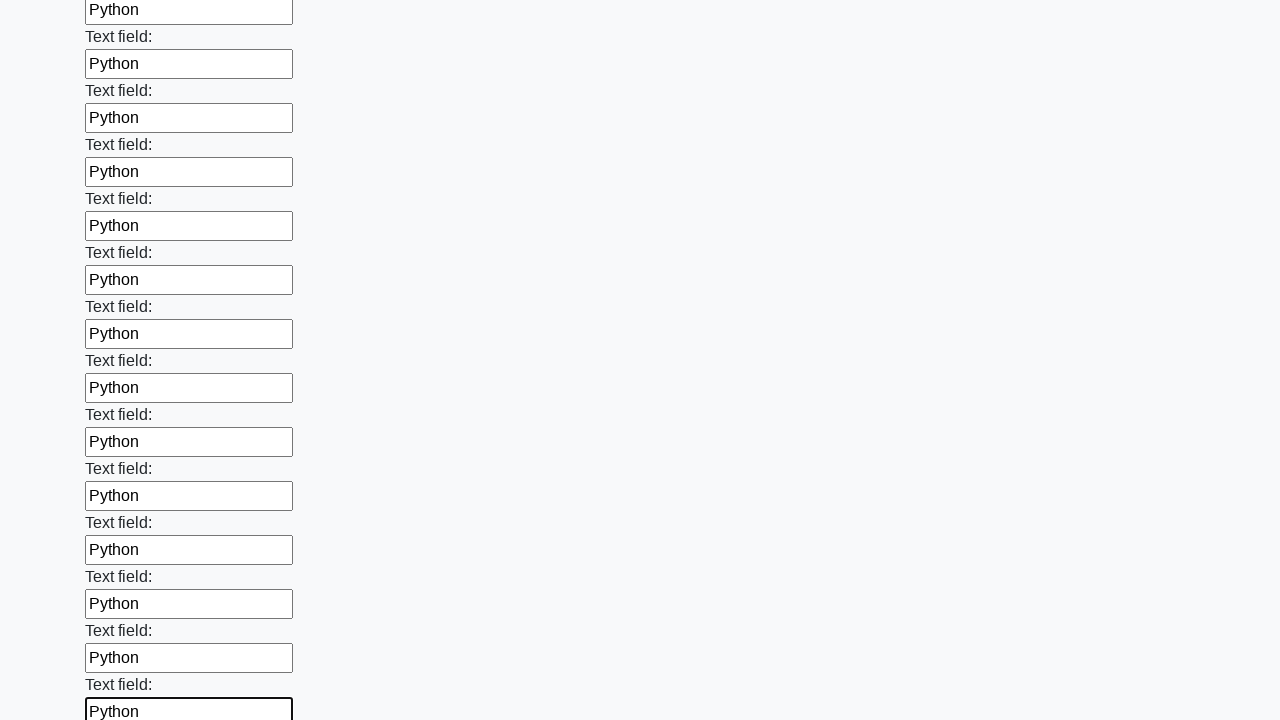

Filled input field with 'Python' on input >> nth=56
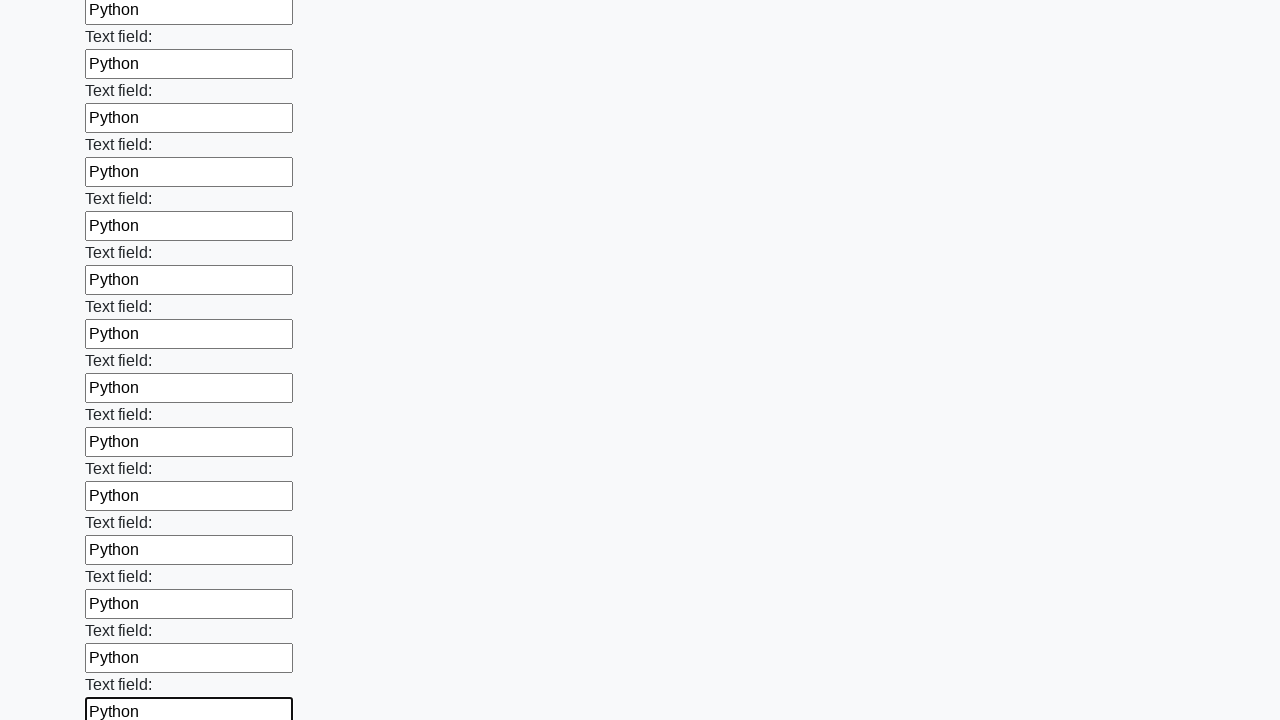

Filled input field with 'Python' on input >> nth=57
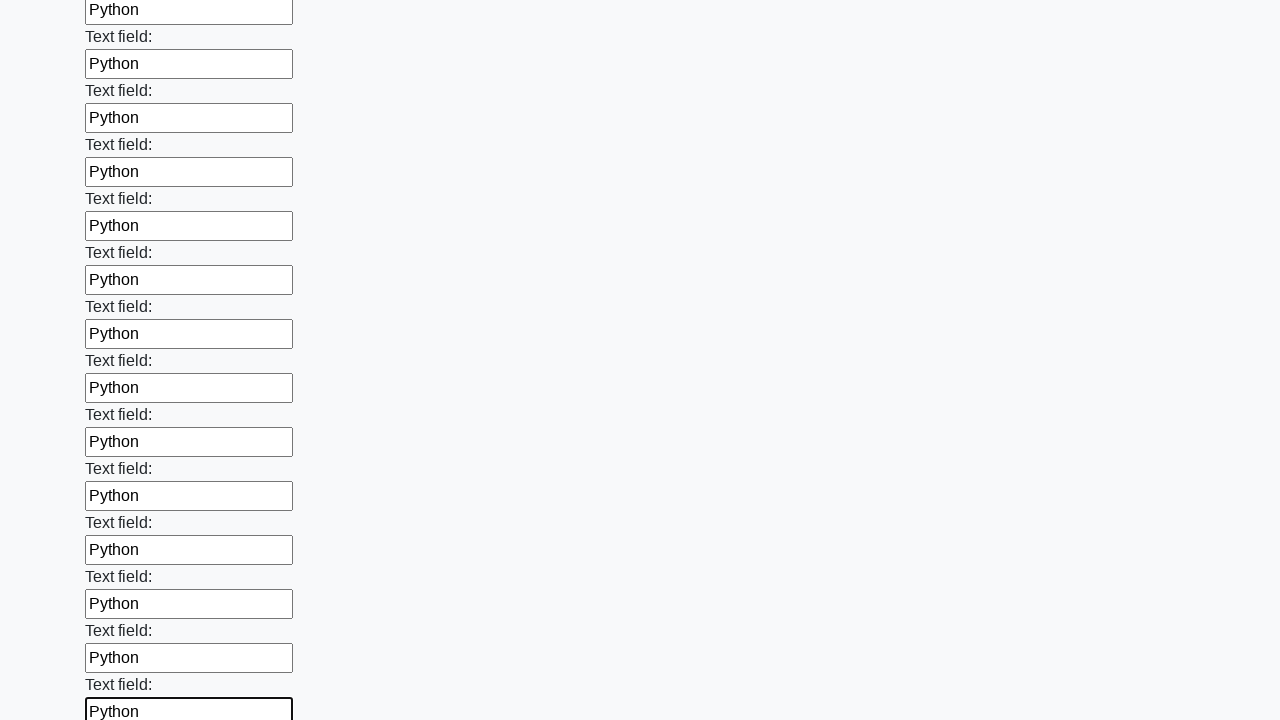

Filled input field with 'Python' on input >> nth=58
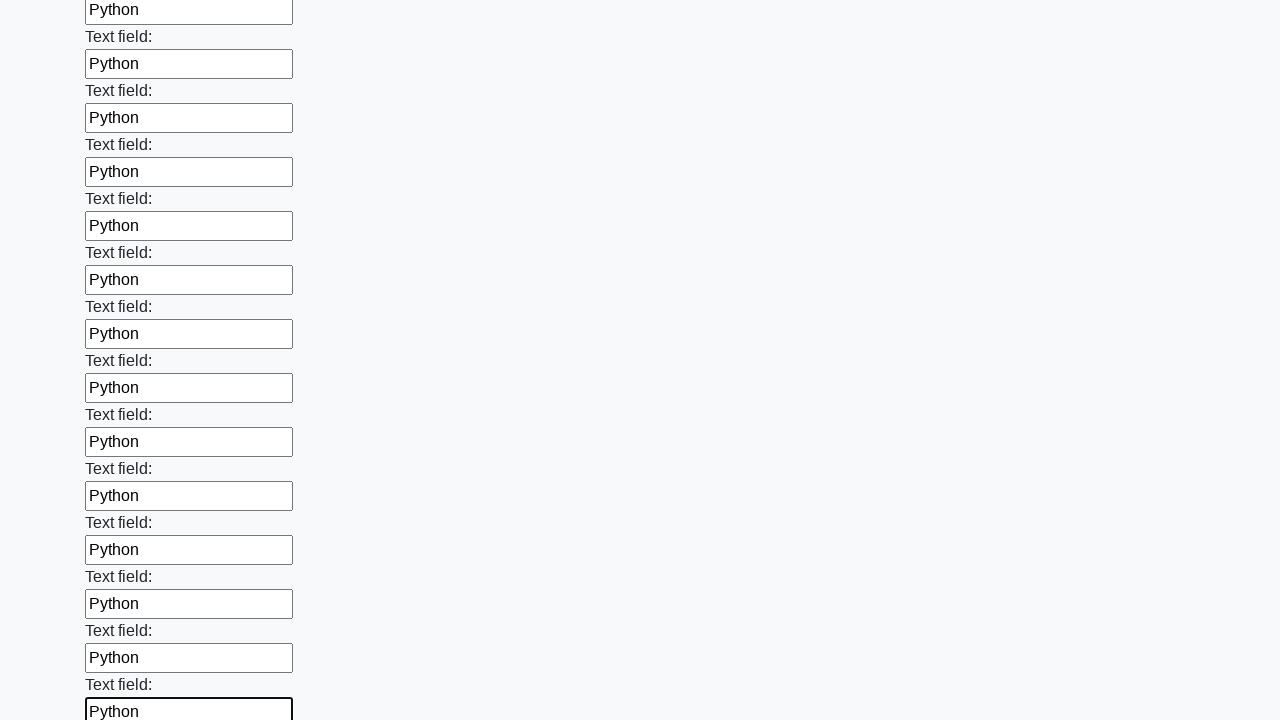

Filled input field with 'Python' on input >> nth=59
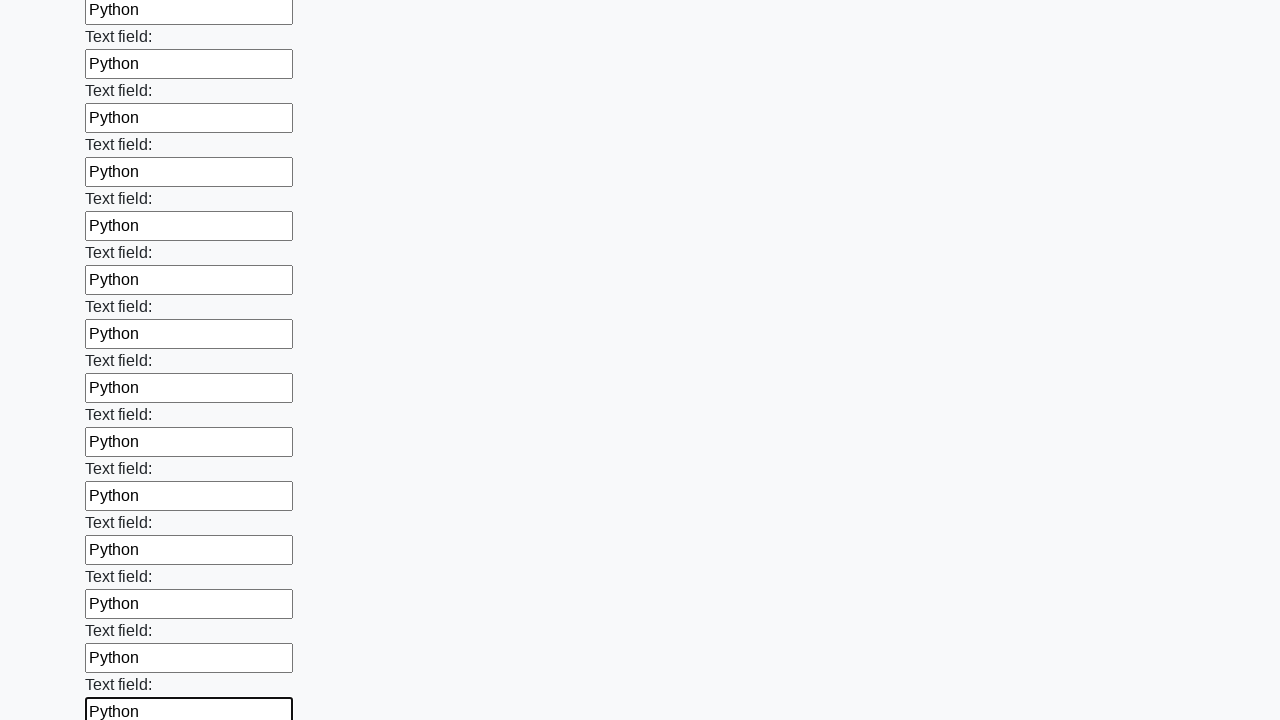

Filled input field with 'Python' on input >> nth=60
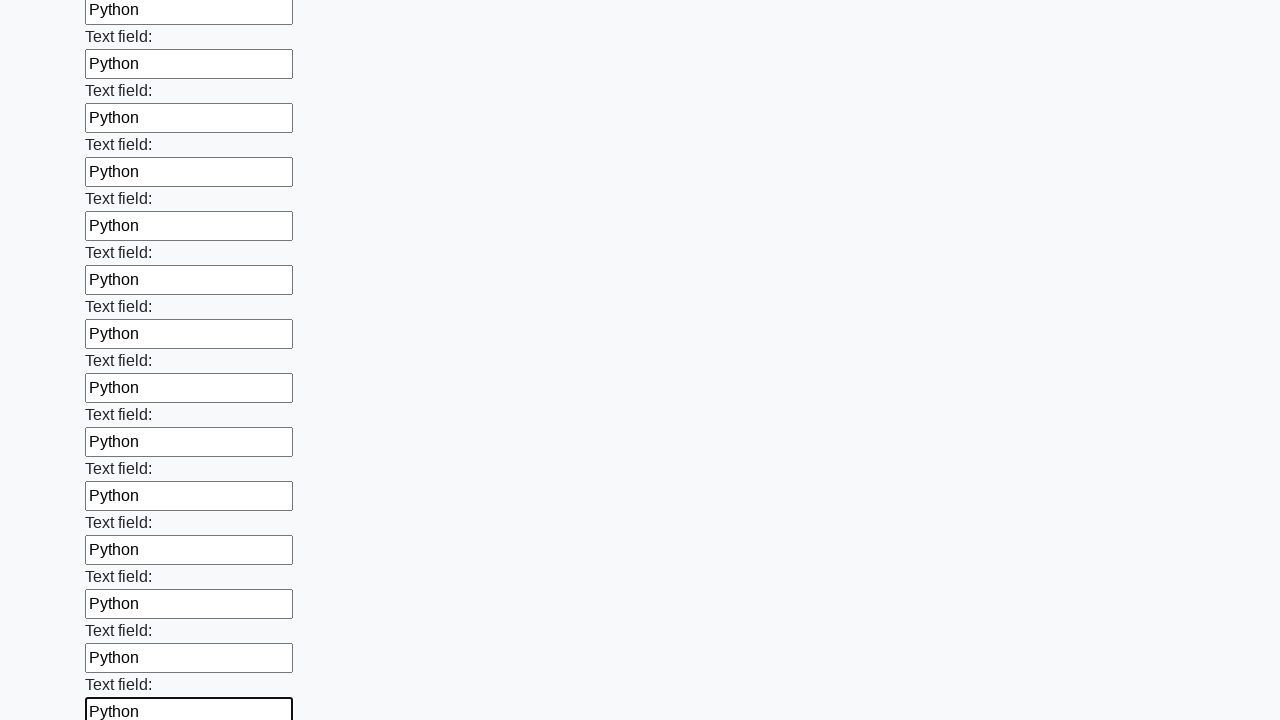

Filled input field with 'Python' on input >> nth=61
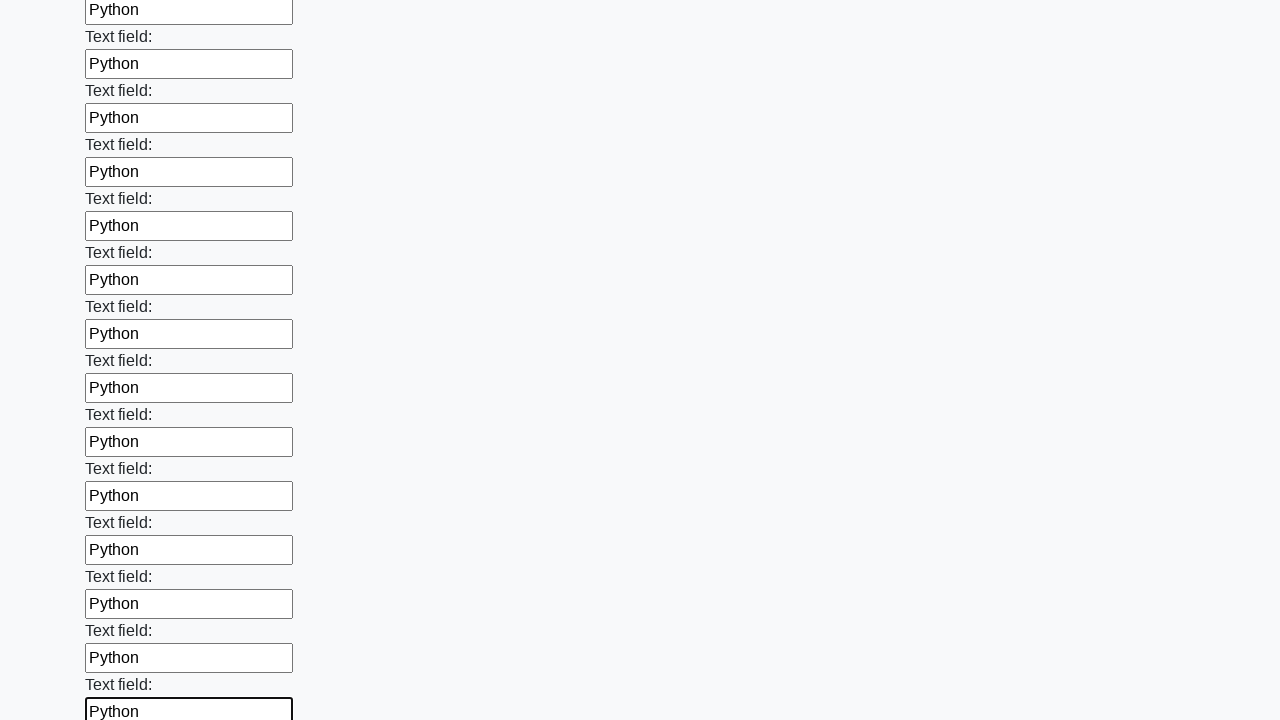

Filled input field with 'Python' on input >> nth=62
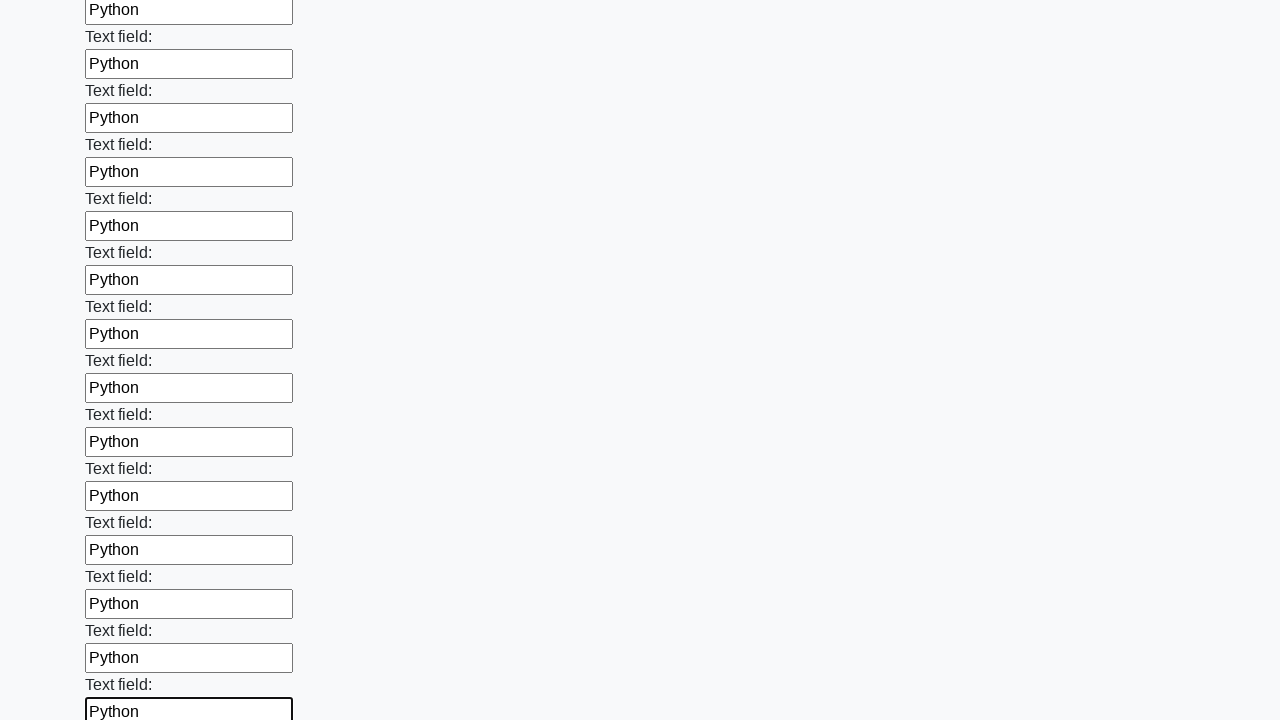

Filled input field with 'Python' on input >> nth=63
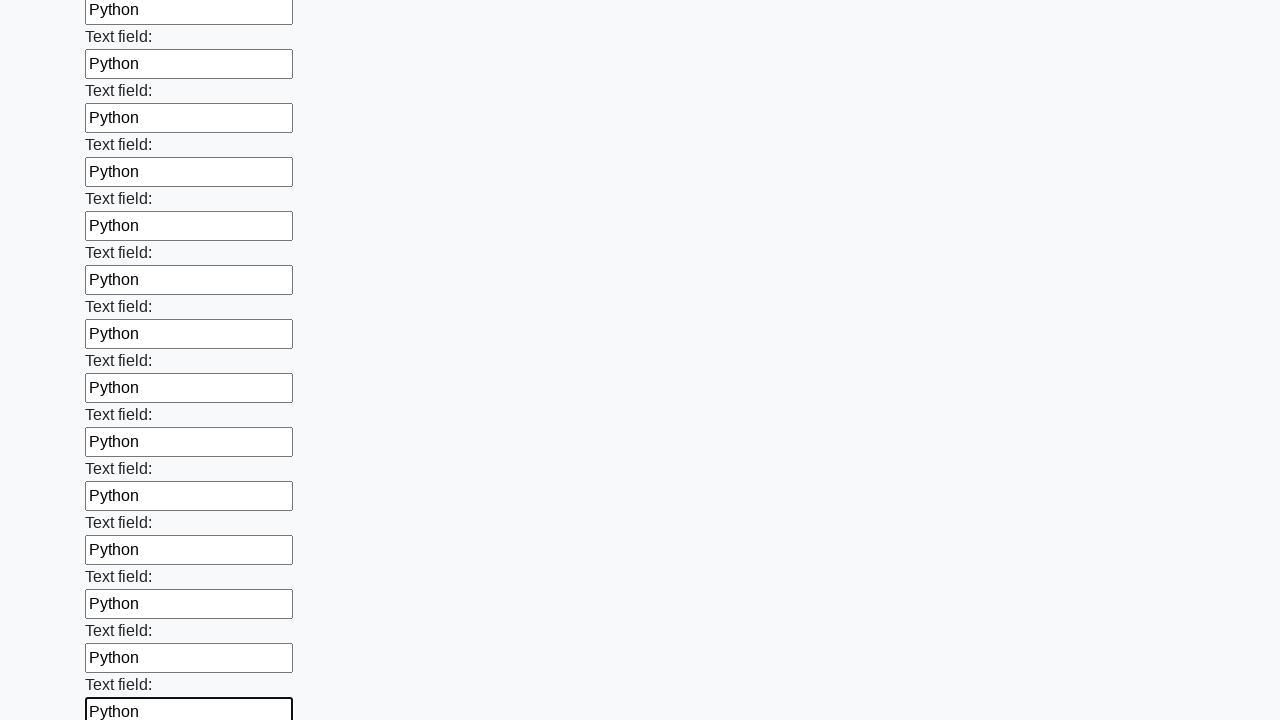

Filled input field with 'Python' on input >> nth=64
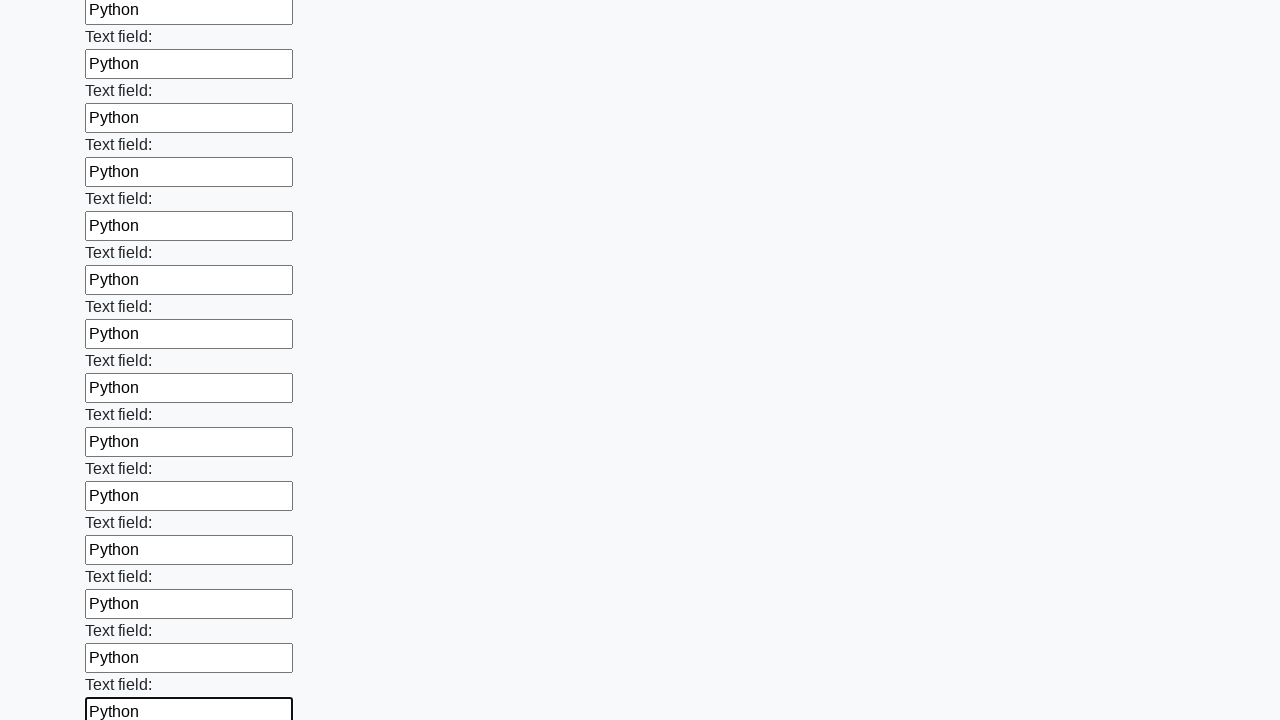

Filled input field with 'Python' on input >> nth=65
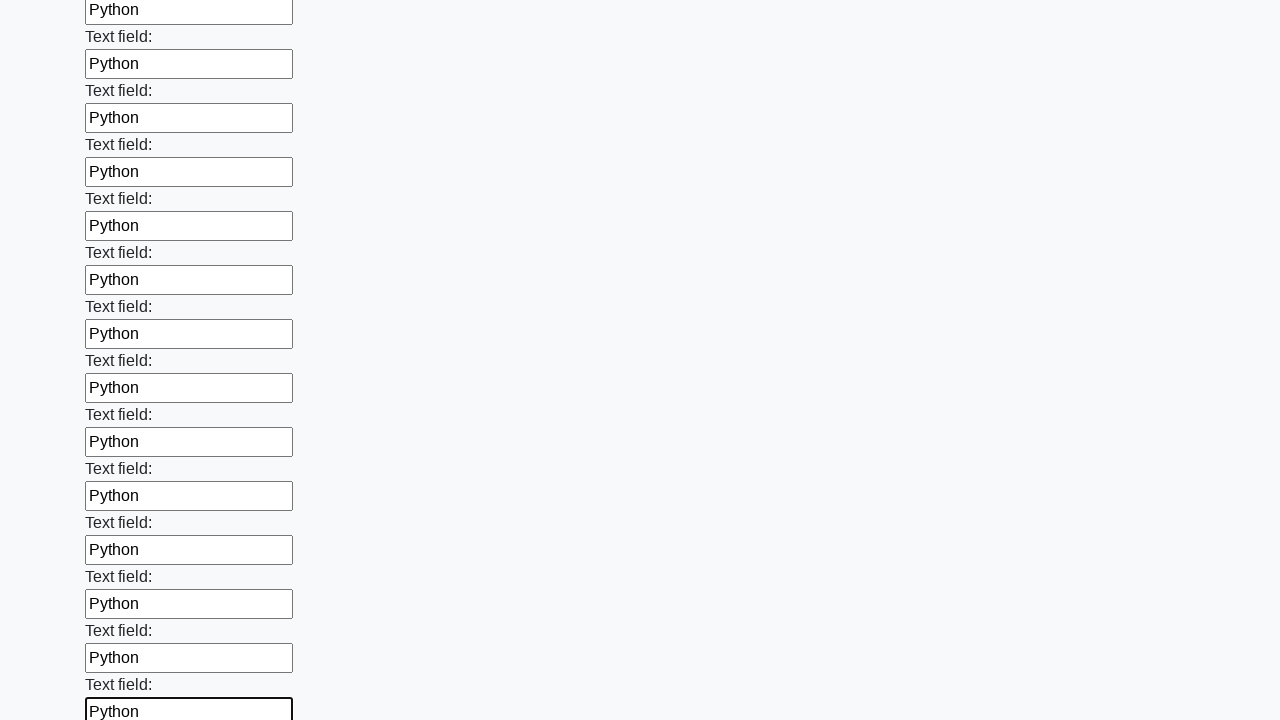

Filled input field with 'Python' on input >> nth=66
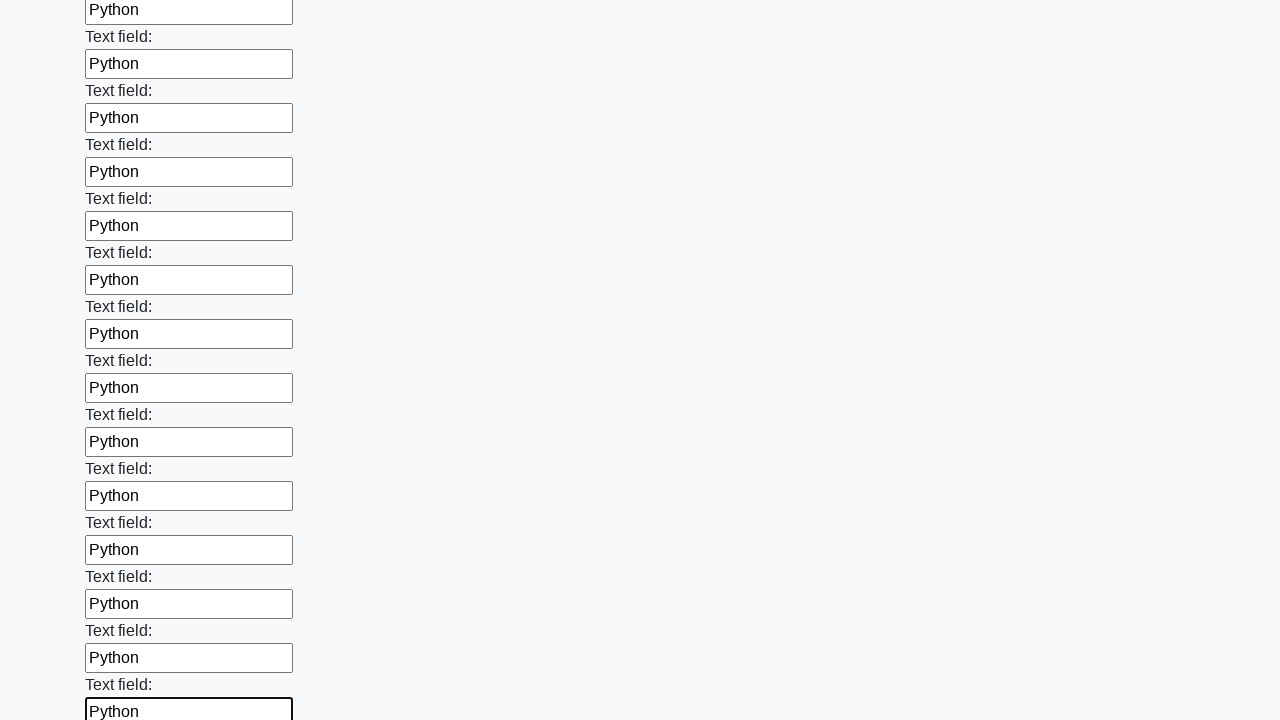

Filled input field with 'Python' on input >> nth=67
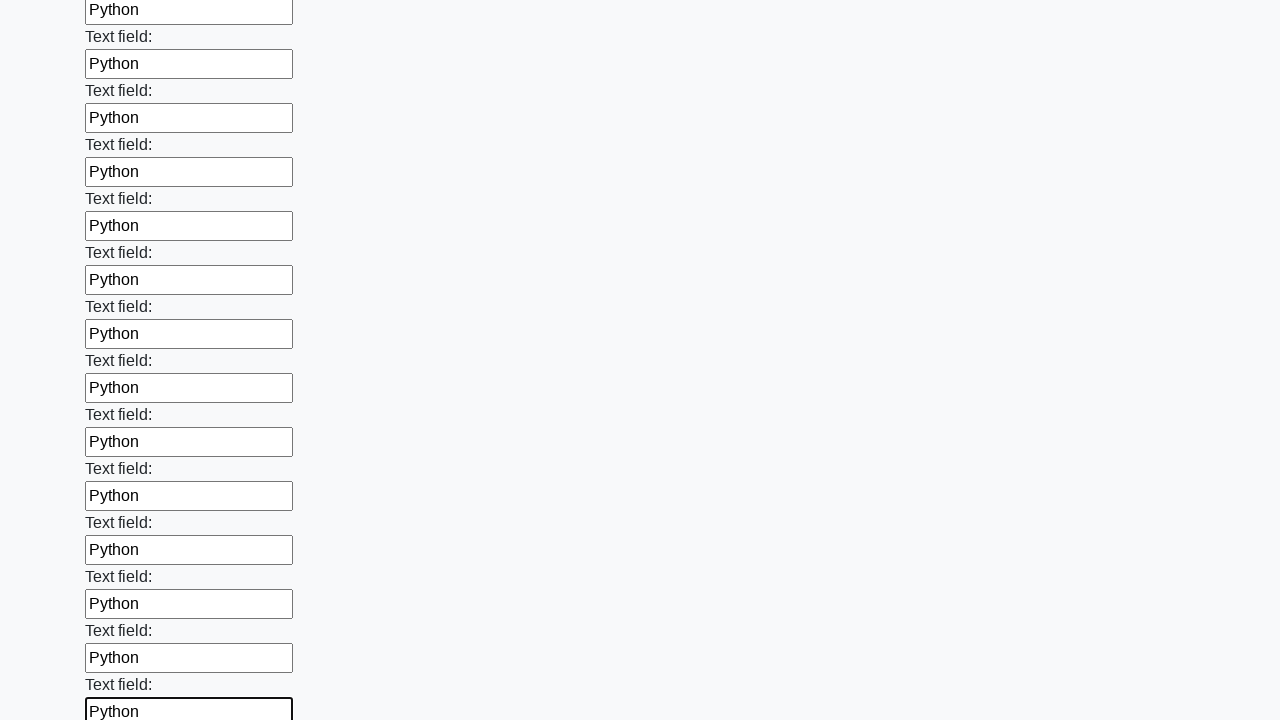

Filled input field with 'Python' on input >> nth=68
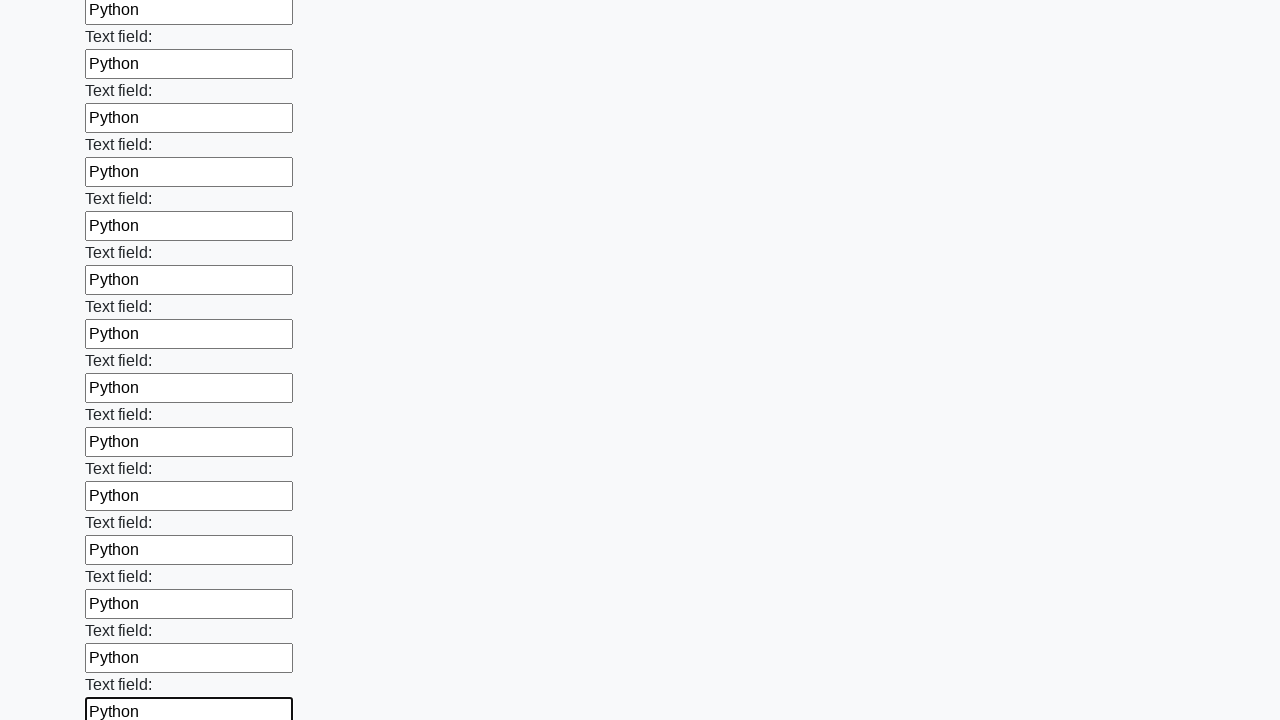

Filled input field with 'Python' on input >> nth=69
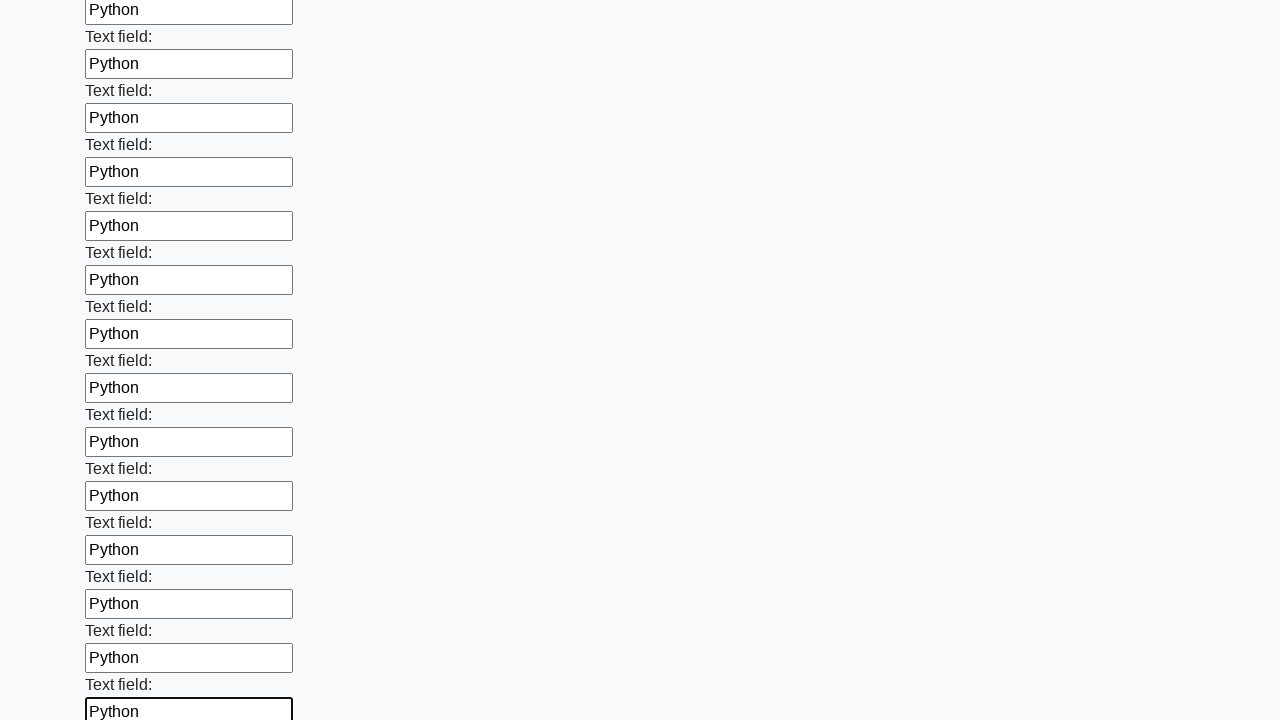

Filled input field with 'Python' on input >> nth=70
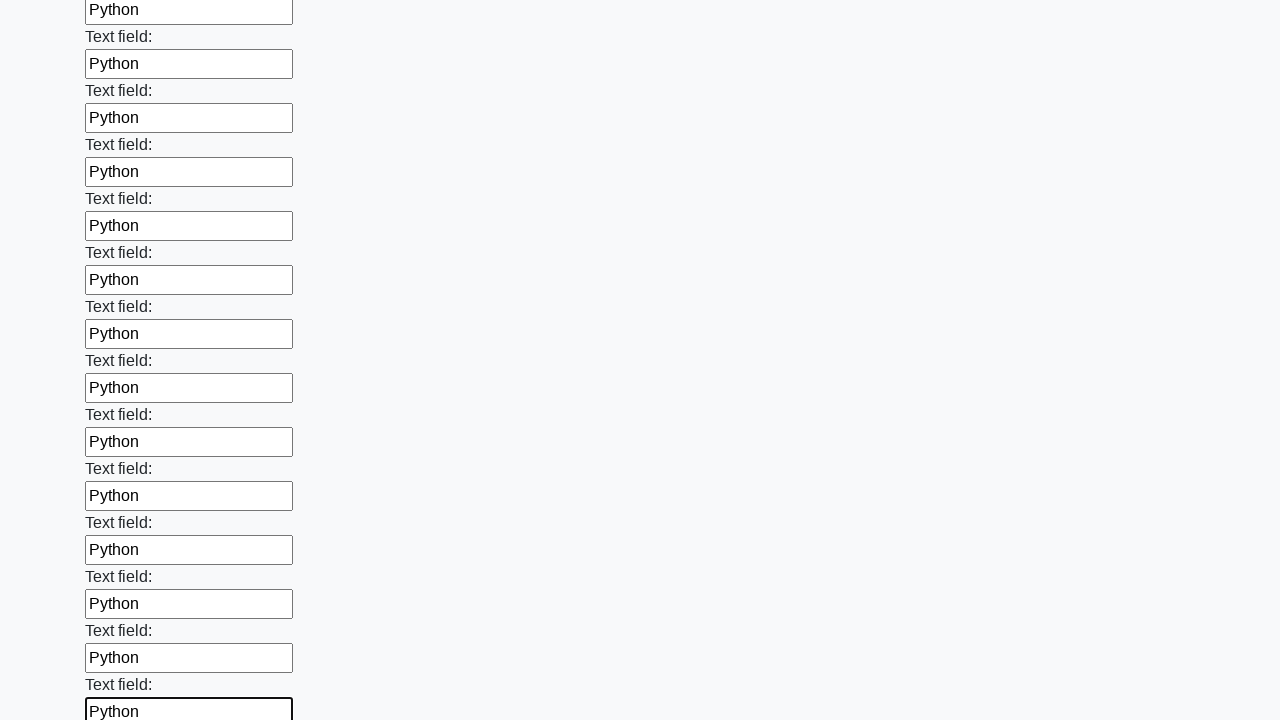

Filled input field with 'Python' on input >> nth=71
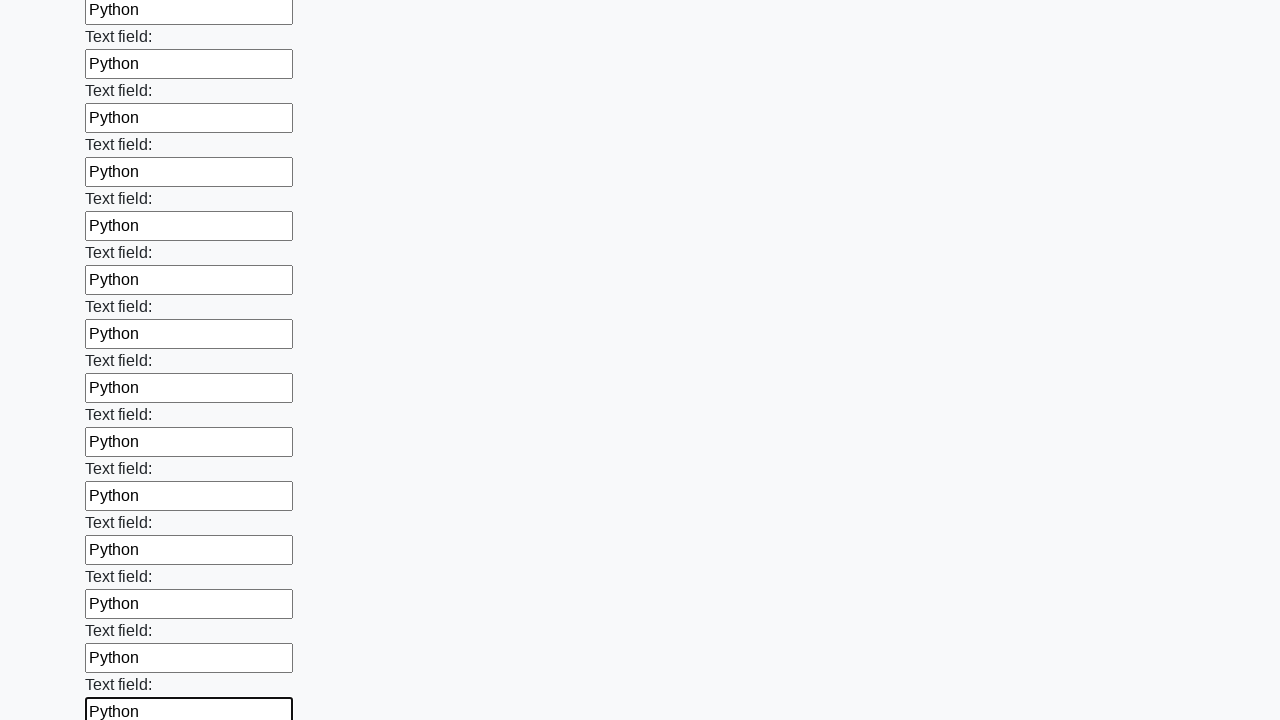

Filled input field with 'Python' on input >> nth=72
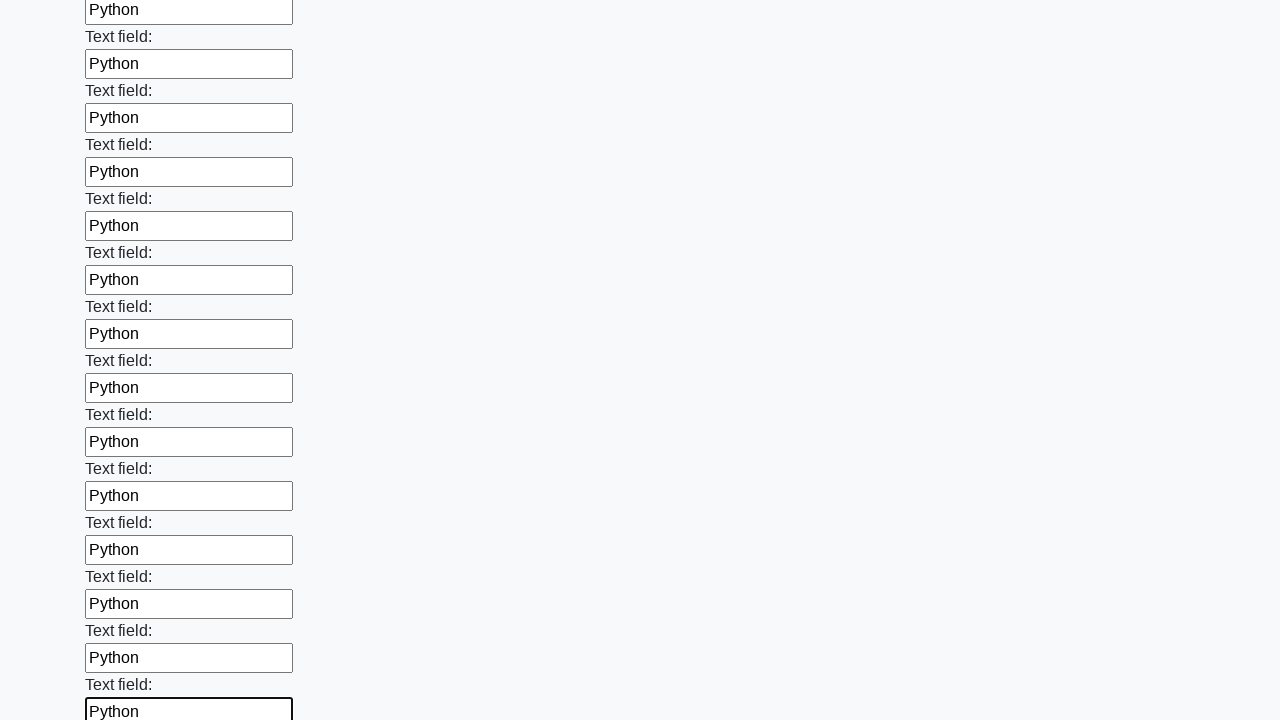

Filled input field with 'Python' on input >> nth=73
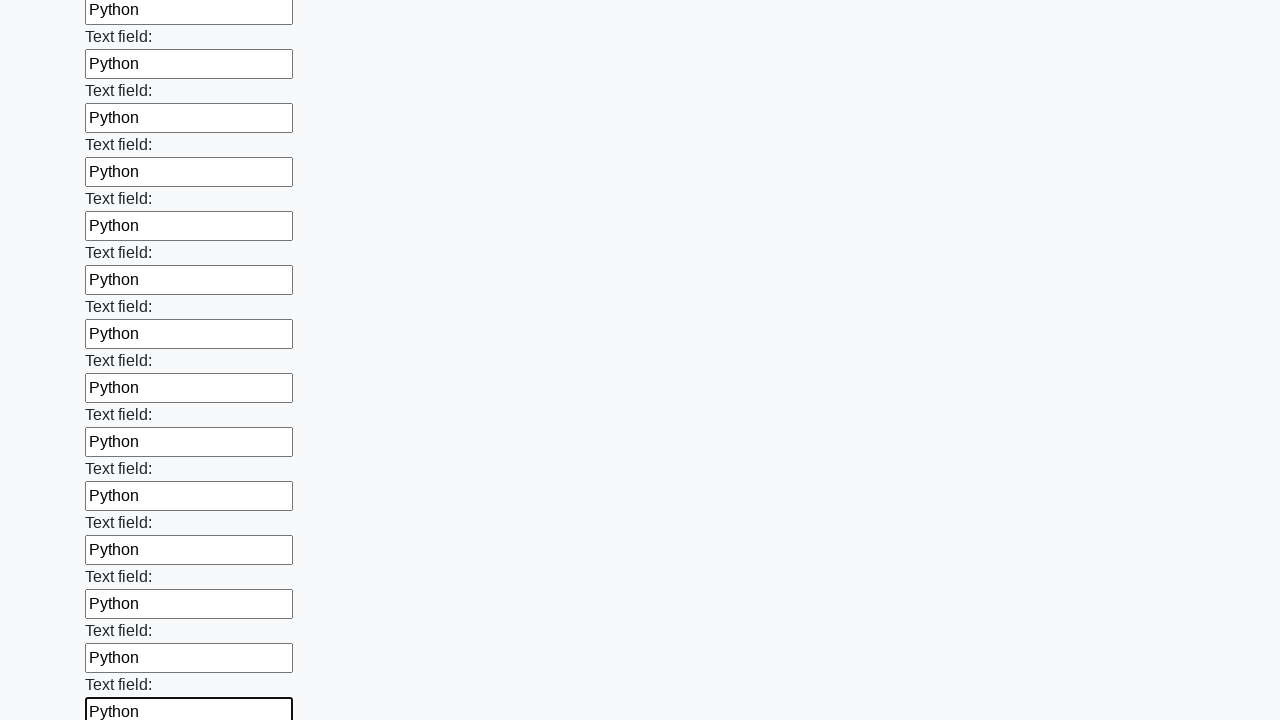

Filled input field with 'Python' on input >> nth=74
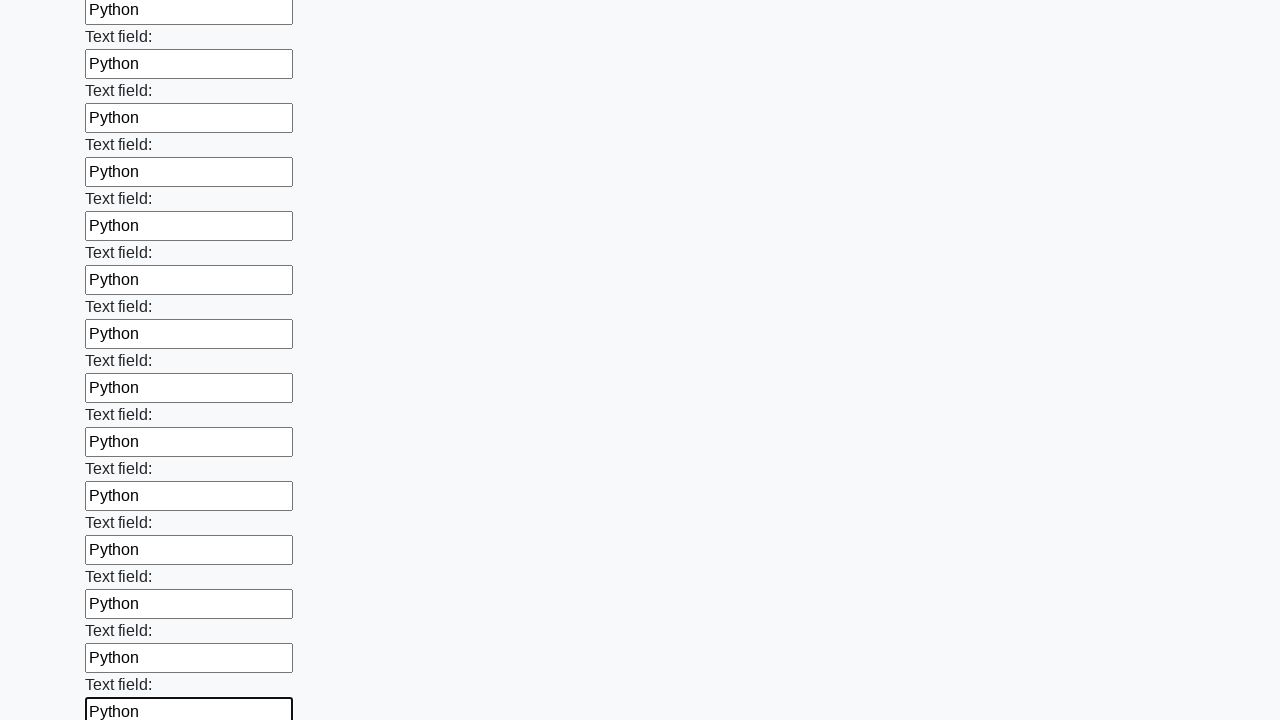

Filled input field with 'Python' on input >> nth=75
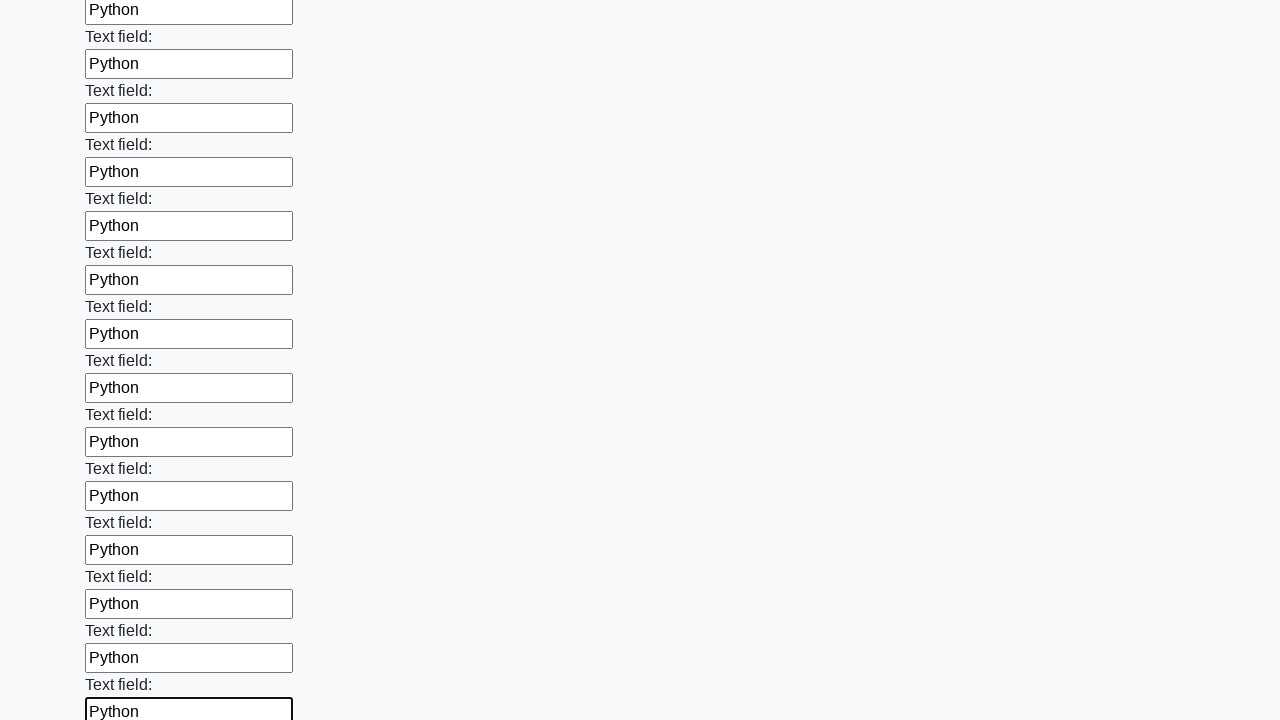

Filled input field with 'Python' on input >> nth=76
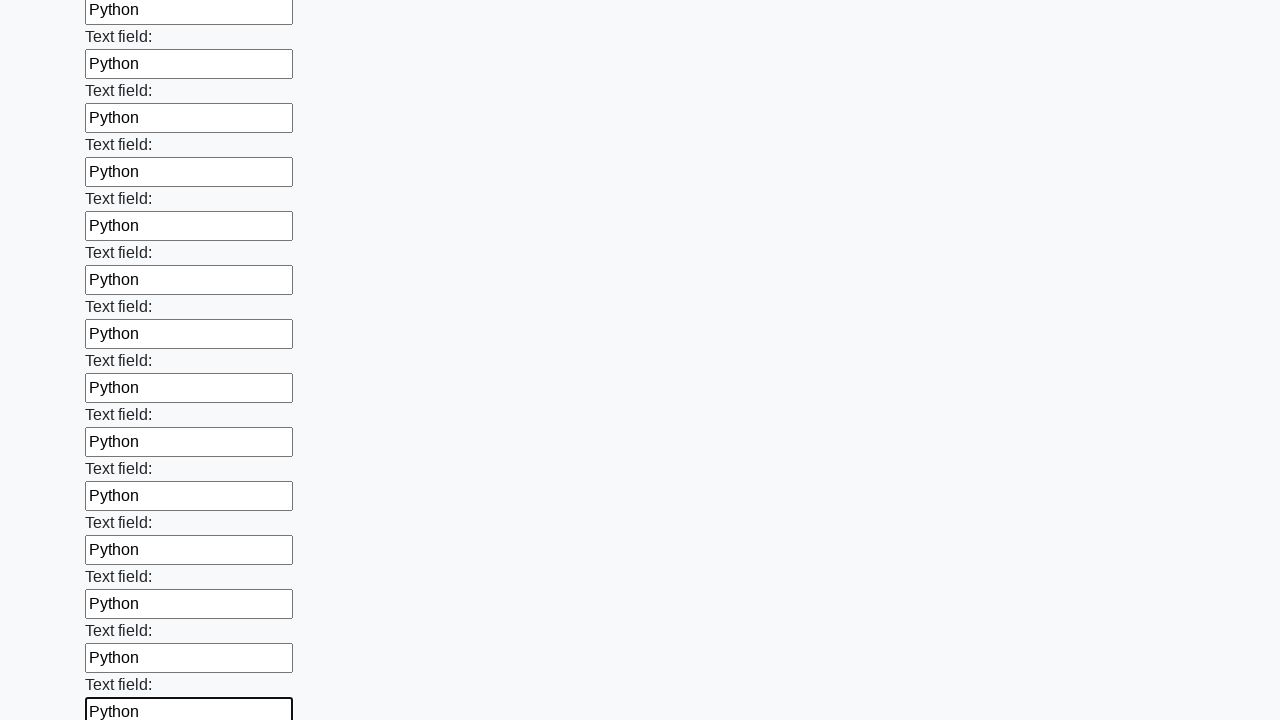

Filled input field with 'Python' on input >> nth=77
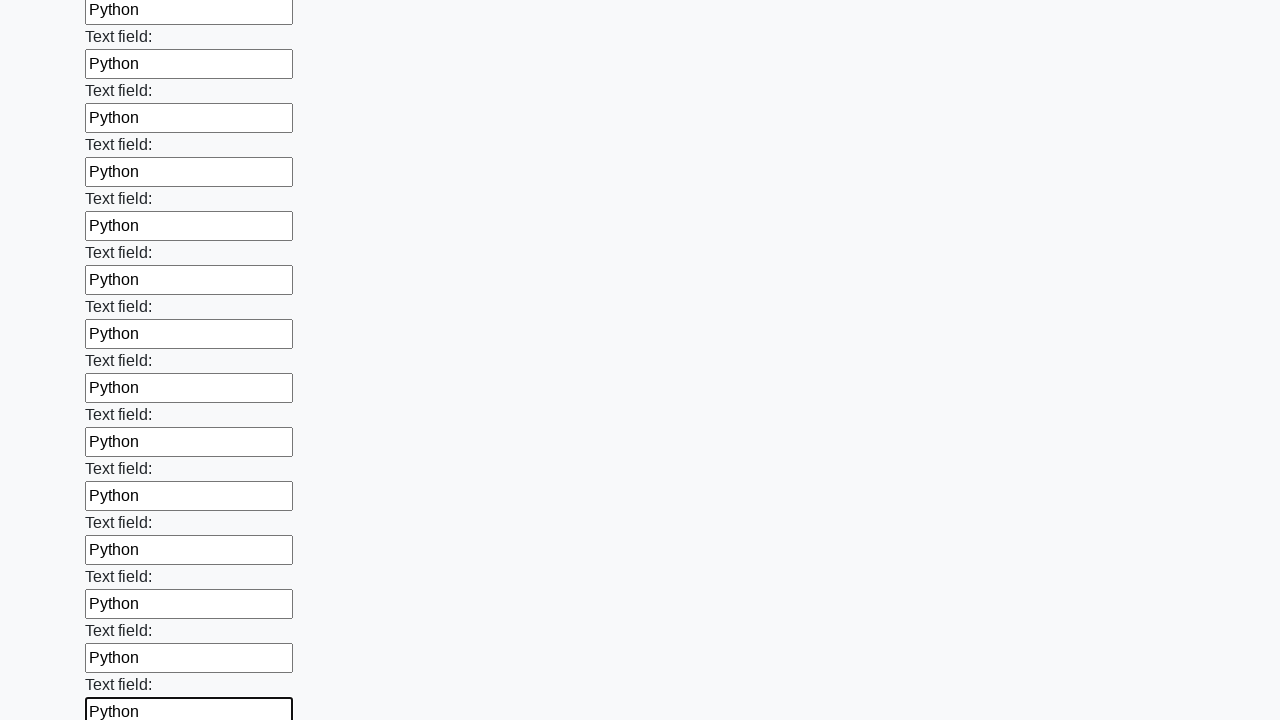

Filled input field with 'Python' on input >> nth=78
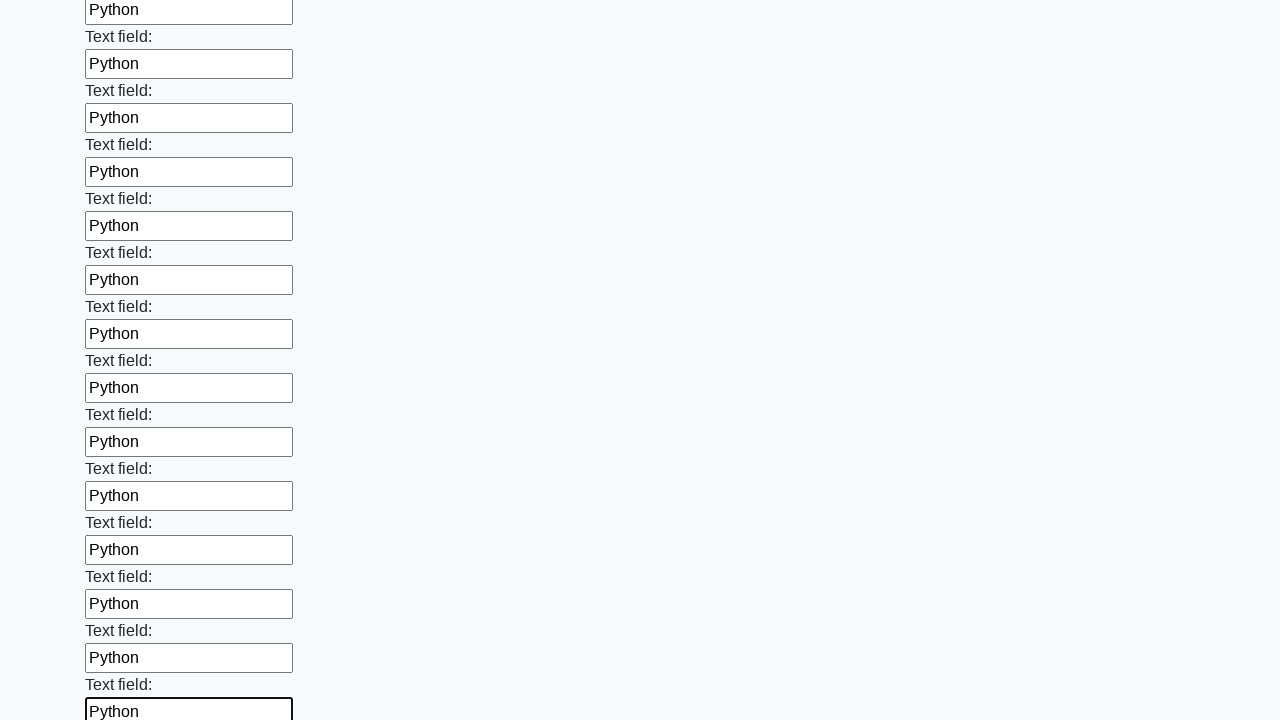

Filled input field with 'Python' on input >> nth=79
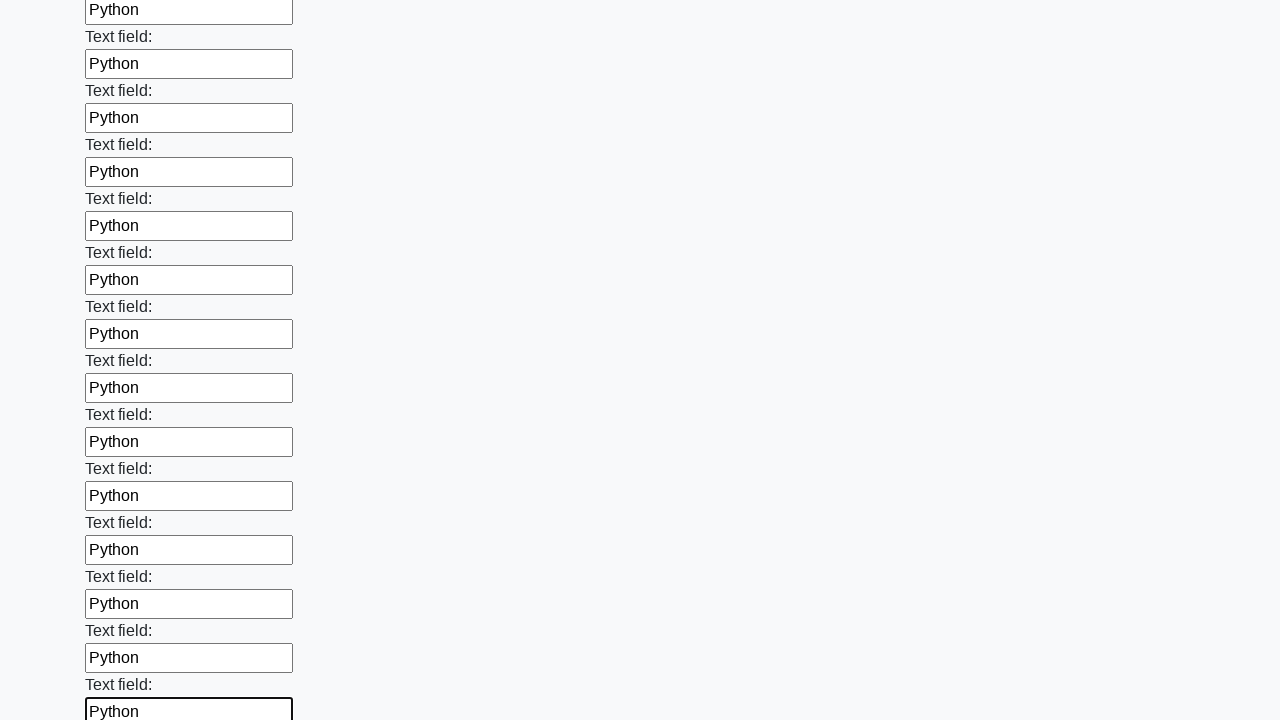

Filled input field with 'Python' on input >> nth=80
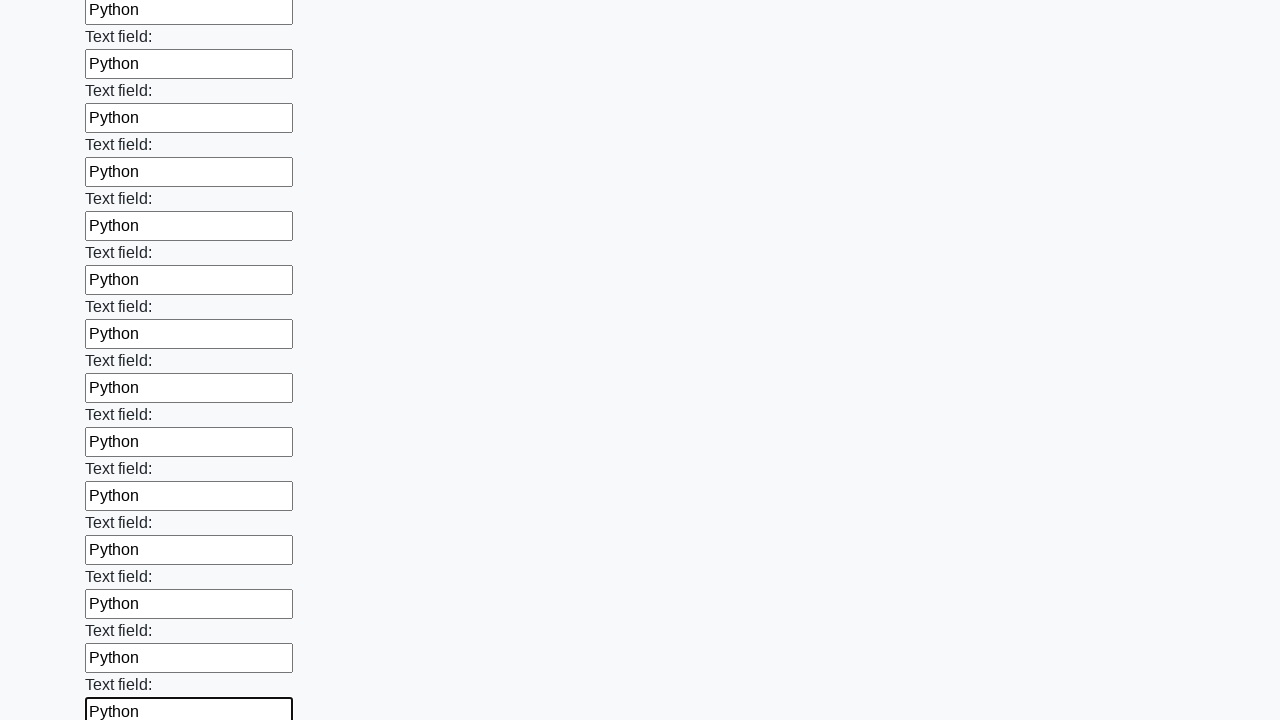

Filled input field with 'Python' on input >> nth=81
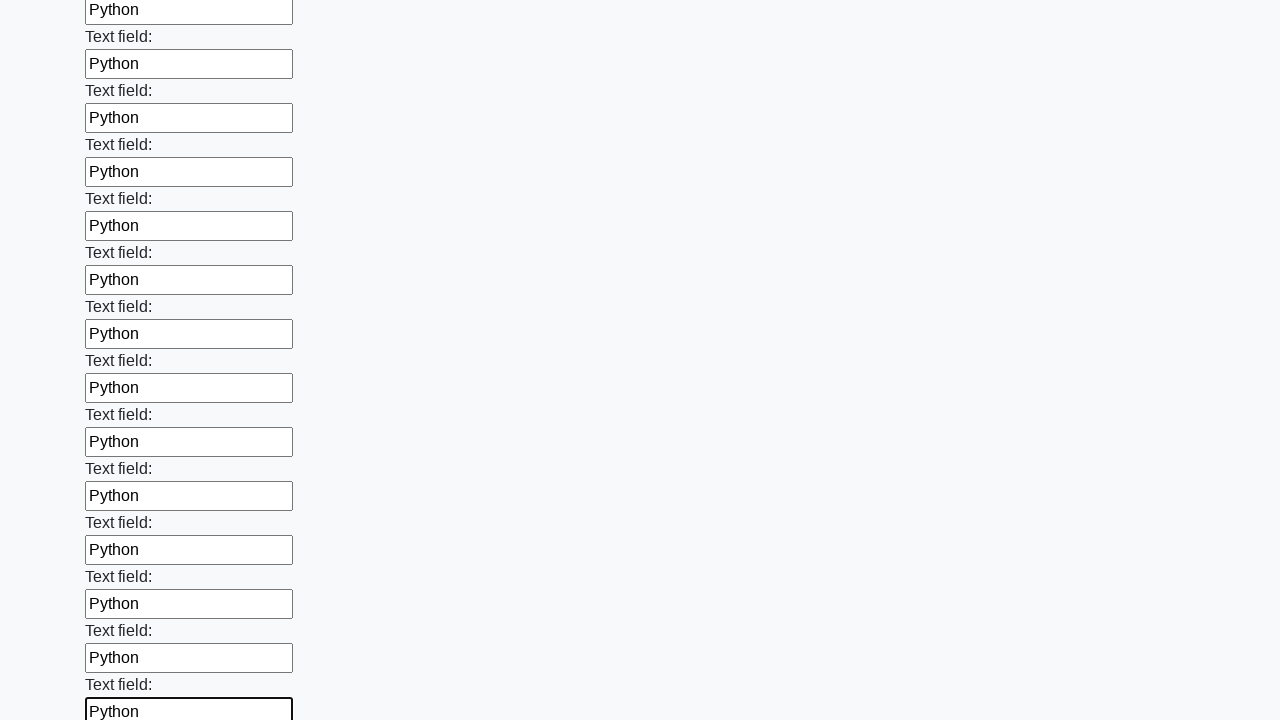

Filled input field with 'Python' on input >> nth=82
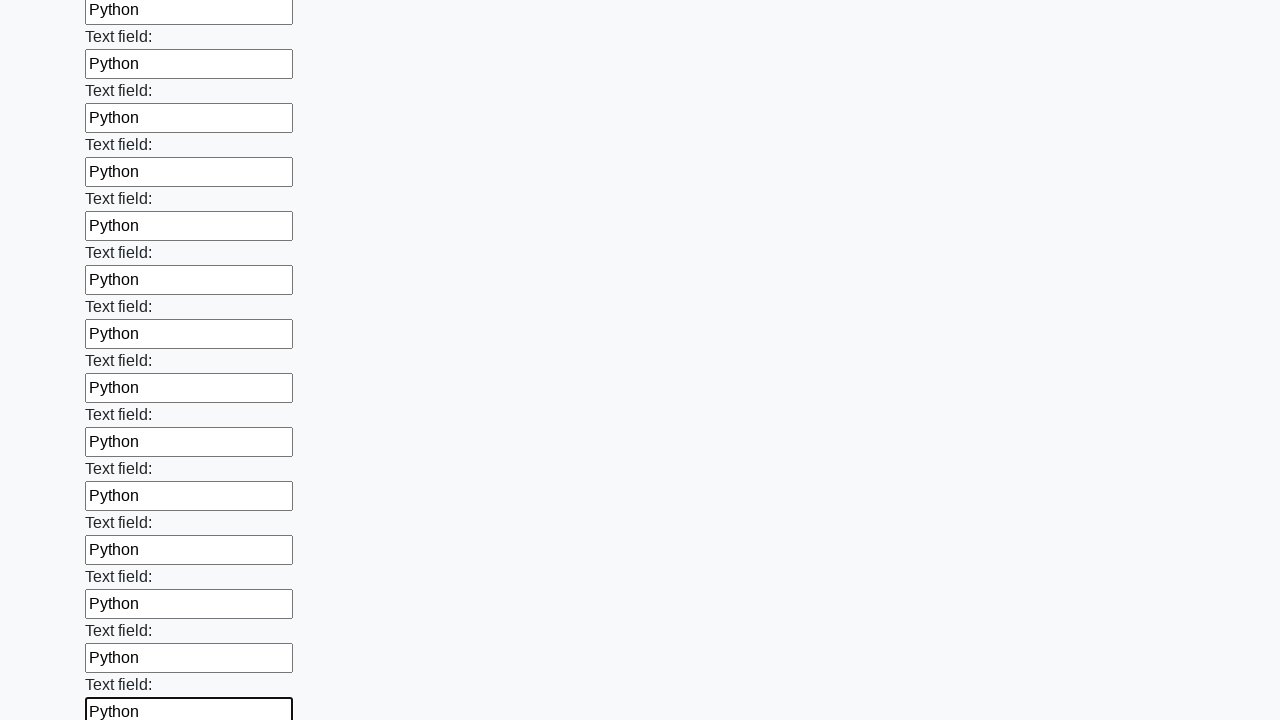

Filled input field with 'Python' on input >> nth=83
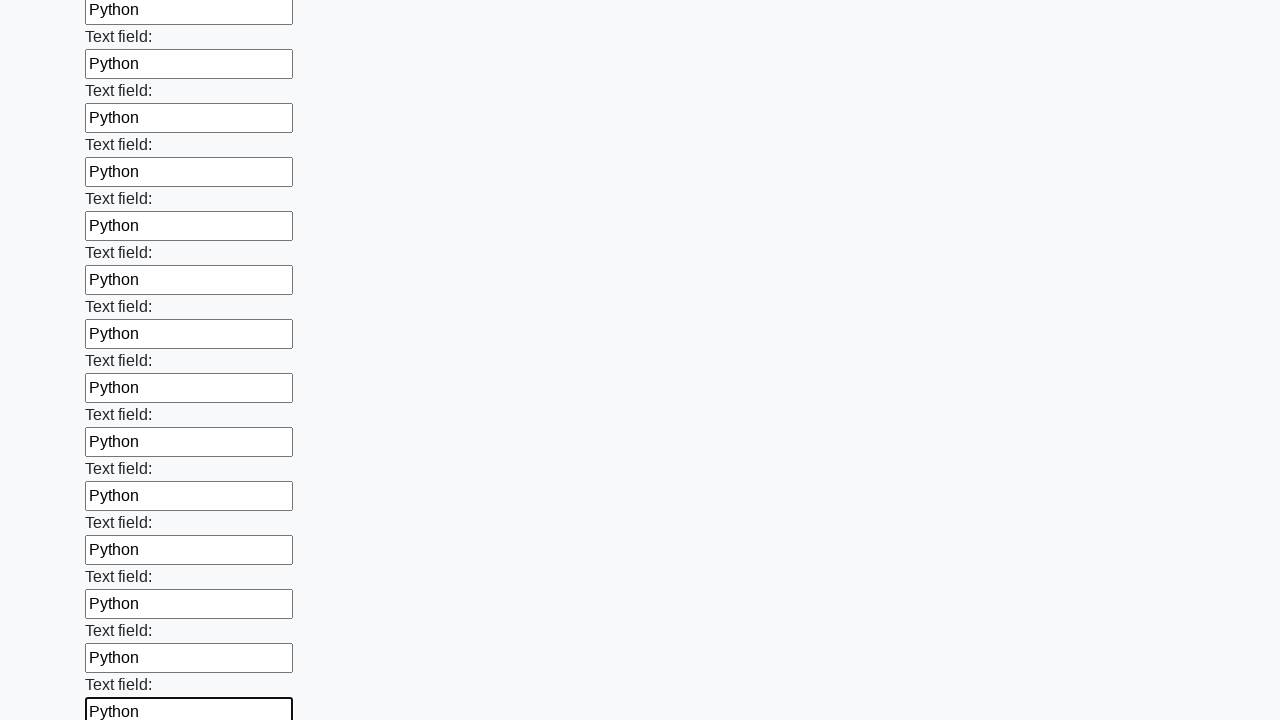

Filled input field with 'Python' on input >> nth=84
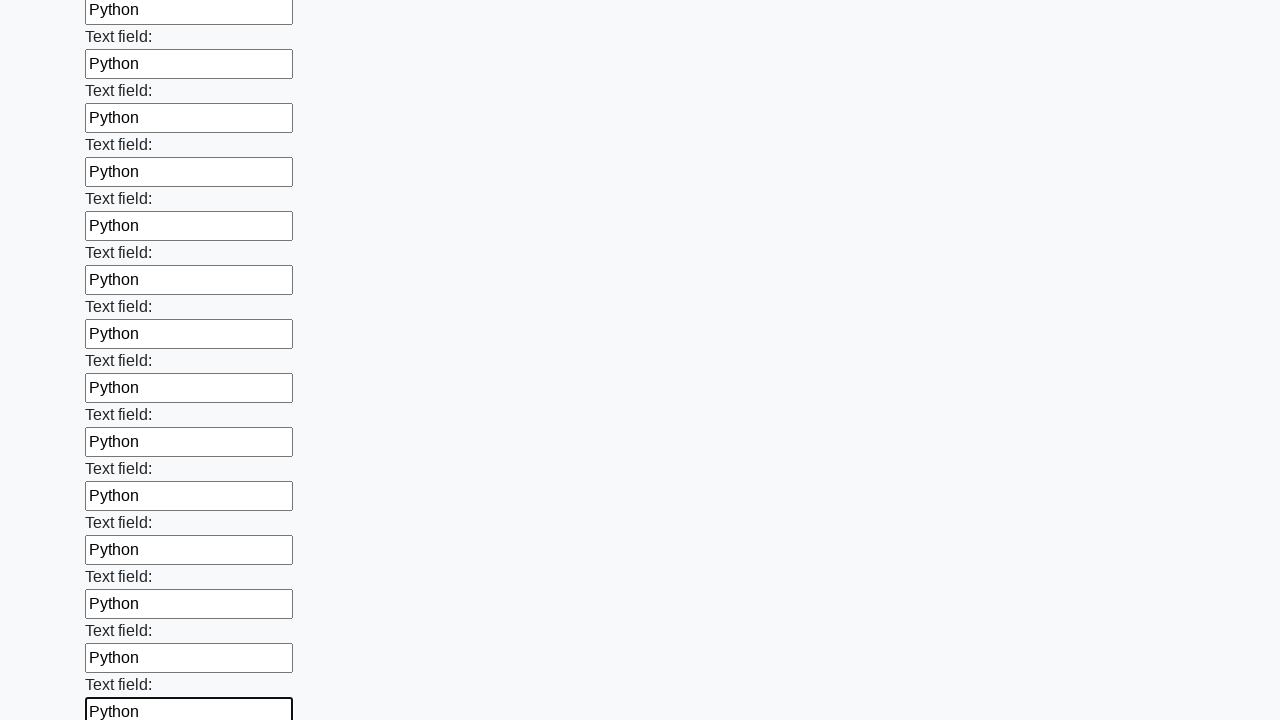

Filled input field with 'Python' on input >> nth=85
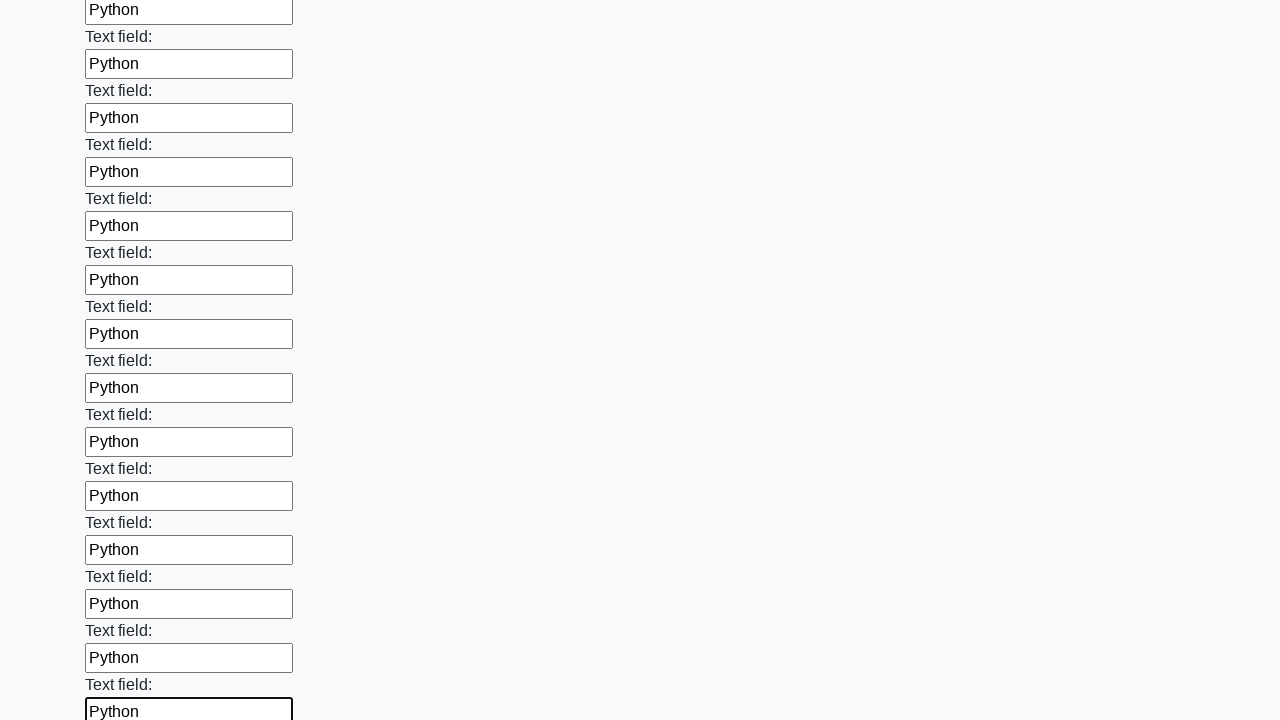

Filled input field with 'Python' on input >> nth=86
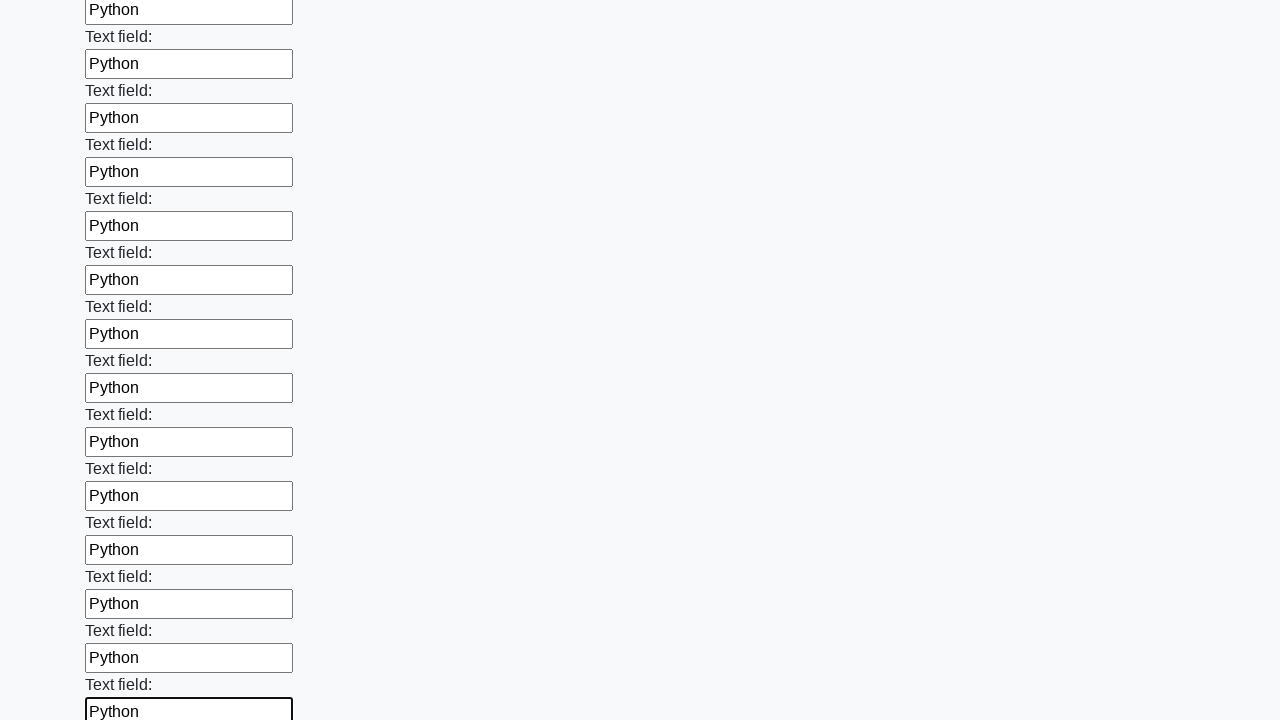

Filled input field with 'Python' on input >> nth=87
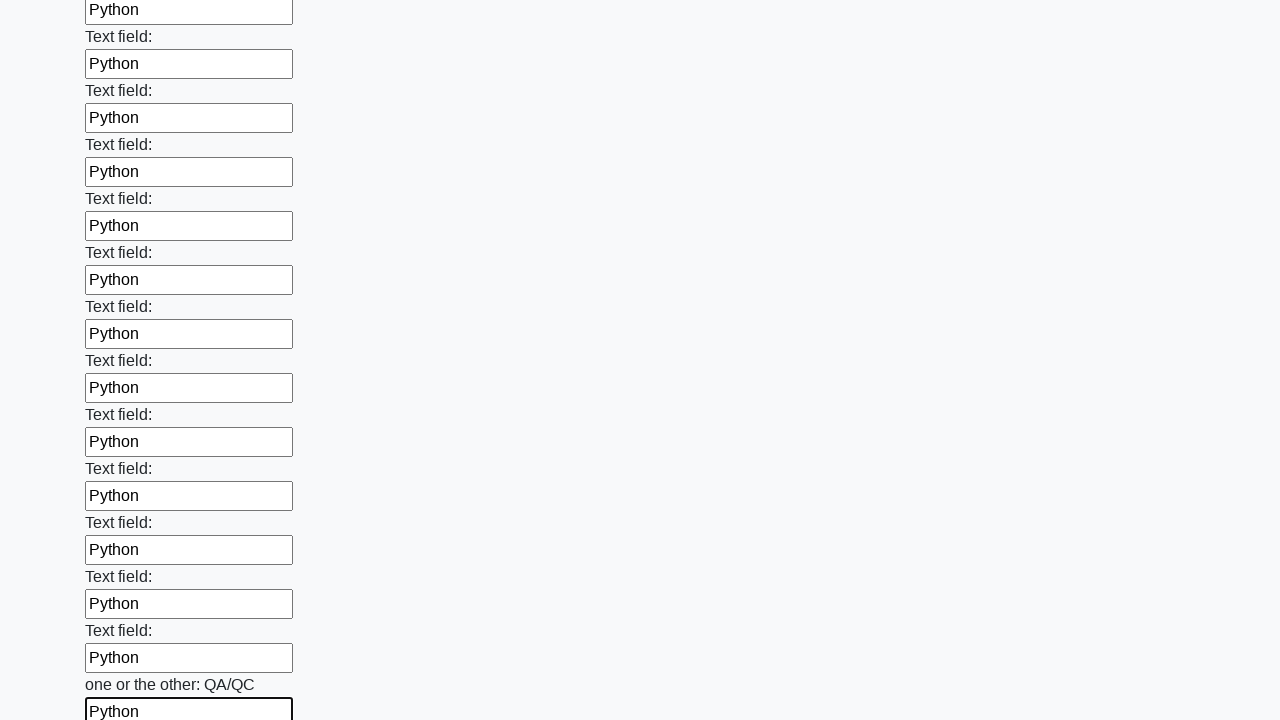

Filled input field with 'Python' on input >> nth=88
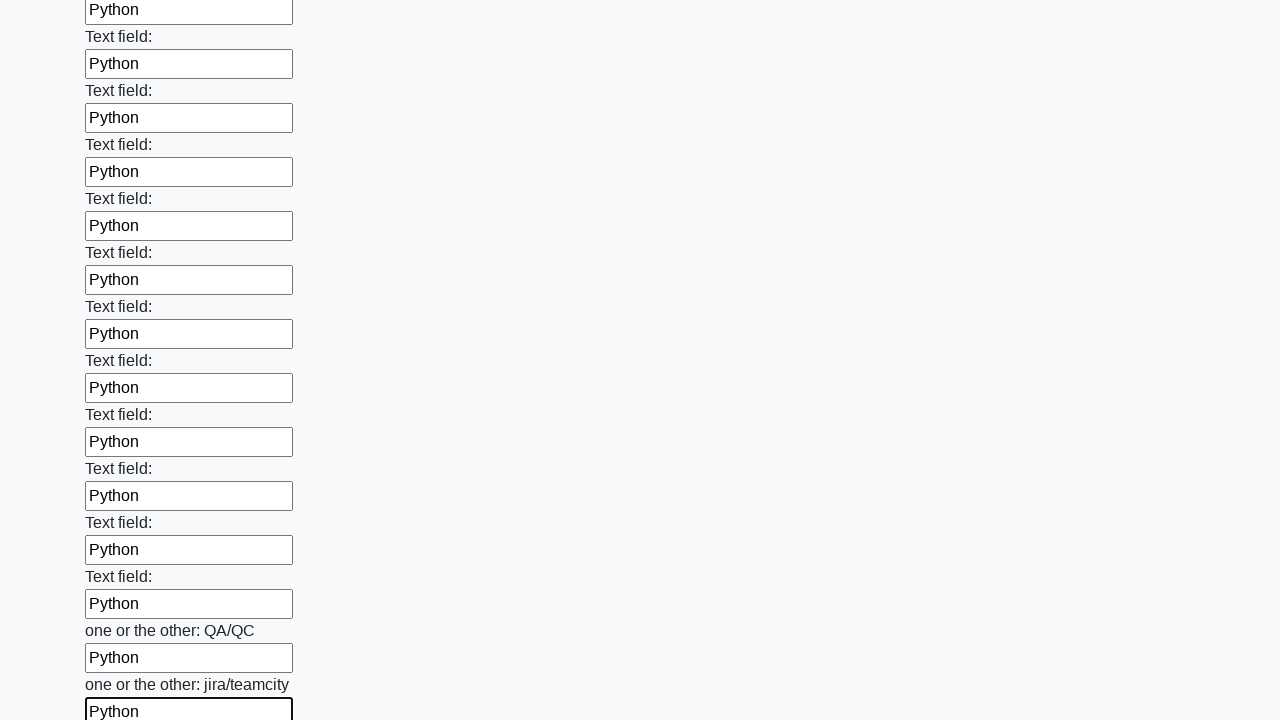

Filled input field with 'Python' on input >> nth=89
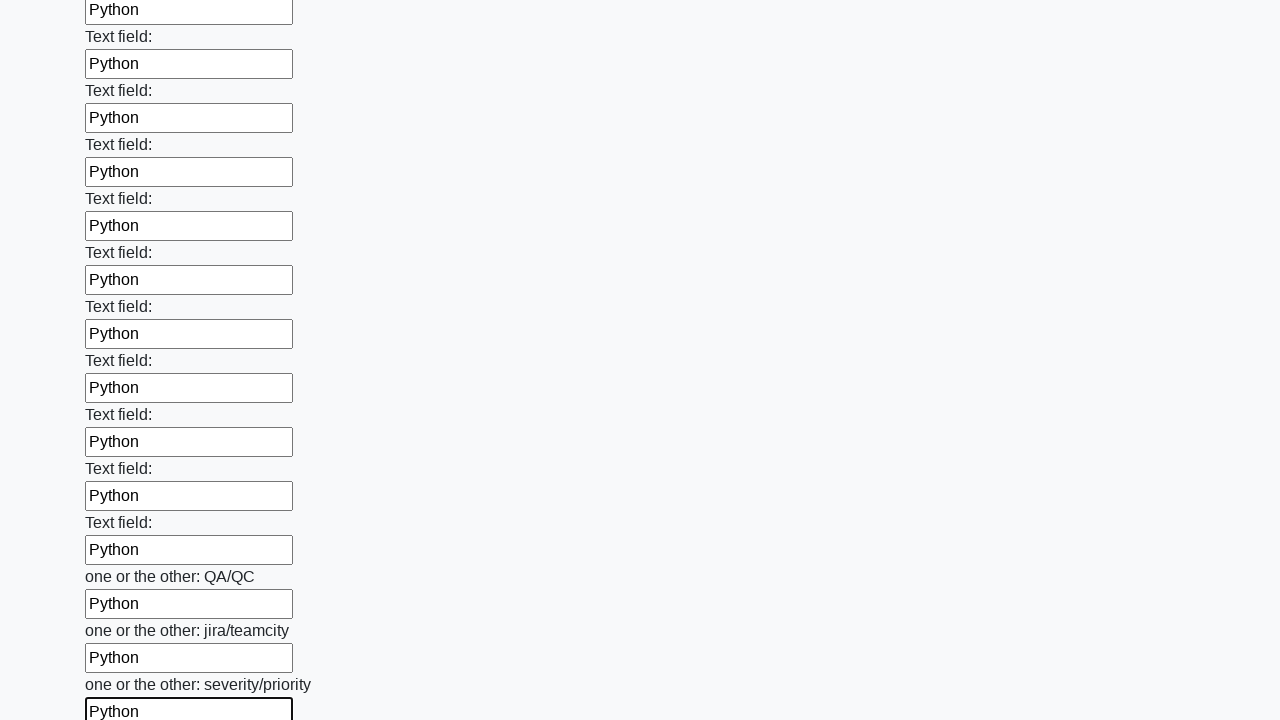

Filled input field with 'Python' on input >> nth=90
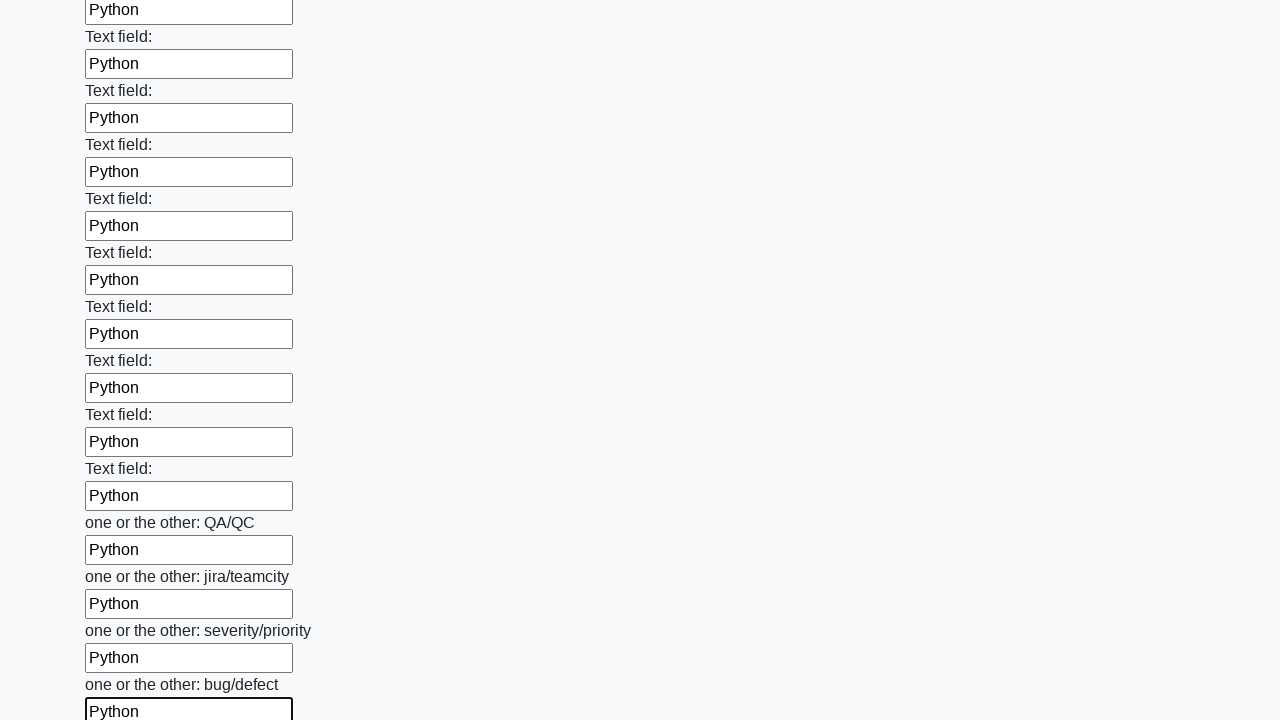

Filled input field with 'Python' on input >> nth=91
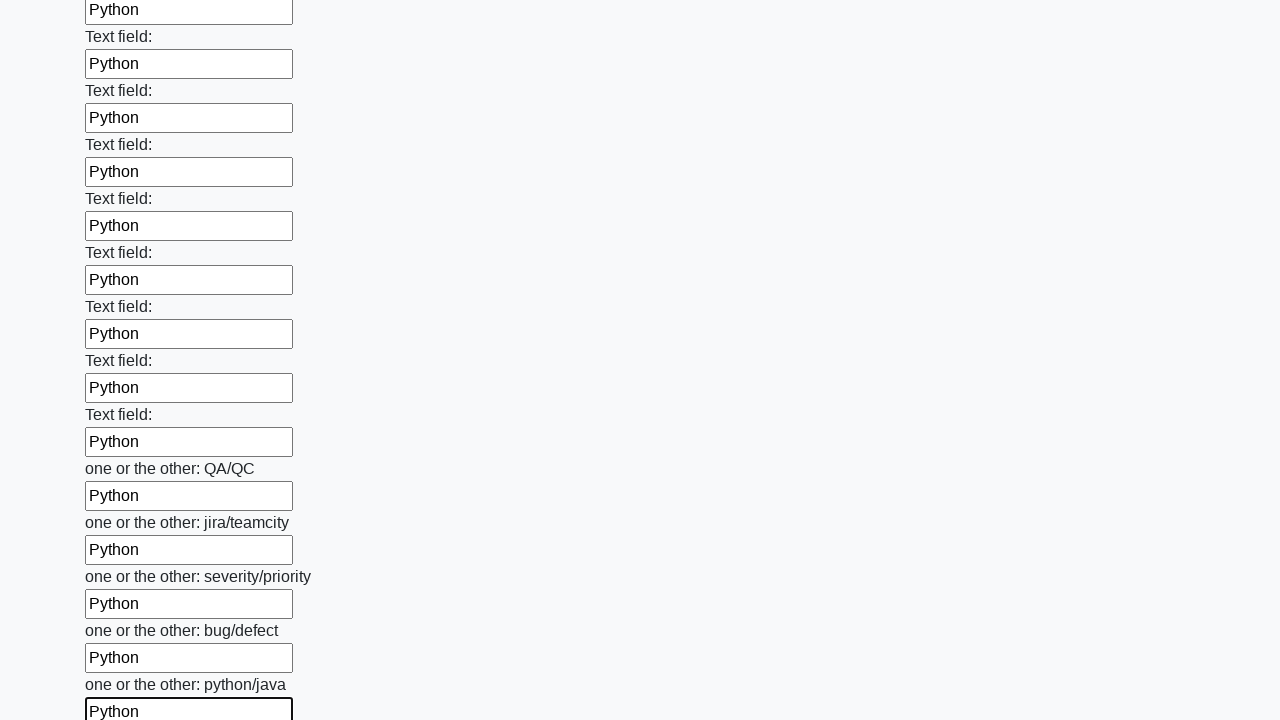

Filled input field with 'Python' on input >> nth=92
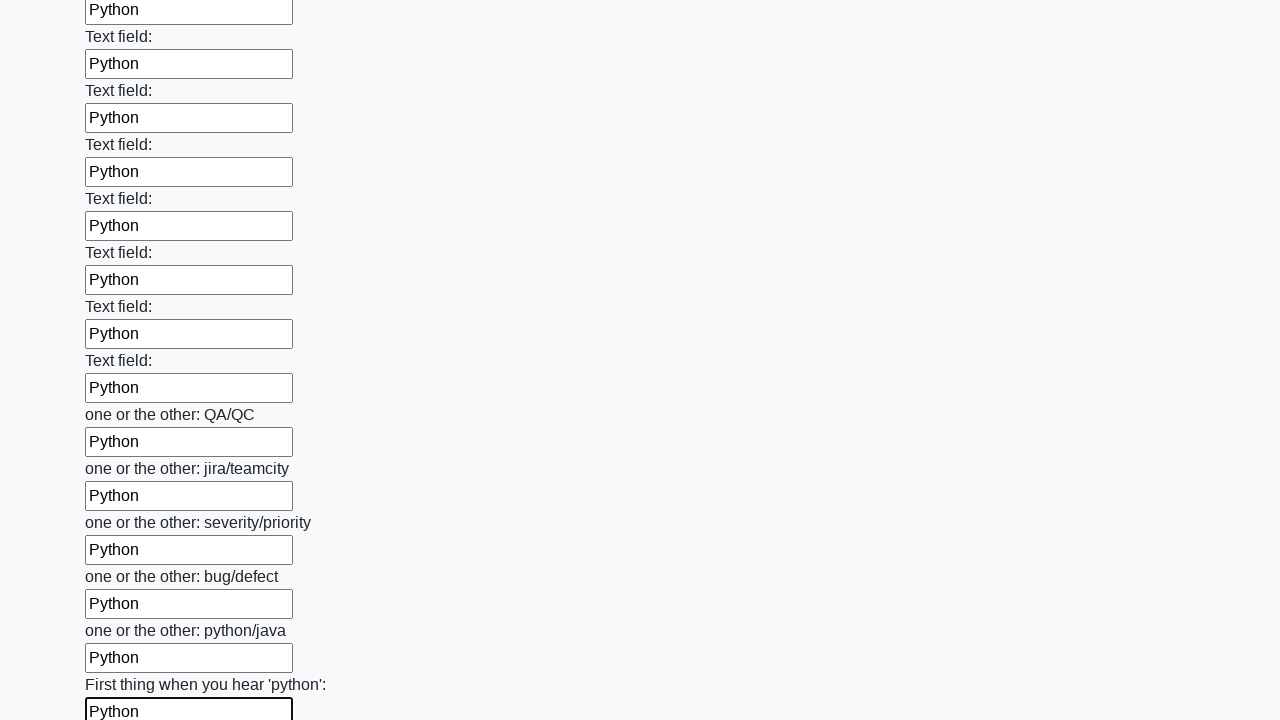

Filled input field with 'Python' on input >> nth=93
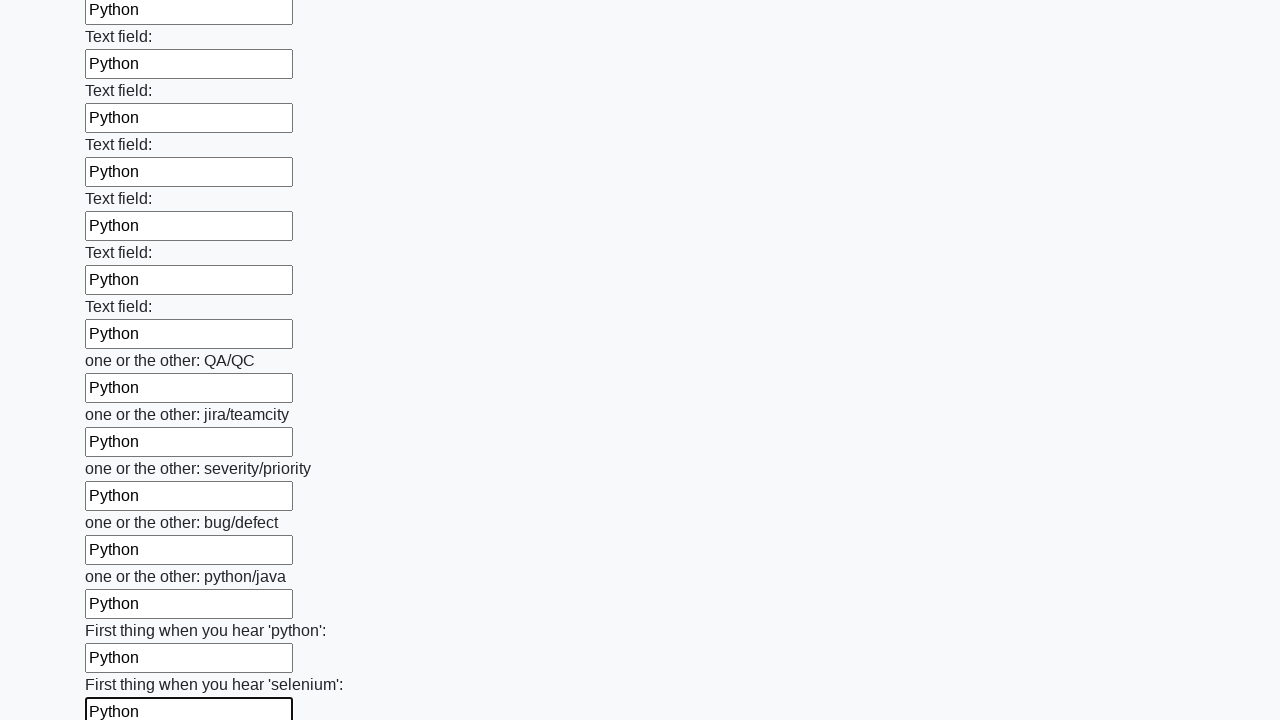

Filled input field with 'Python' on input >> nth=94
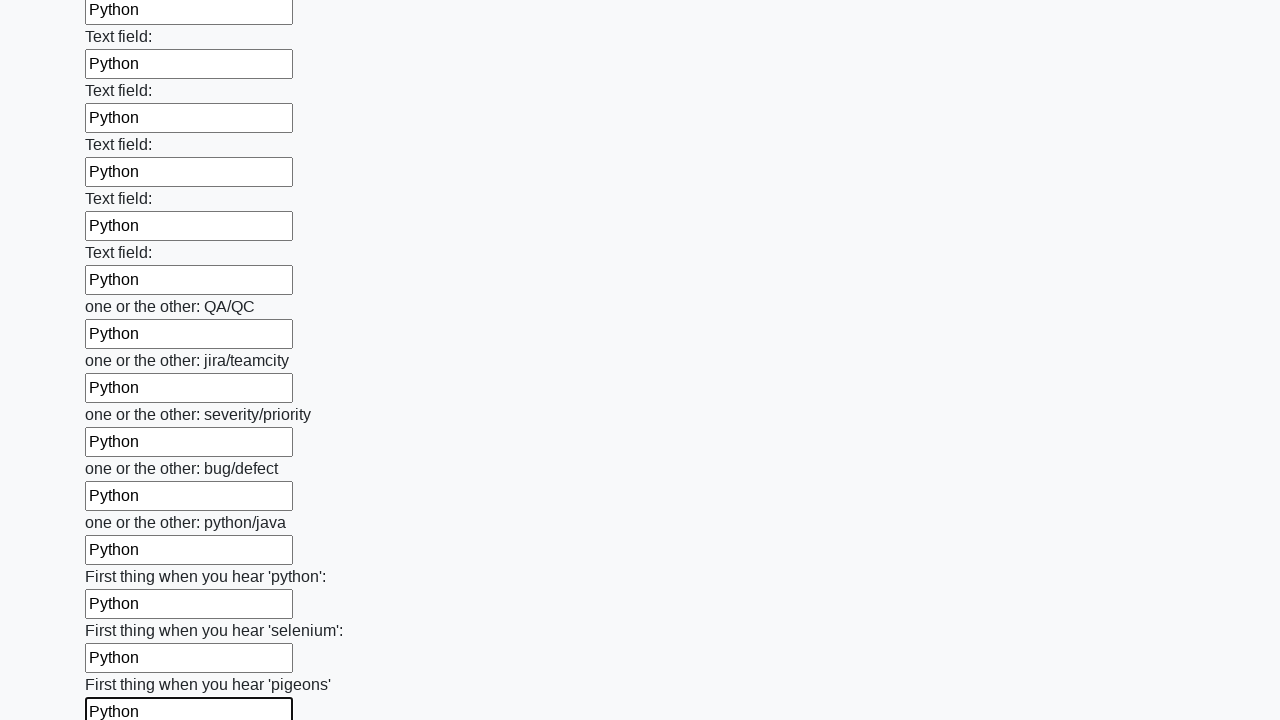

Filled input field with 'Python' on input >> nth=95
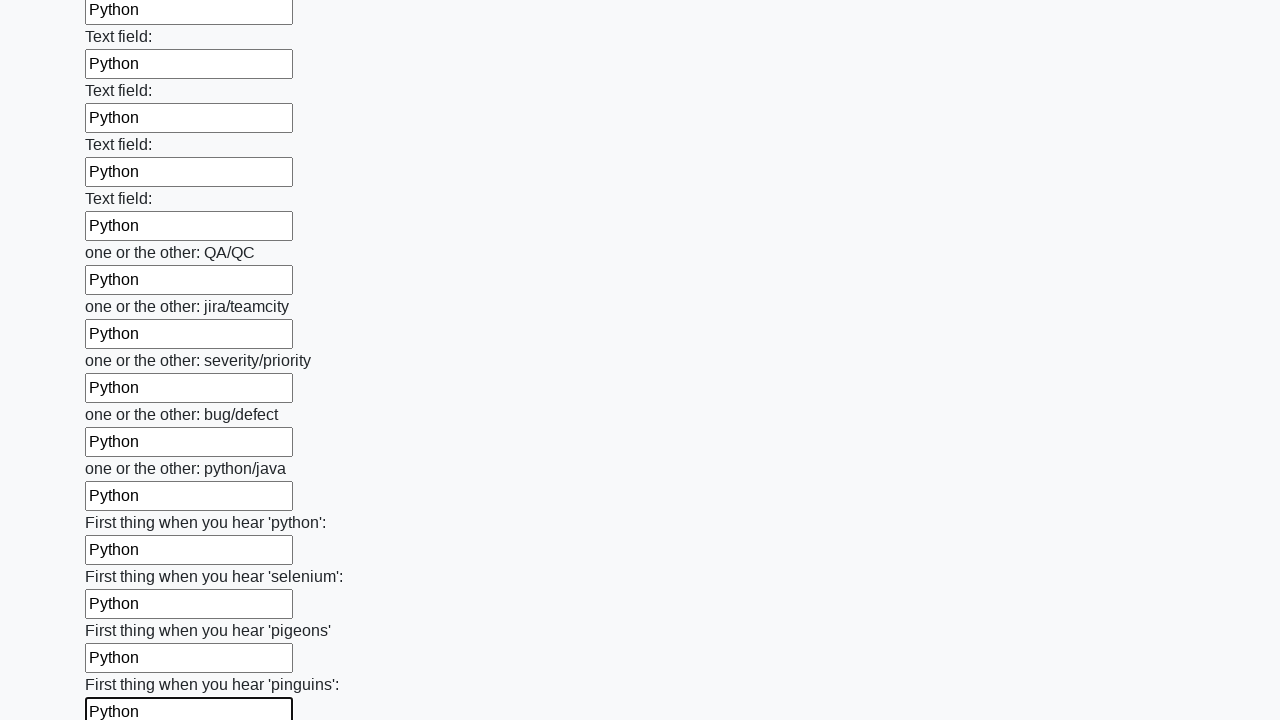

Filled input field with 'Python' on input >> nth=96
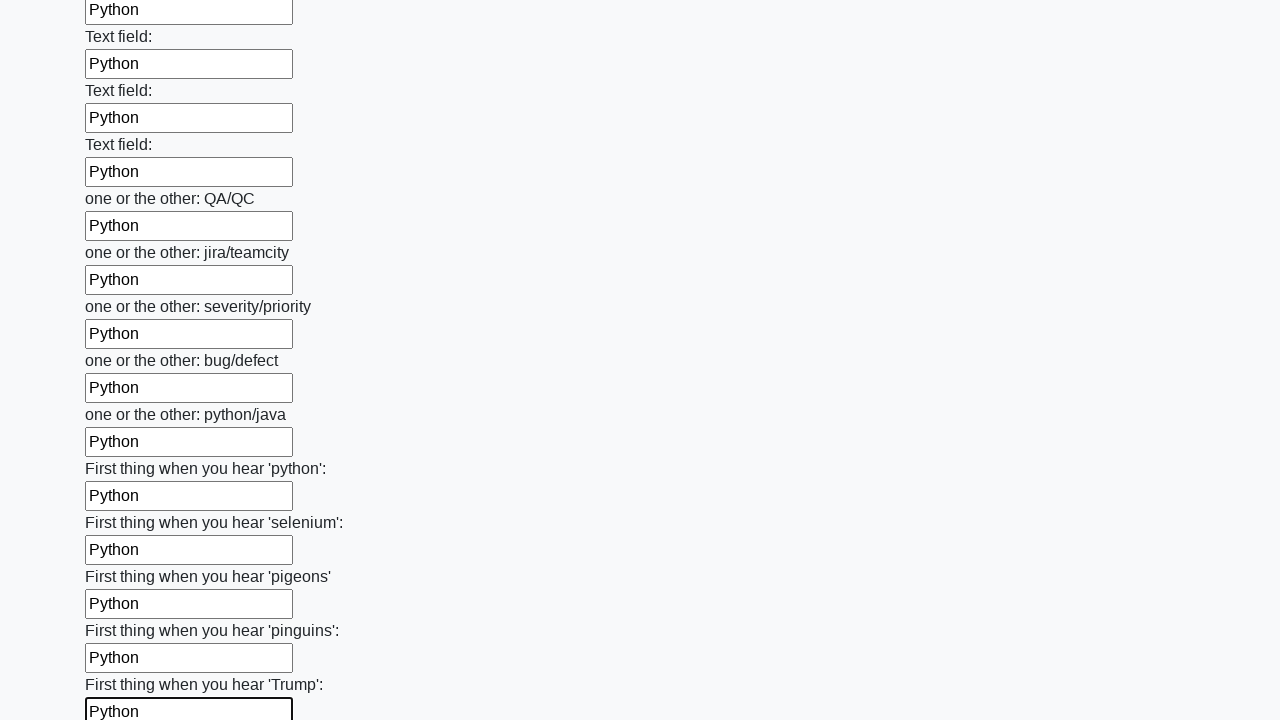

Filled input field with 'Python' on input >> nth=97
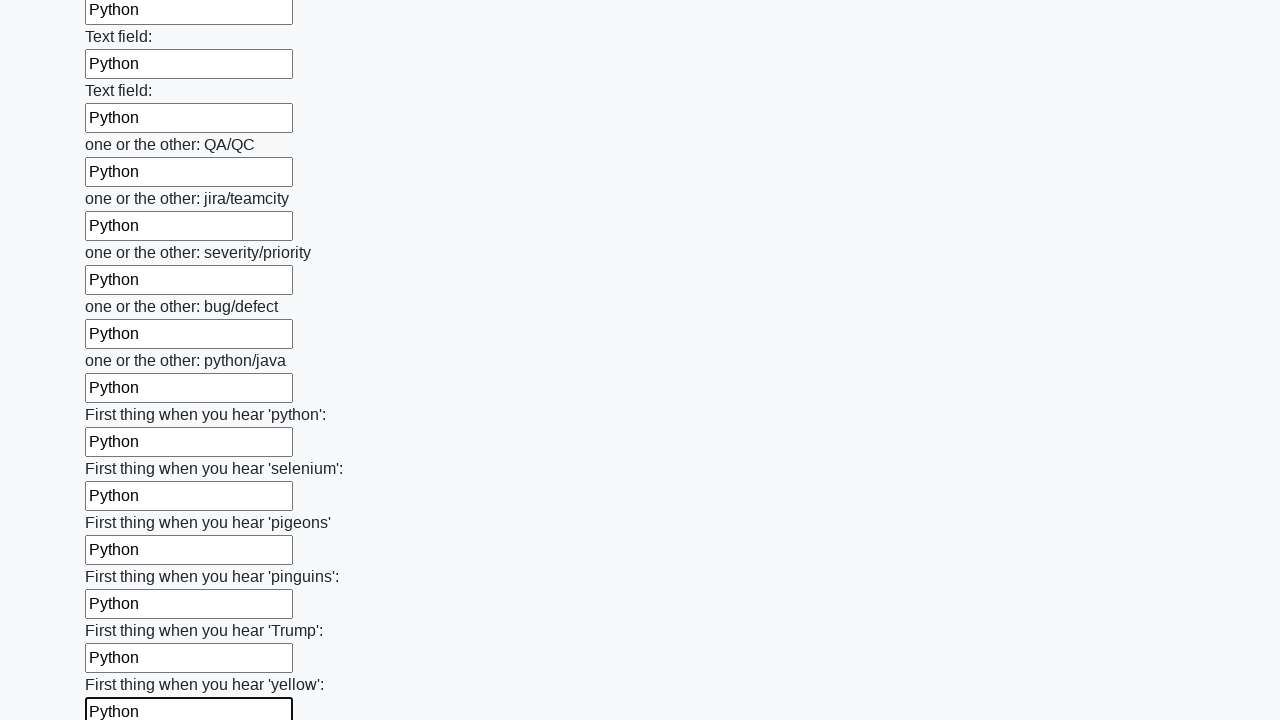

Filled input field with 'Python' on input >> nth=98
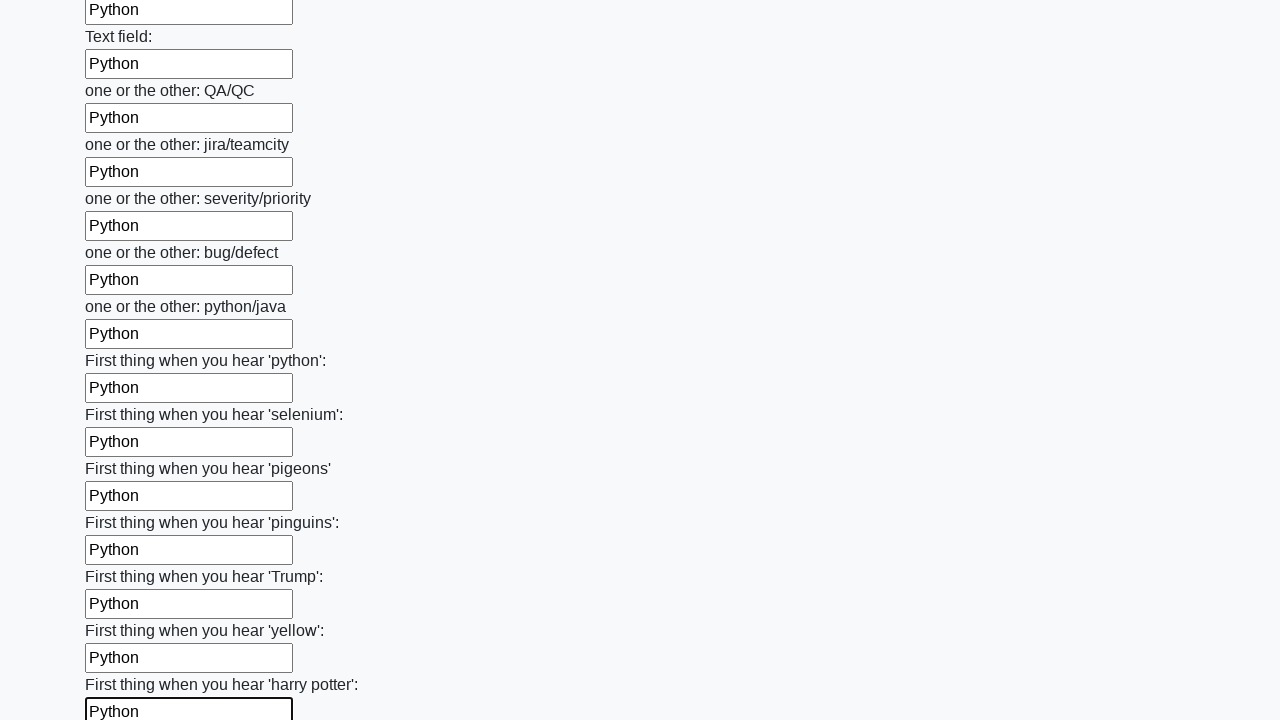

Filled input field with 'Python' on input >> nth=99
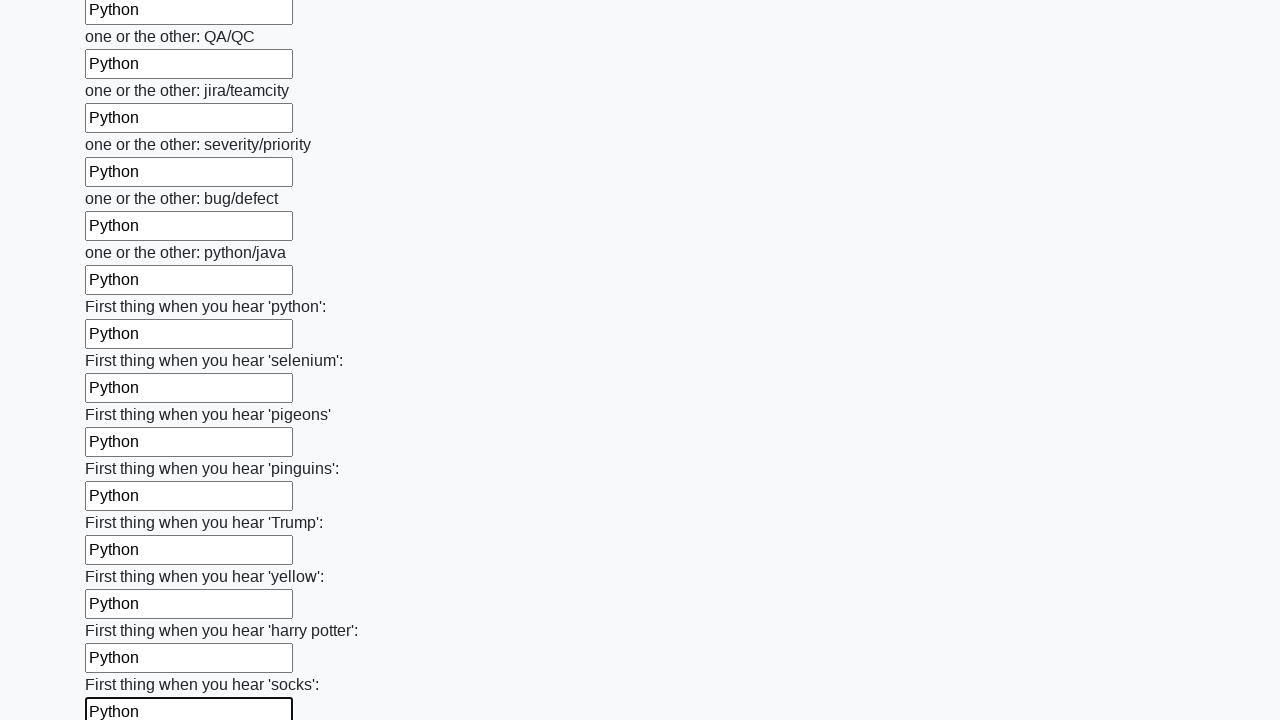

Clicked the submit button to submit the form at (123, 611) on button.btn
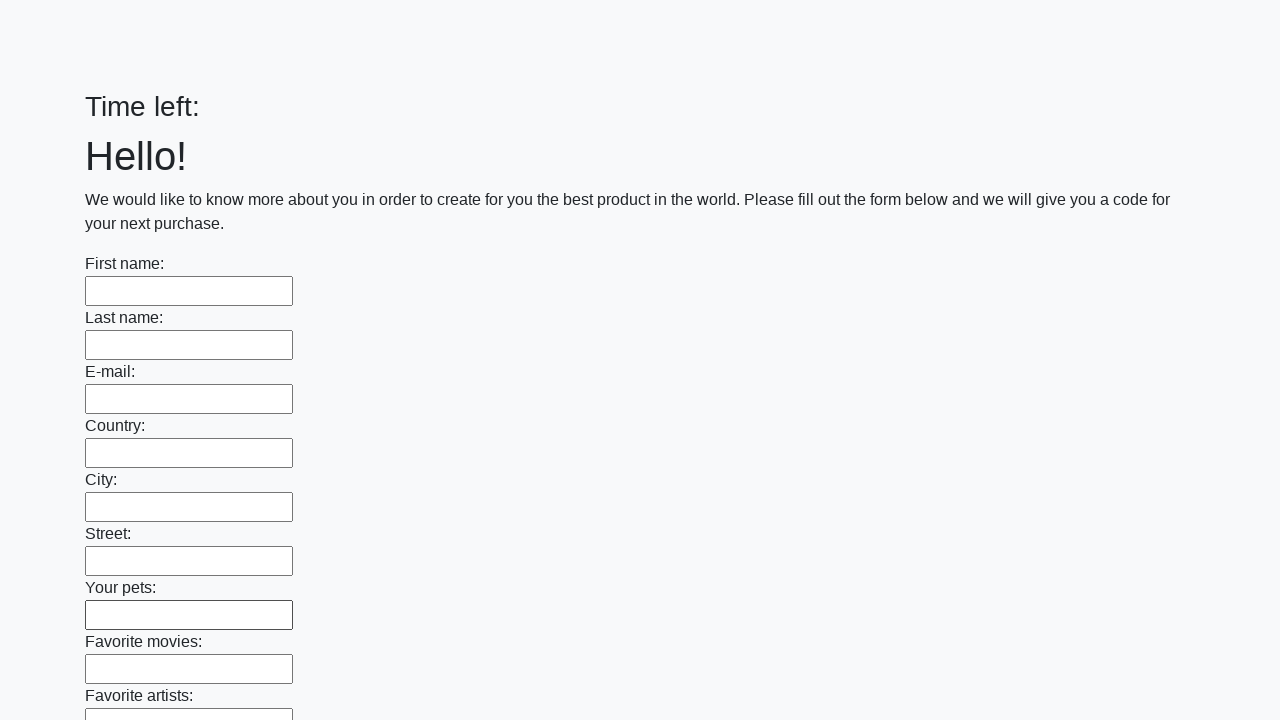

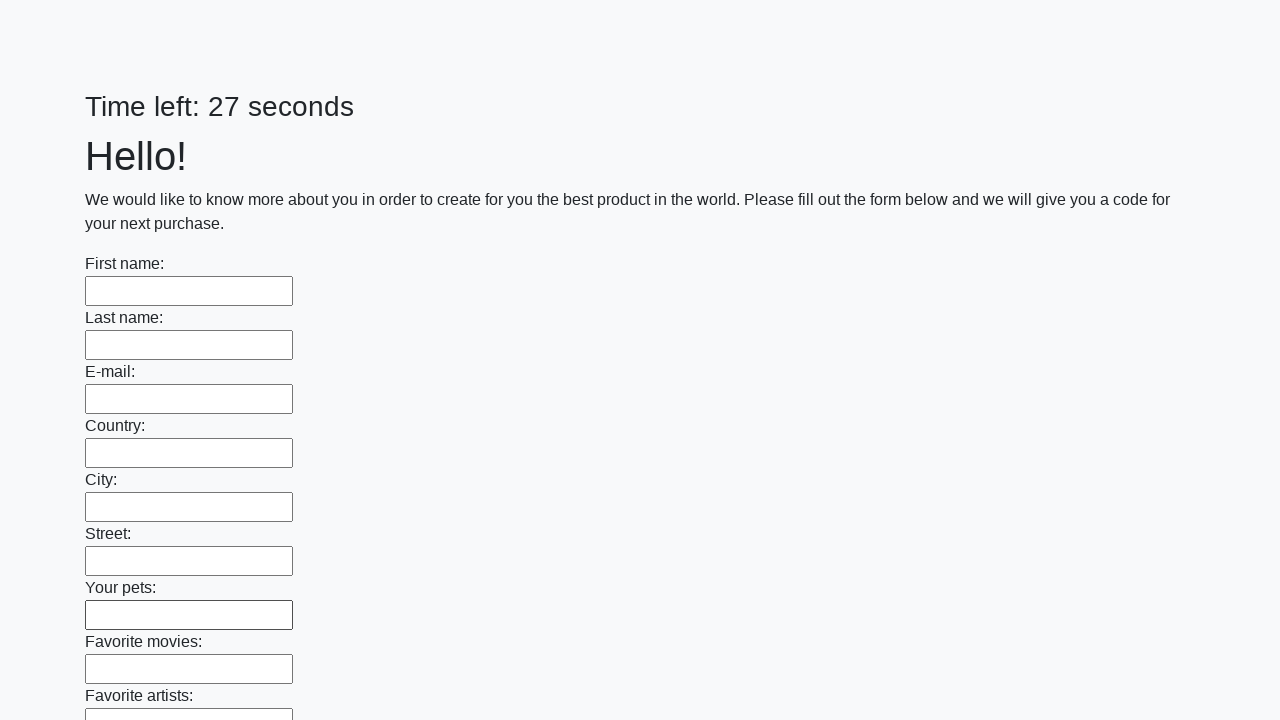